Tests selecting and deselecting all checkboxes on the page by iterating through each checkbox element

Starting URL: https://automationfc.github.io/multiple-fields/

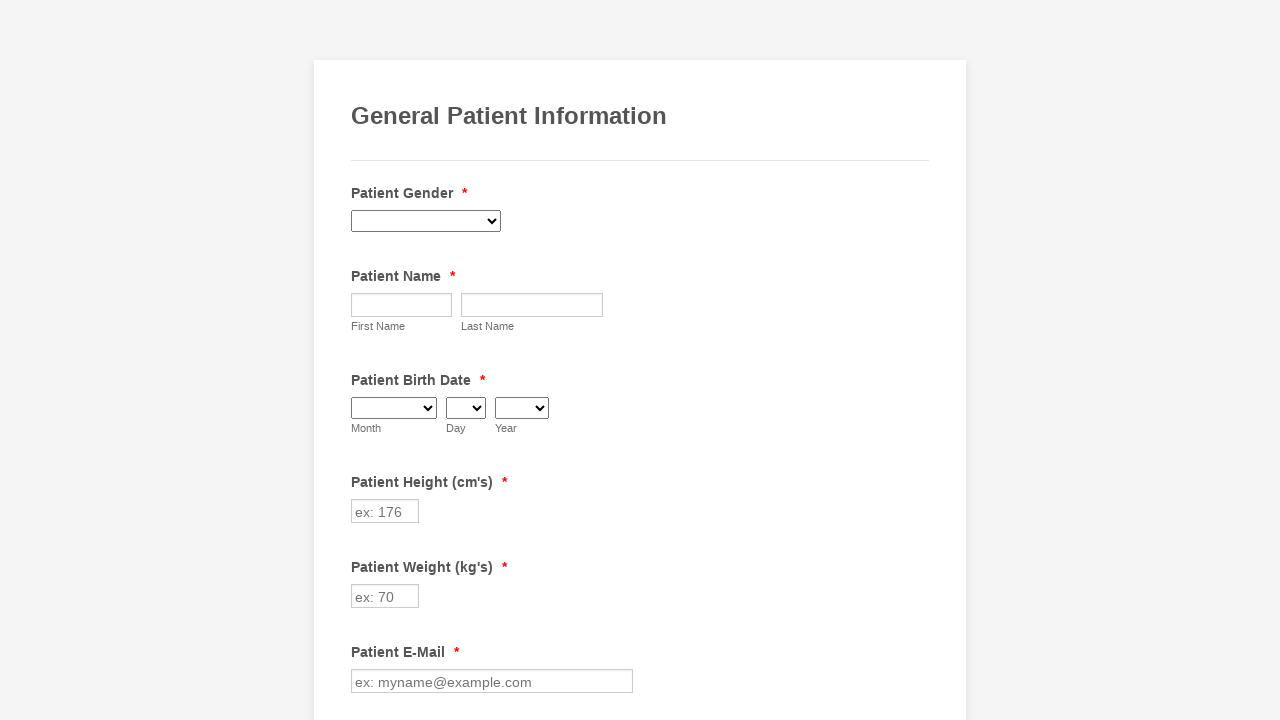

Located all checkbox elements on the page
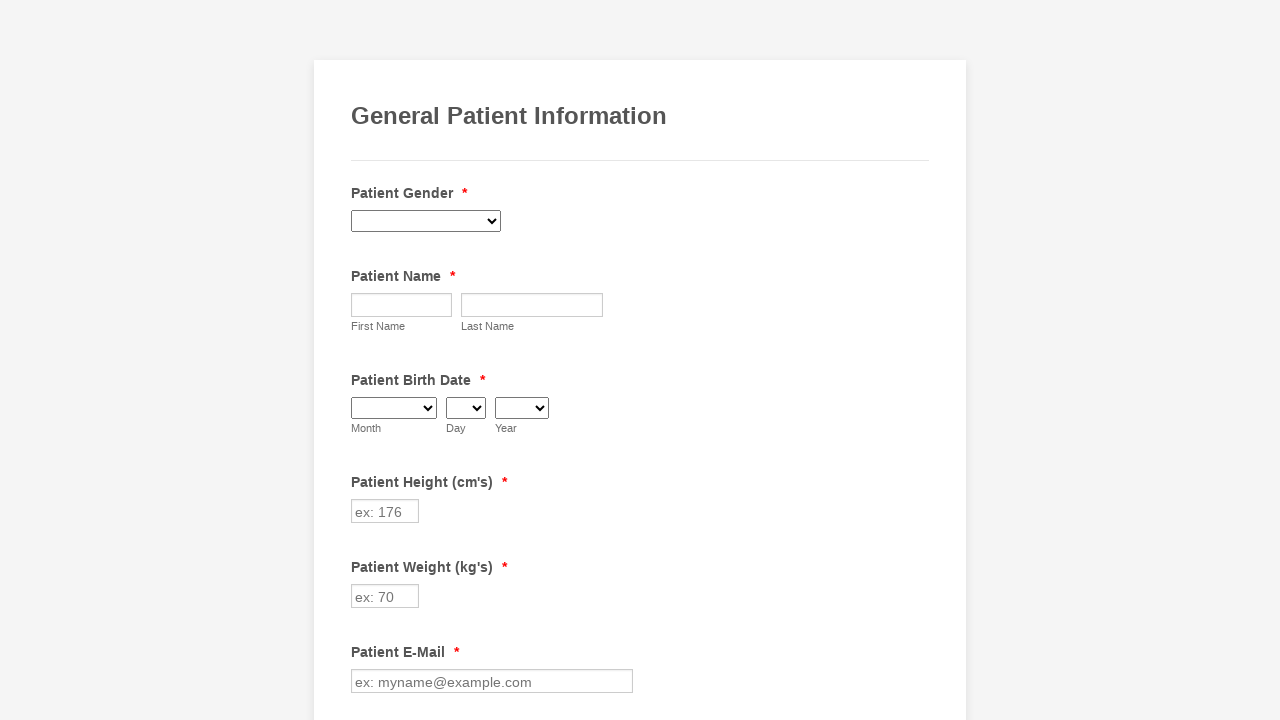

Found 29 checkboxes on the page
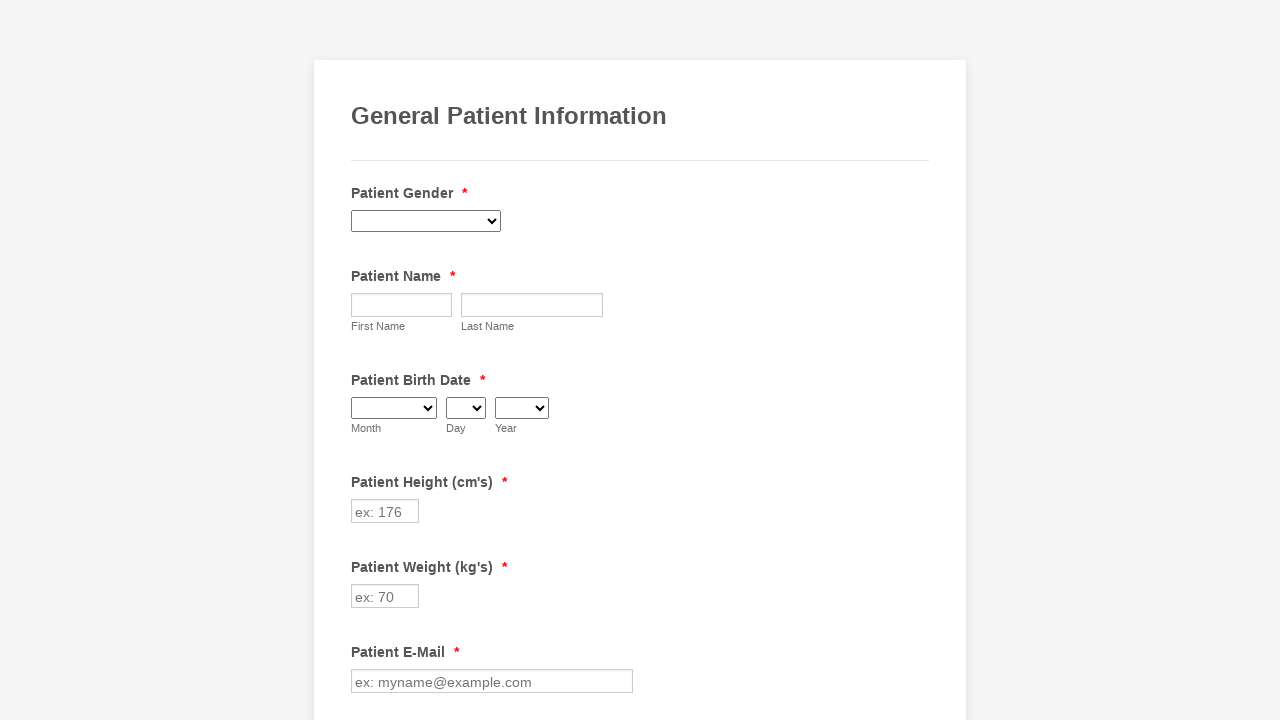

Clicked checkbox 1 to select it at (362, 360) on input[type='checkbox'] >> nth=0
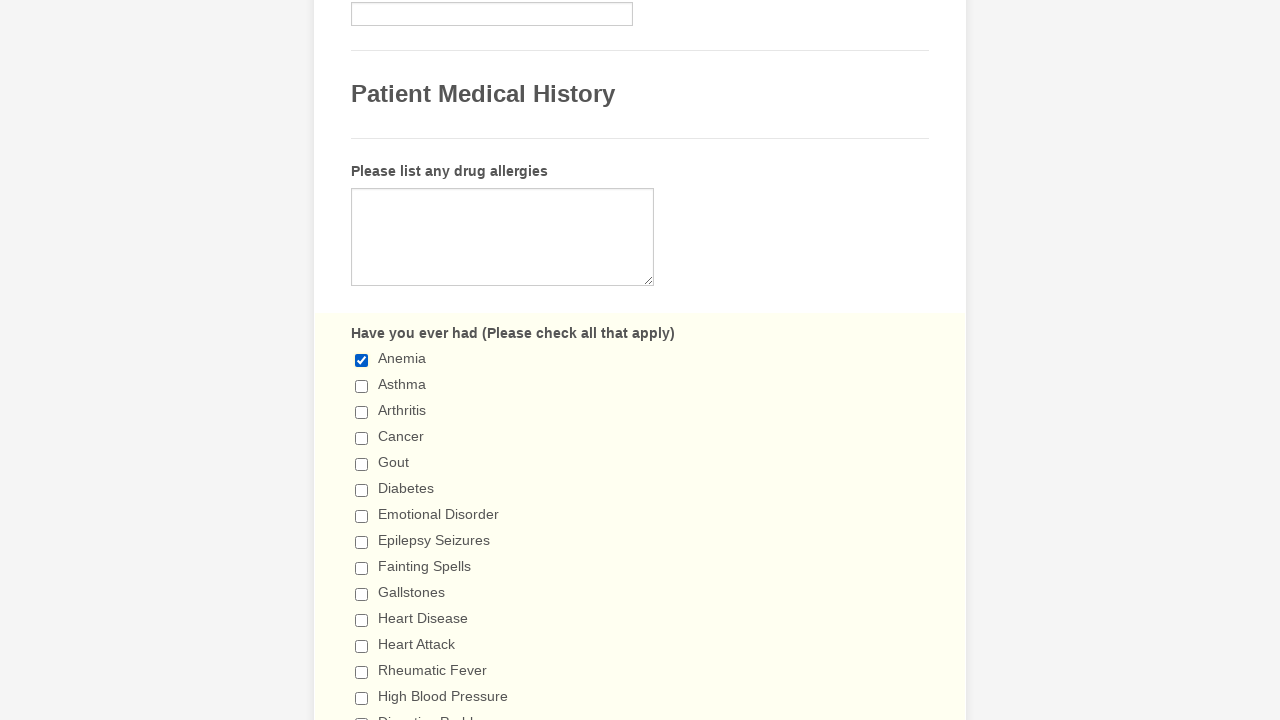

Clicked checkbox 2 to select it at (362, 386) on input[type='checkbox'] >> nth=1
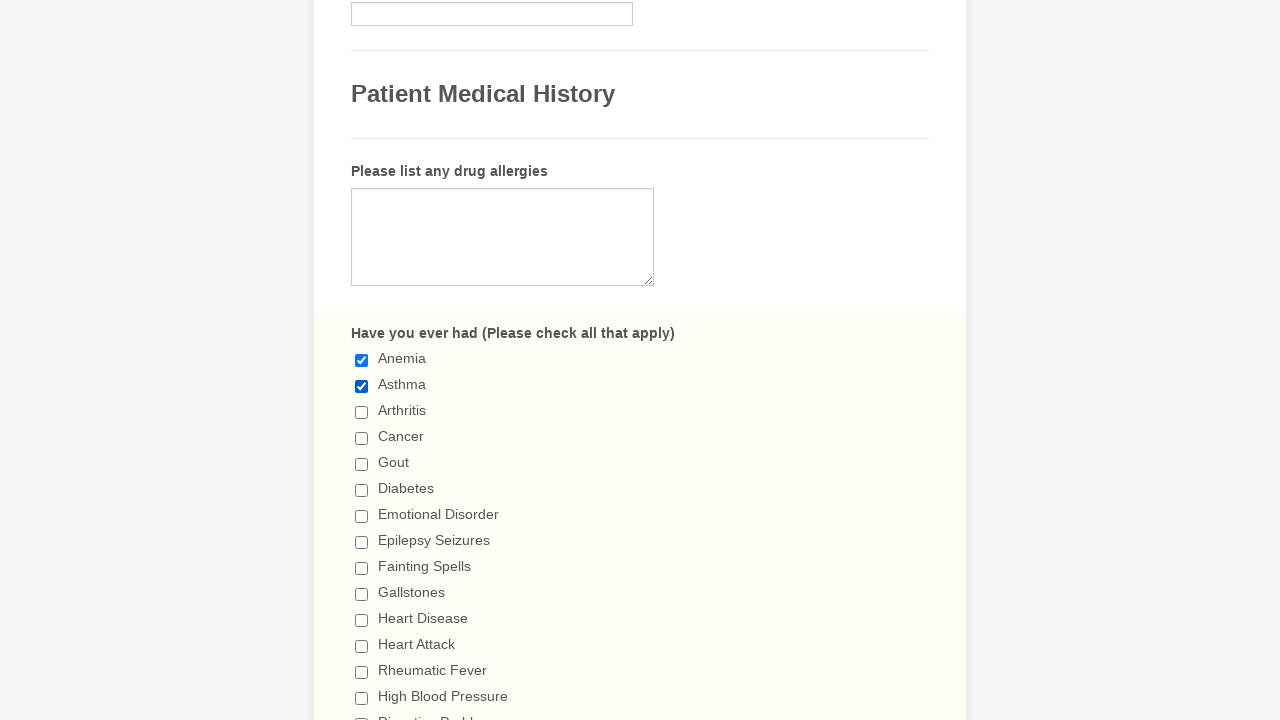

Clicked checkbox 3 to select it at (362, 412) on input[type='checkbox'] >> nth=2
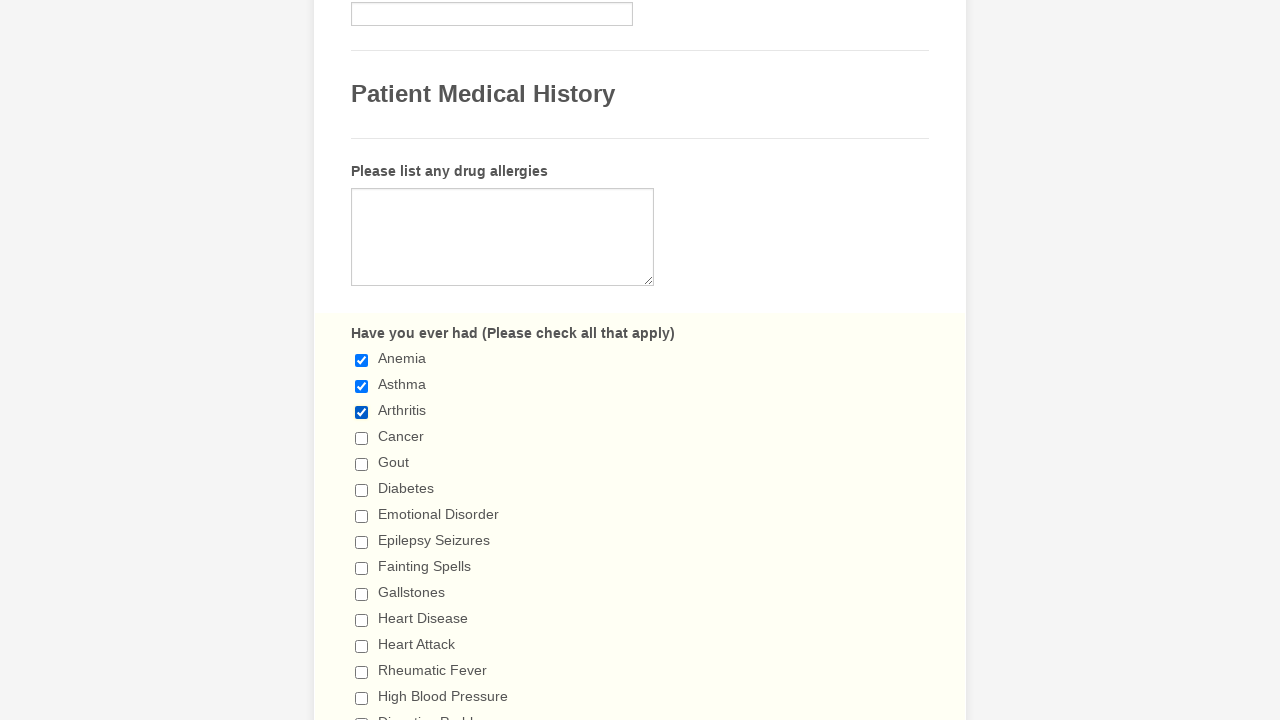

Clicked checkbox 4 to select it at (362, 438) on input[type='checkbox'] >> nth=3
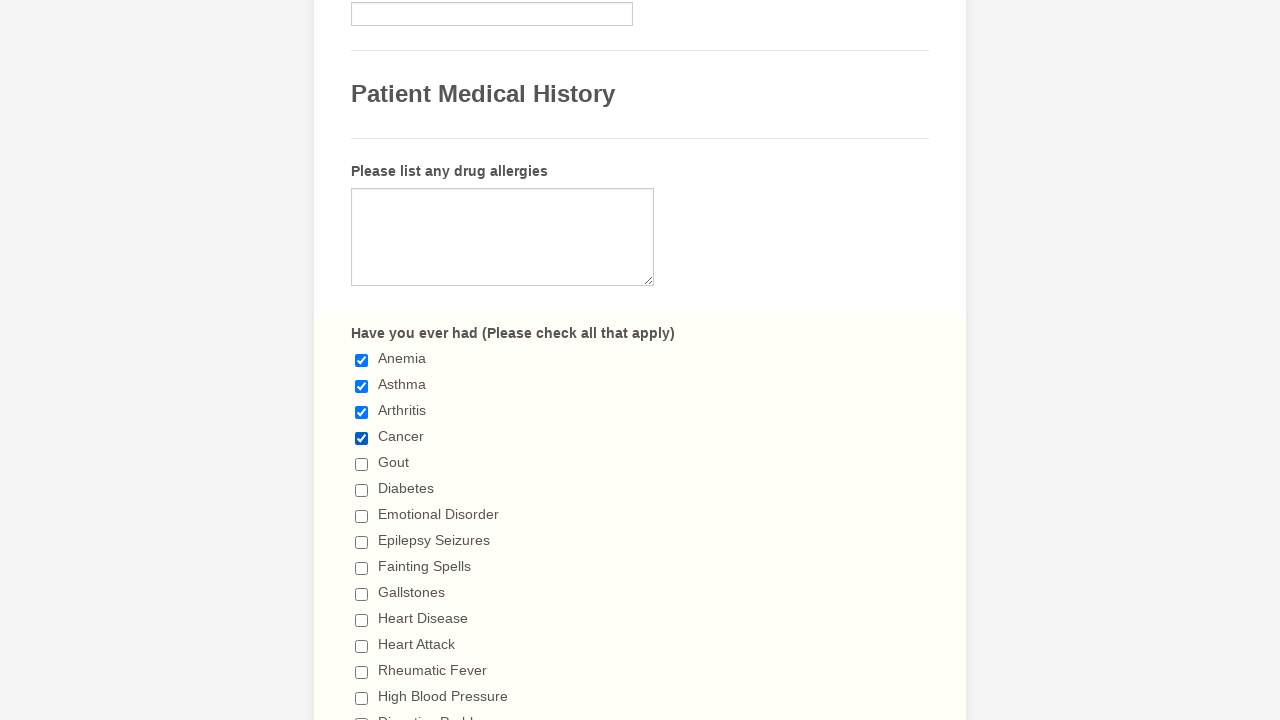

Clicked checkbox 5 to select it at (362, 464) on input[type='checkbox'] >> nth=4
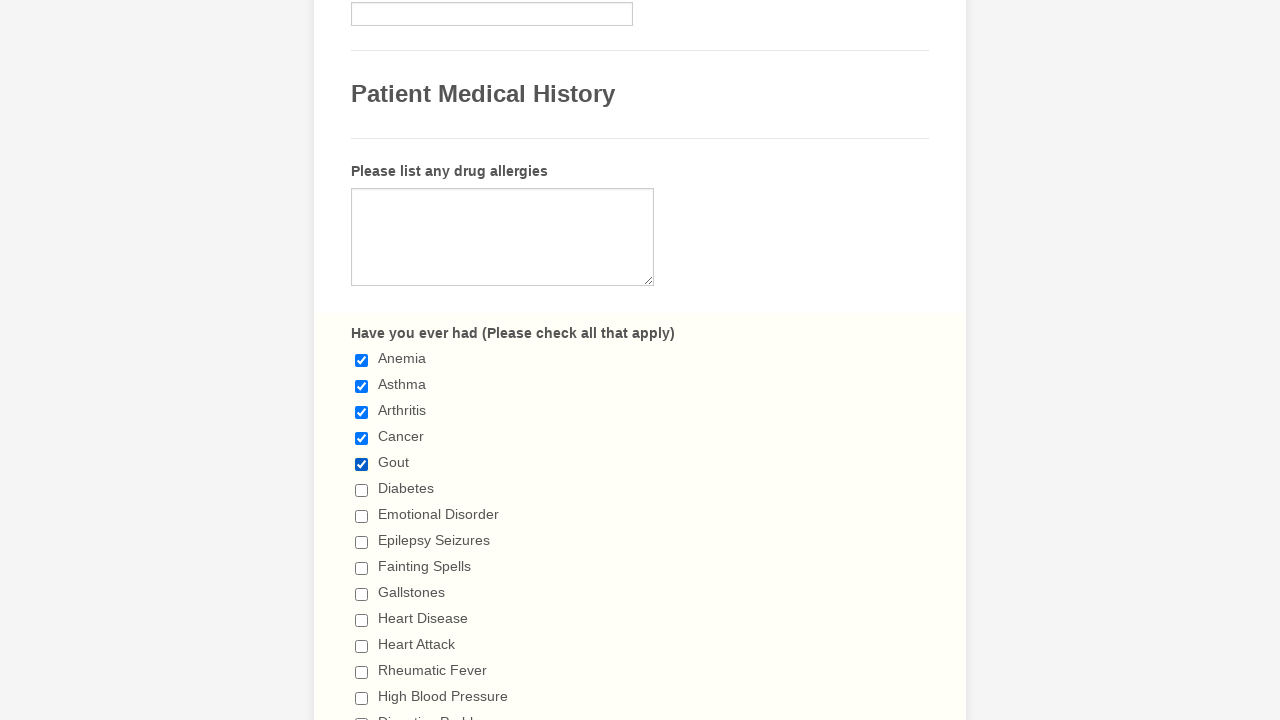

Clicked checkbox 6 to select it at (362, 490) on input[type='checkbox'] >> nth=5
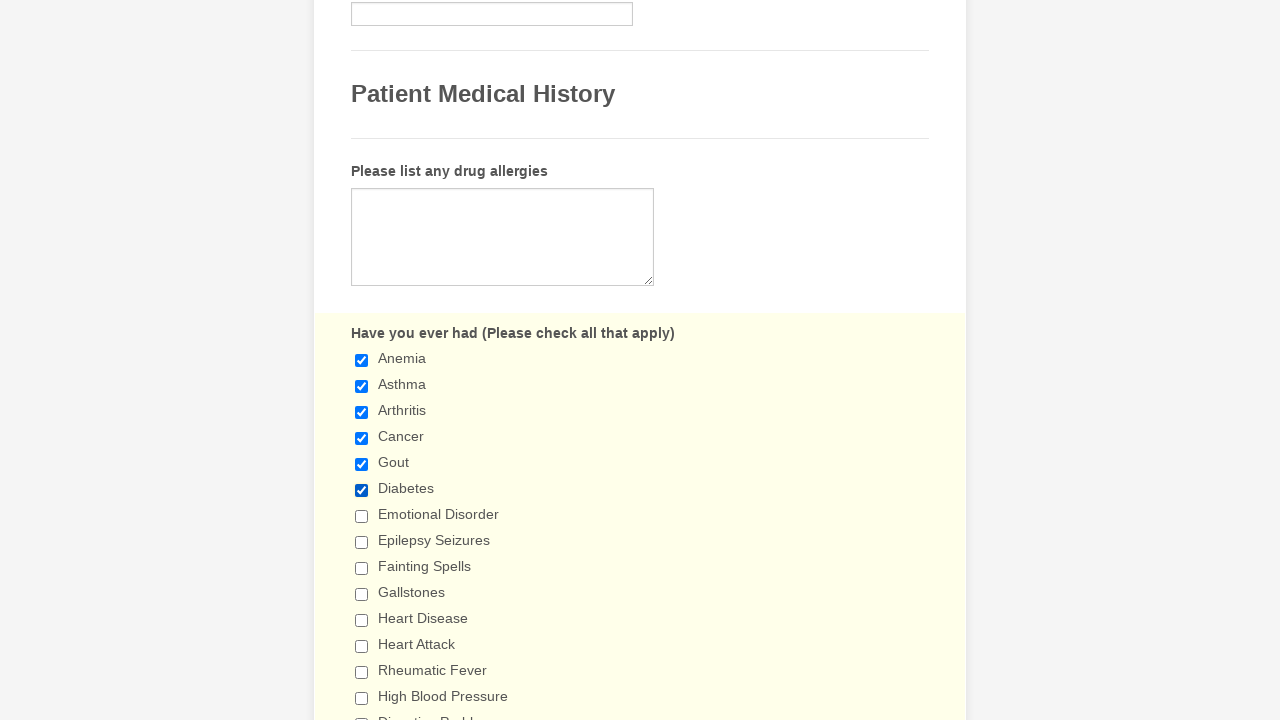

Clicked checkbox 7 to select it at (362, 516) on input[type='checkbox'] >> nth=6
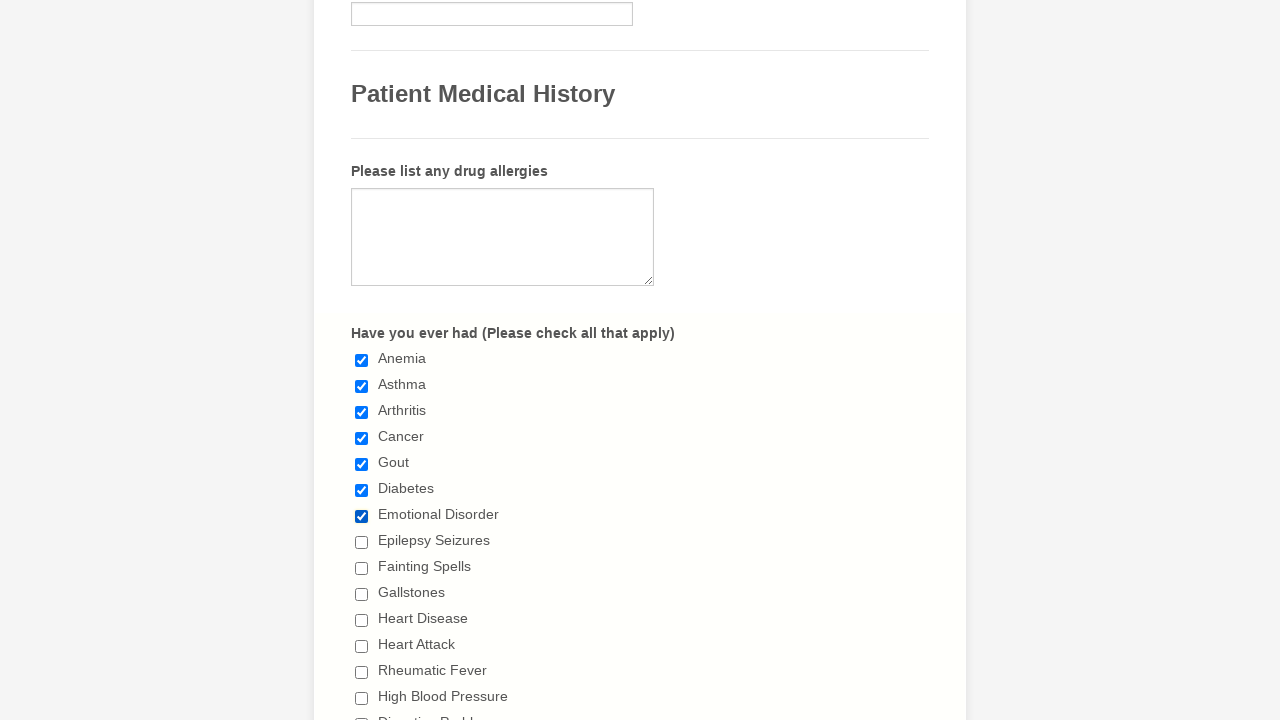

Clicked checkbox 8 to select it at (362, 542) on input[type='checkbox'] >> nth=7
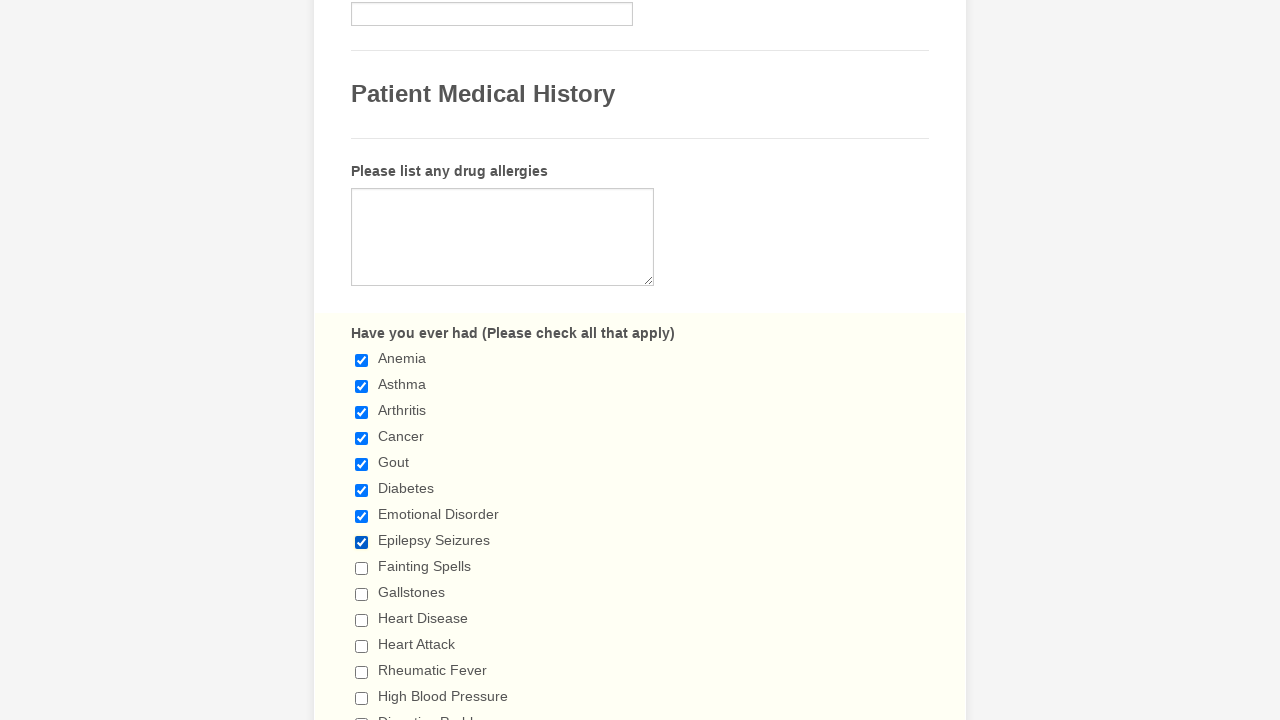

Clicked checkbox 9 to select it at (362, 568) on input[type='checkbox'] >> nth=8
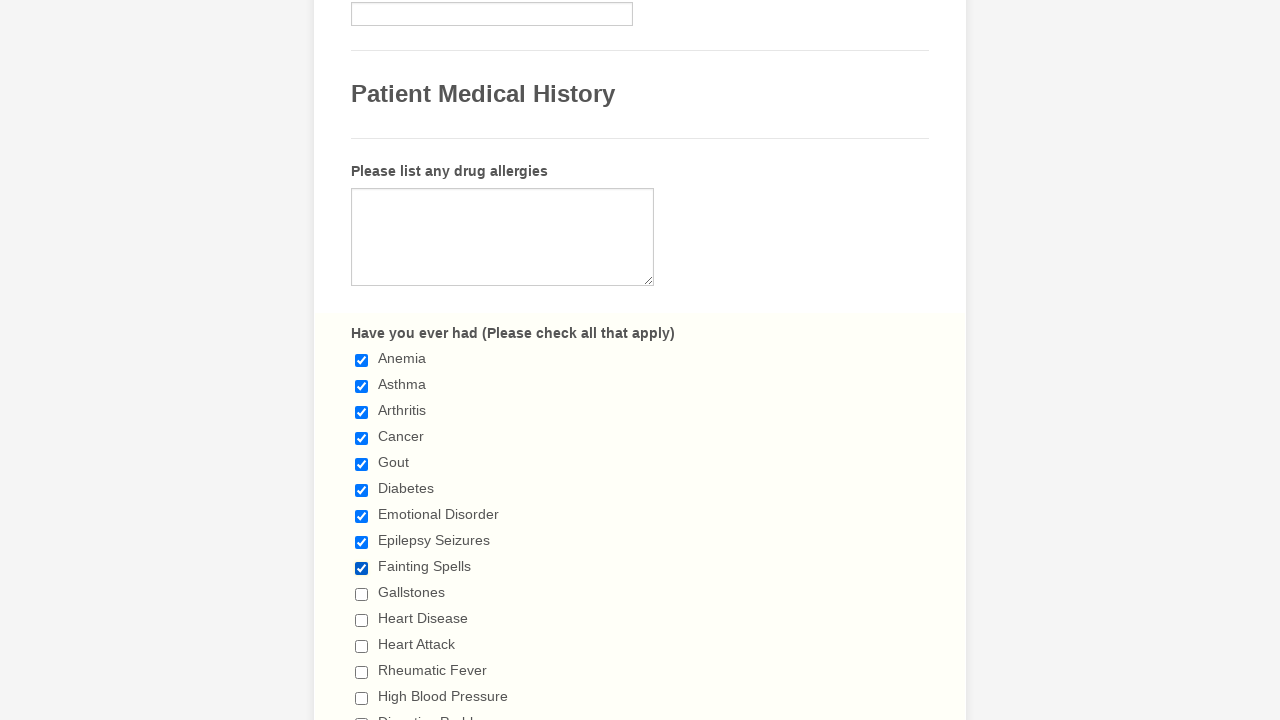

Clicked checkbox 10 to select it at (362, 594) on input[type='checkbox'] >> nth=9
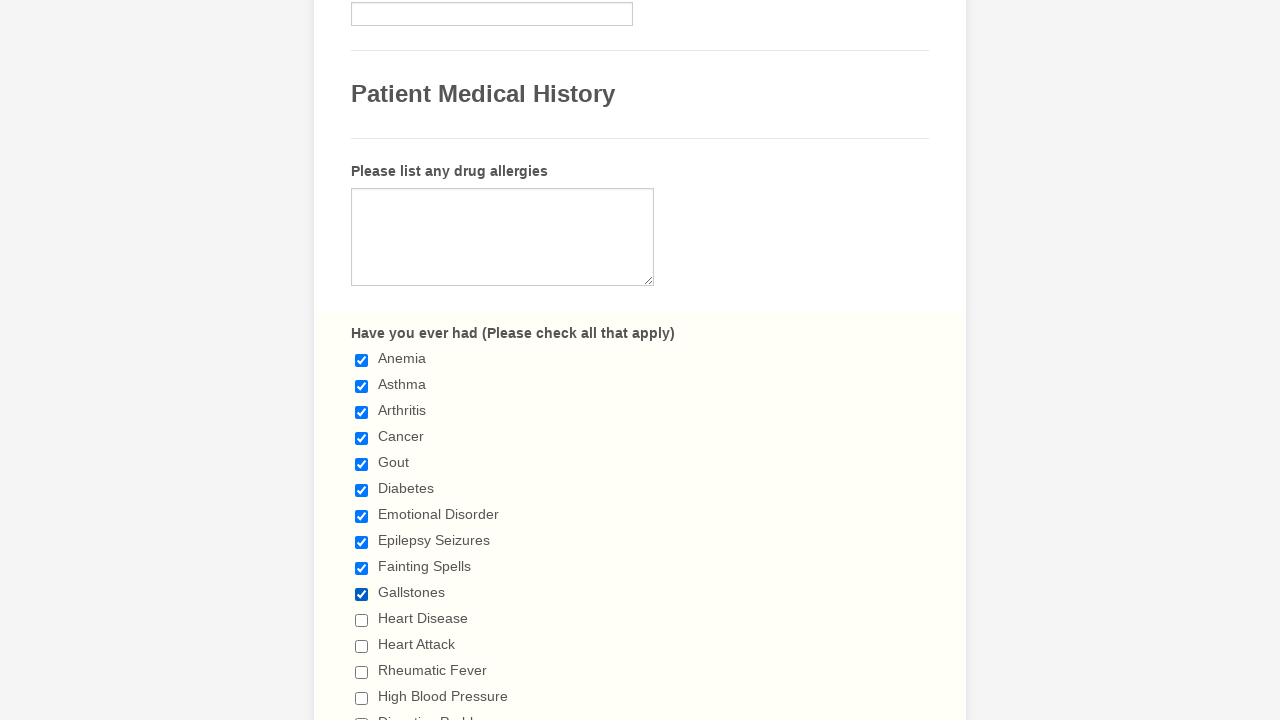

Clicked checkbox 11 to select it at (362, 620) on input[type='checkbox'] >> nth=10
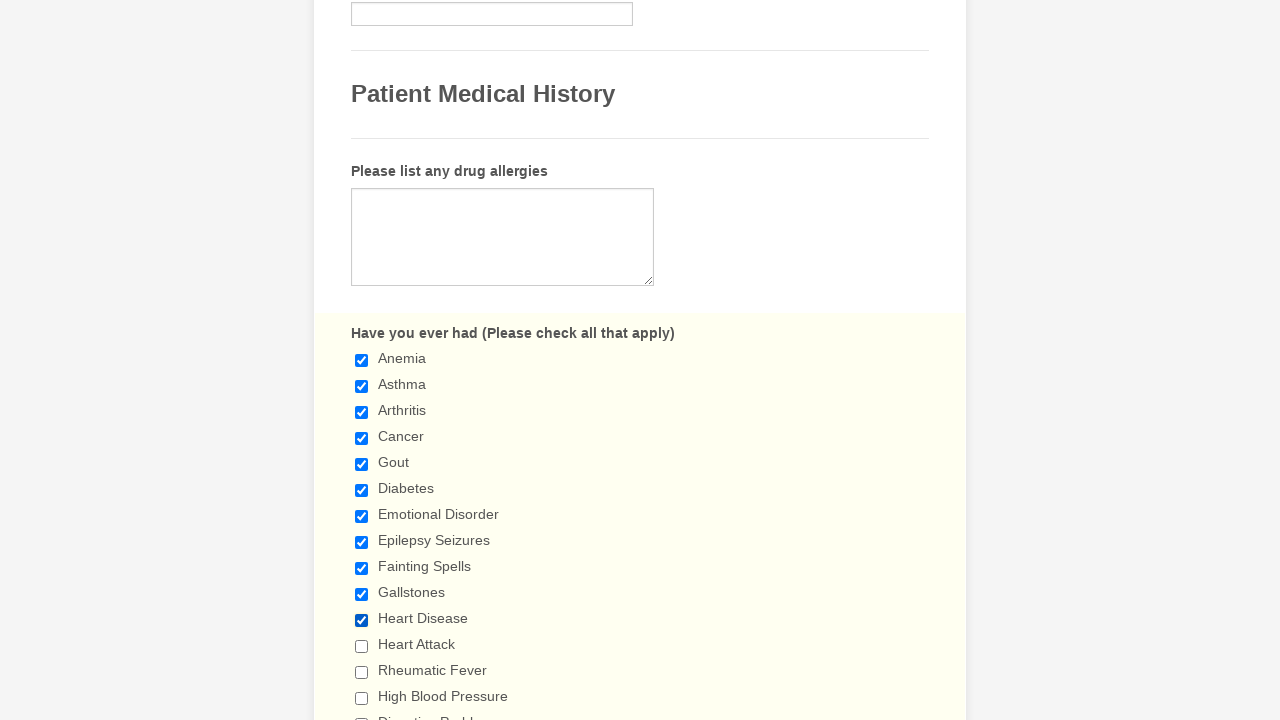

Clicked checkbox 12 to select it at (362, 646) on input[type='checkbox'] >> nth=11
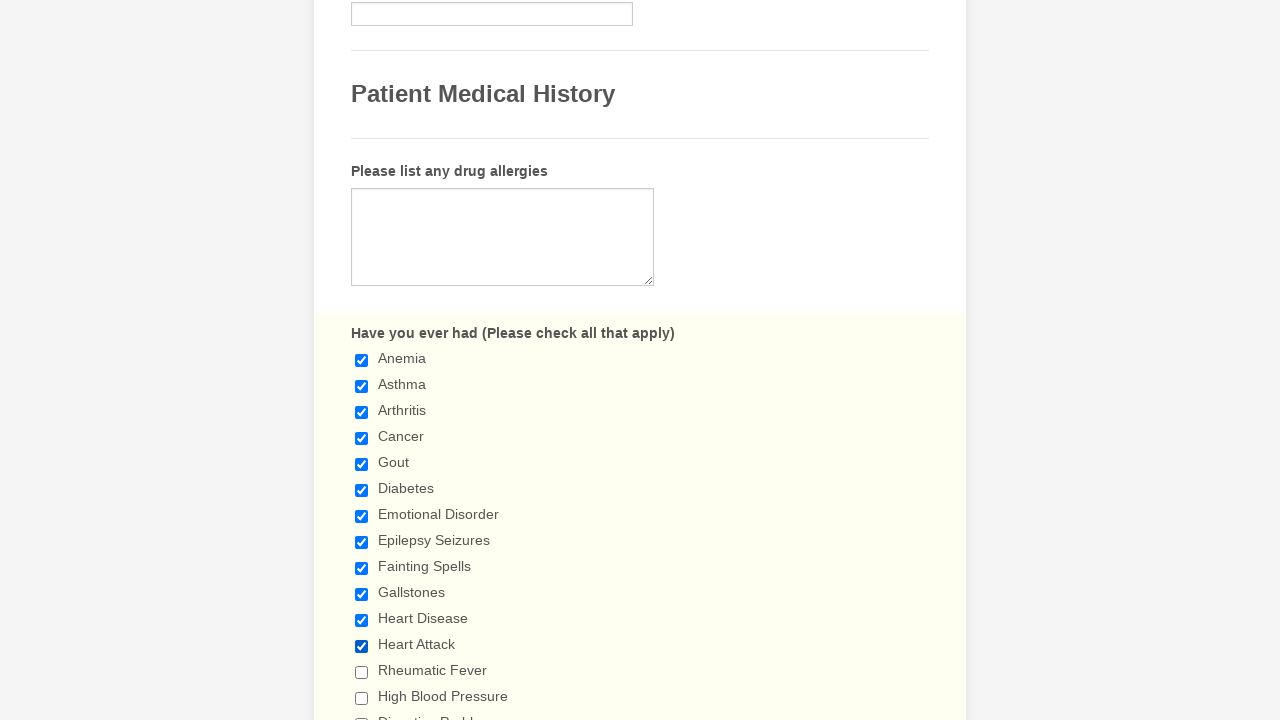

Clicked checkbox 13 to select it at (362, 672) on input[type='checkbox'] >> nth=12
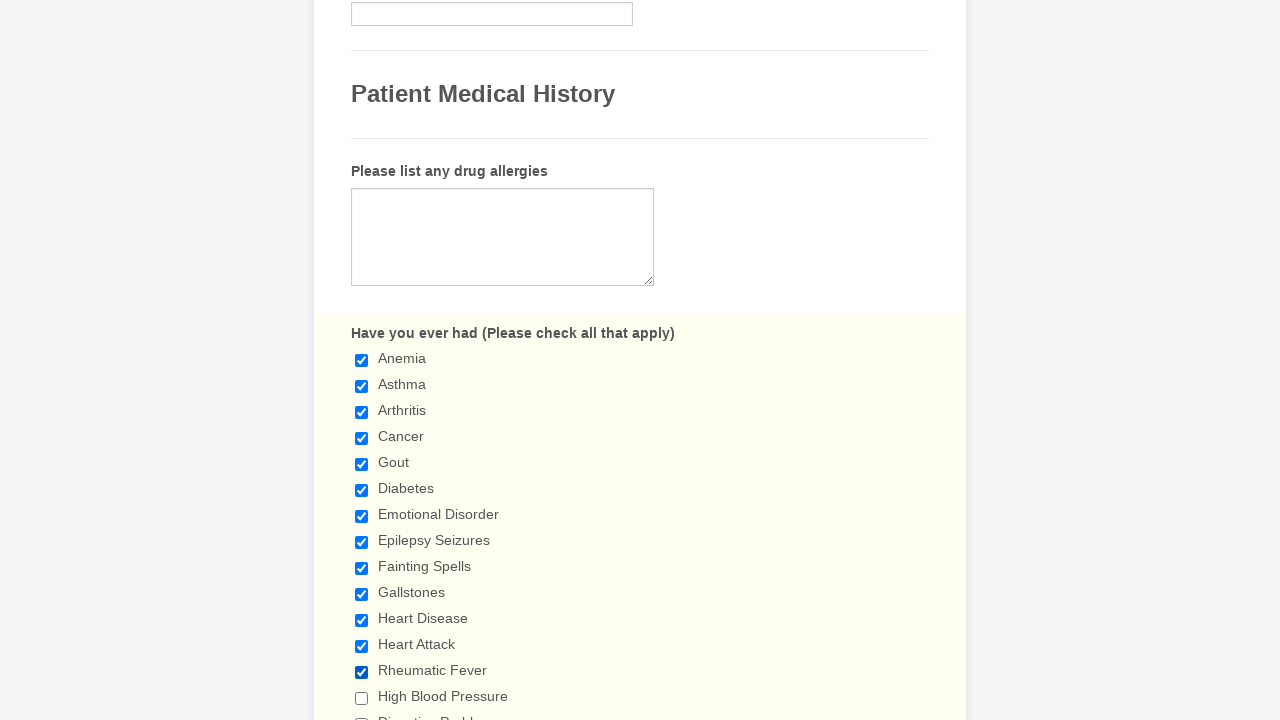

Clicked checkbox 14 to select it at (362, 698) on input[type='checkbox'] >> nth=13
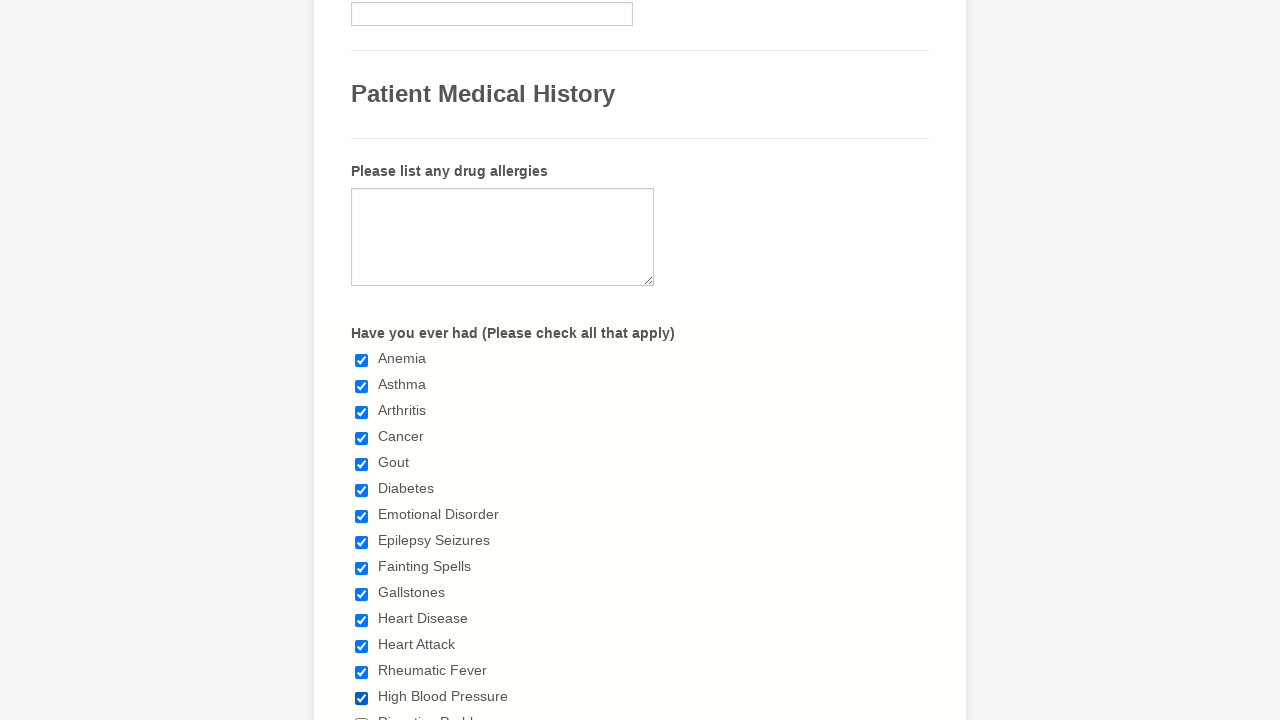

Clicked checkbox 15 to select it at (362, 714) on input[type='checkbox'] >> nth=14
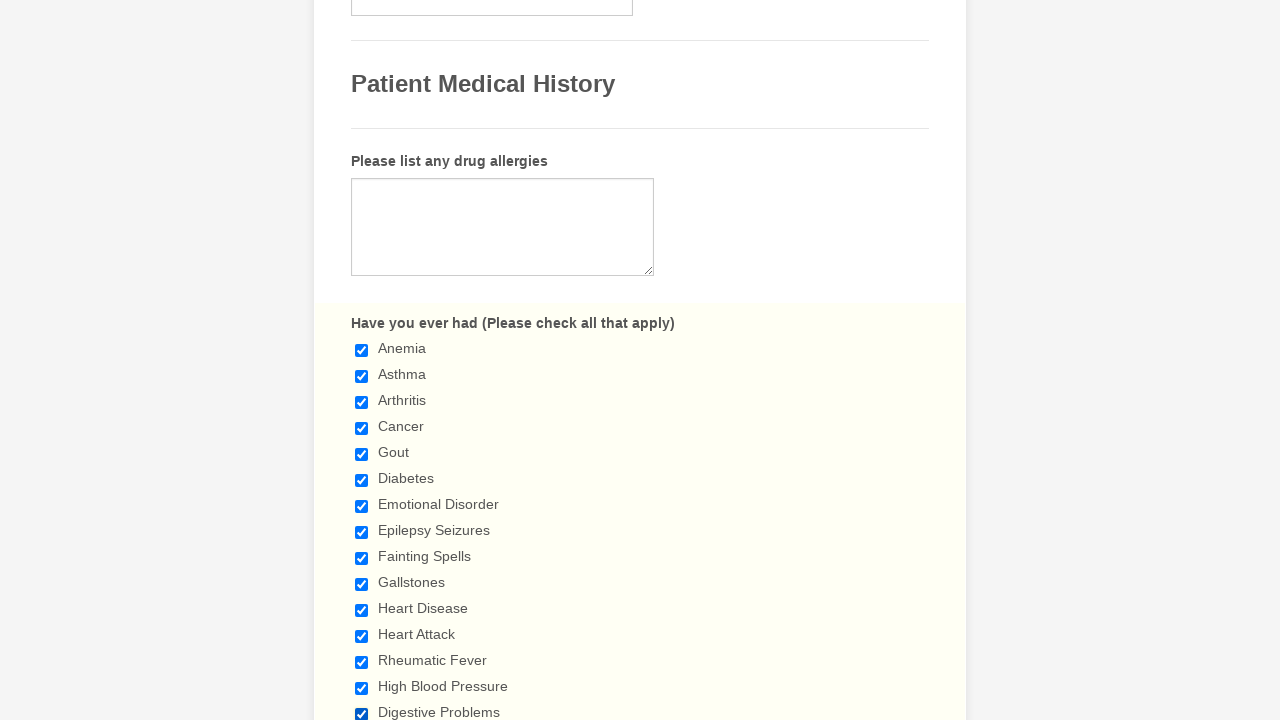

Clicked checkbox 16 to select it at (362, 360) on input[type='checkbox'] >> nth=15
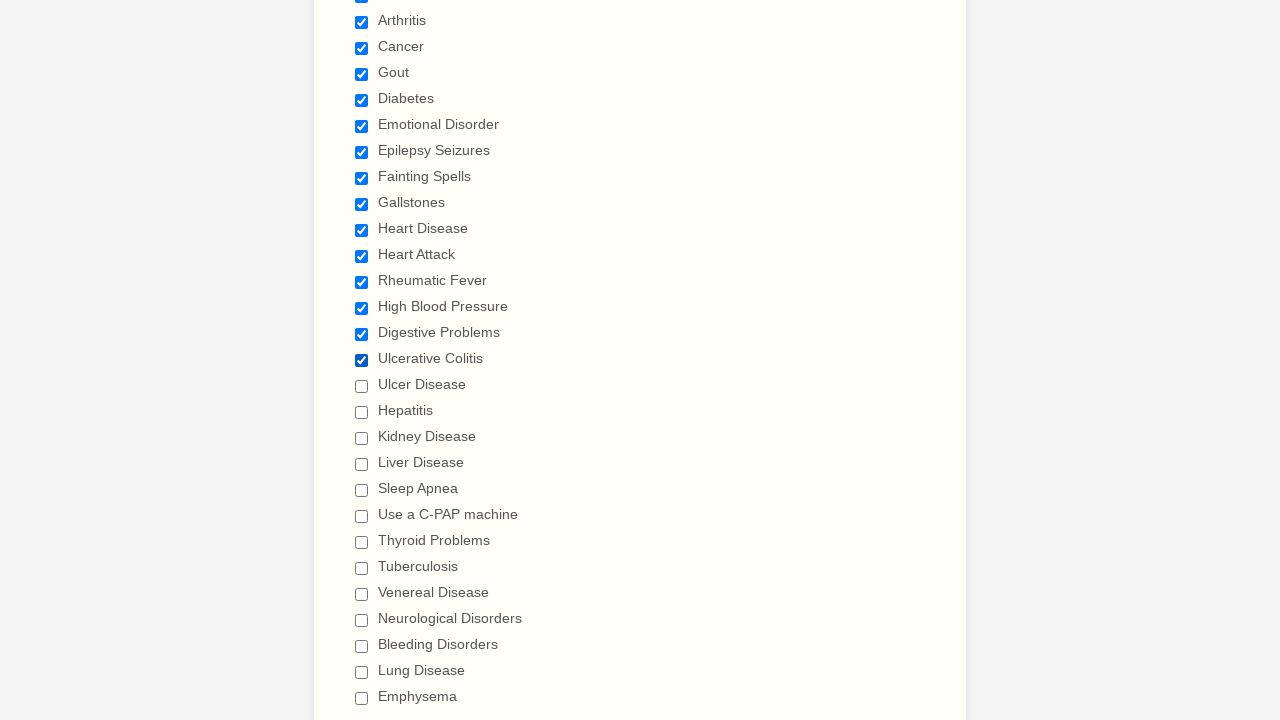

Clicked checkbox 17 to select it at (362, 386) on input[type='checkbox'] >> nth=16
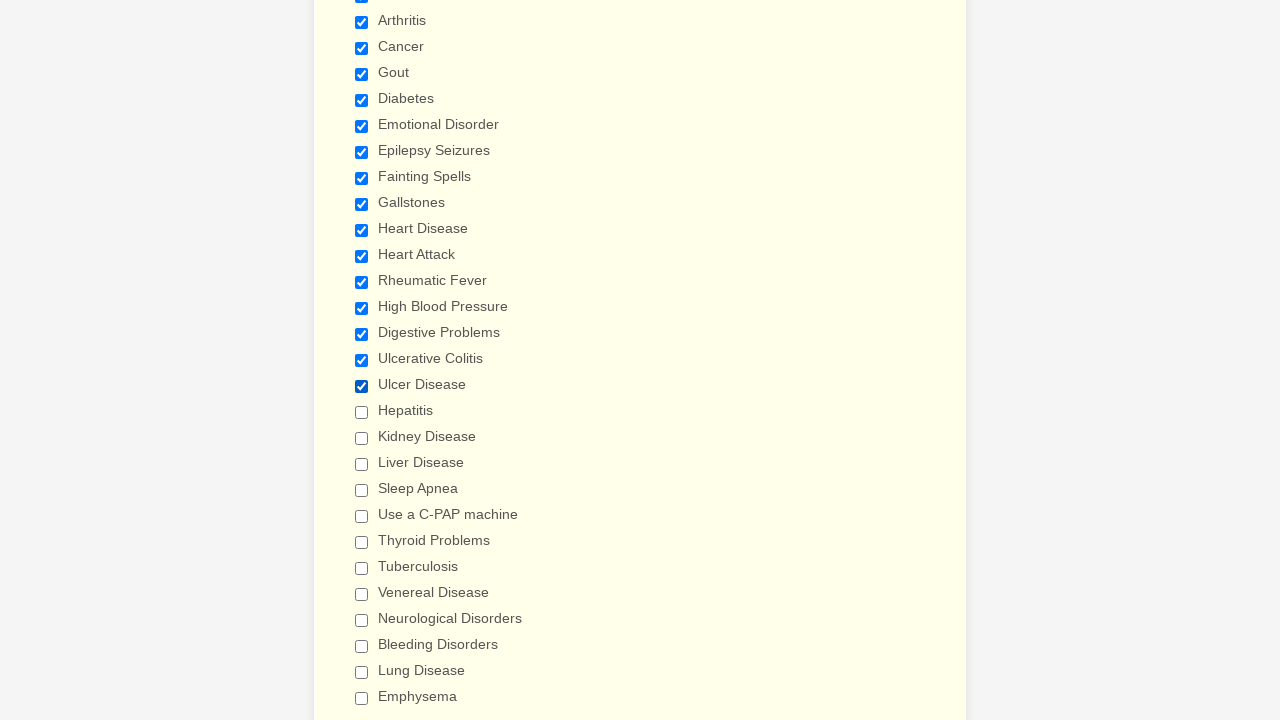

Clicked checkbox 18 to select it at (362, 412) on input[type='checkbox'] >> nth=17
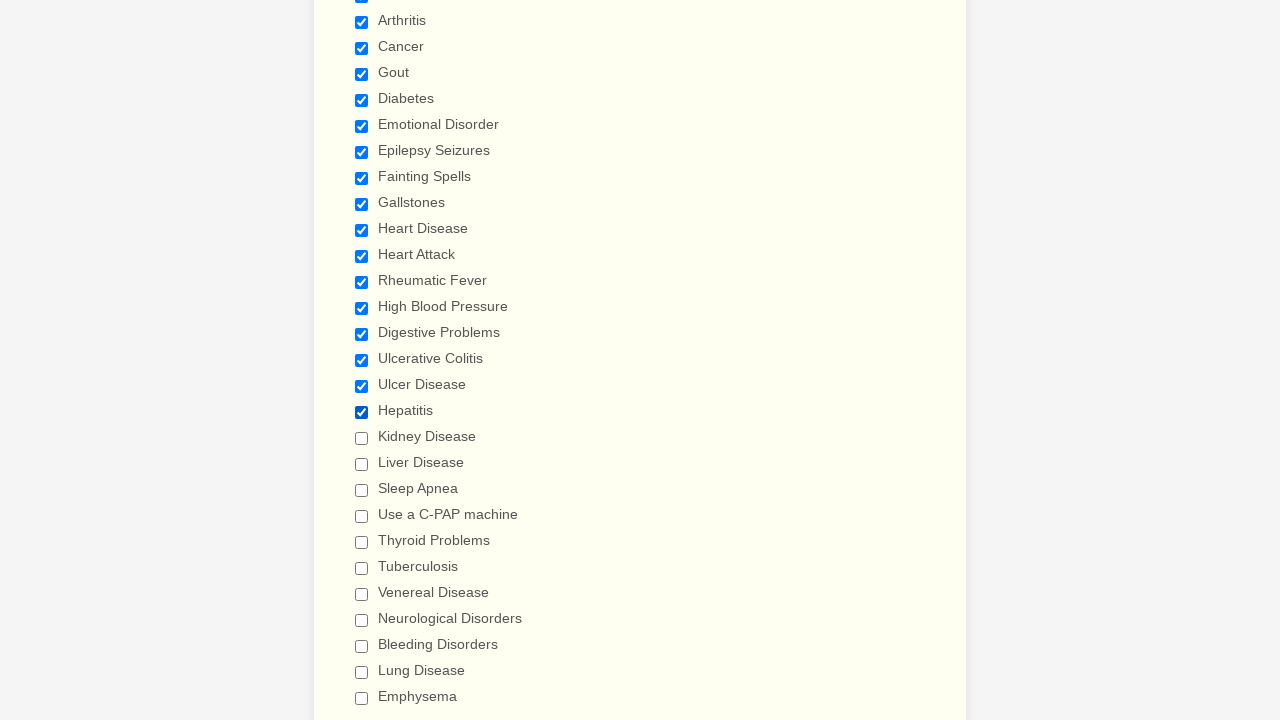

Clicked checkbox 19 to select it at (362, 438) on input[type='checkbox'] >> nth=18
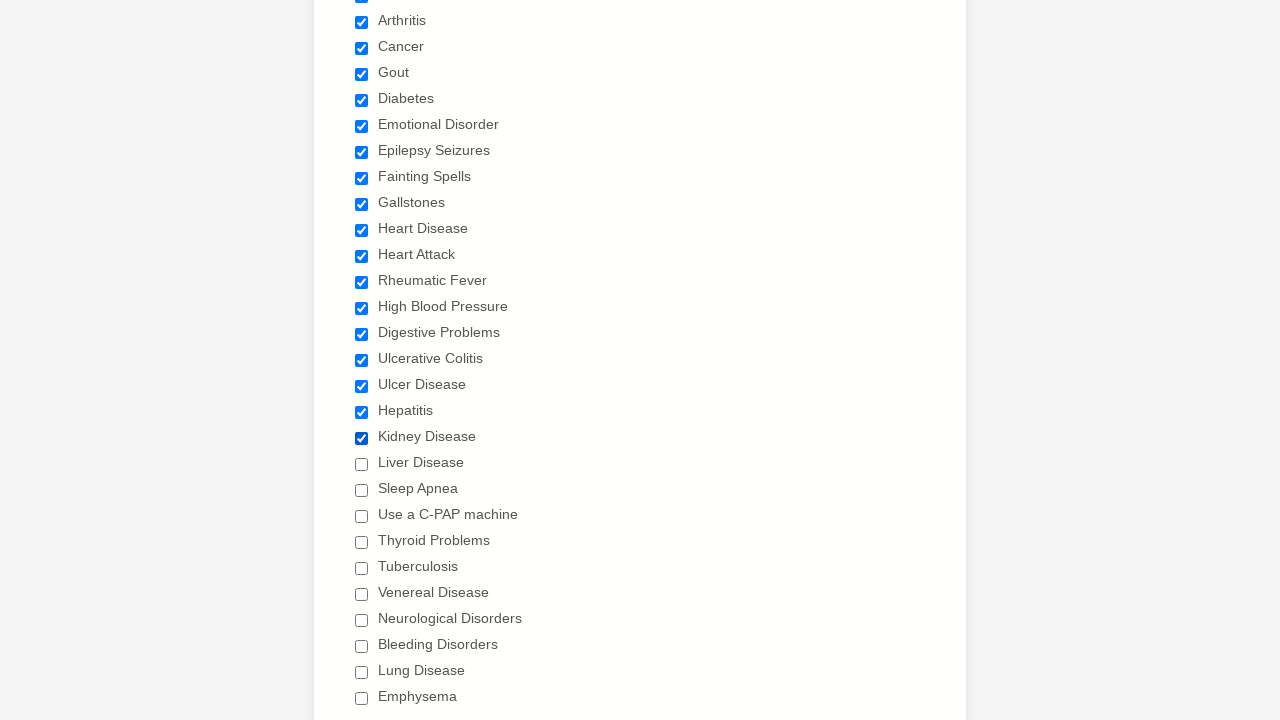

Clicked checkbox 20 to select it at (362, 464) on input[type='checkbox'] >> nth=19
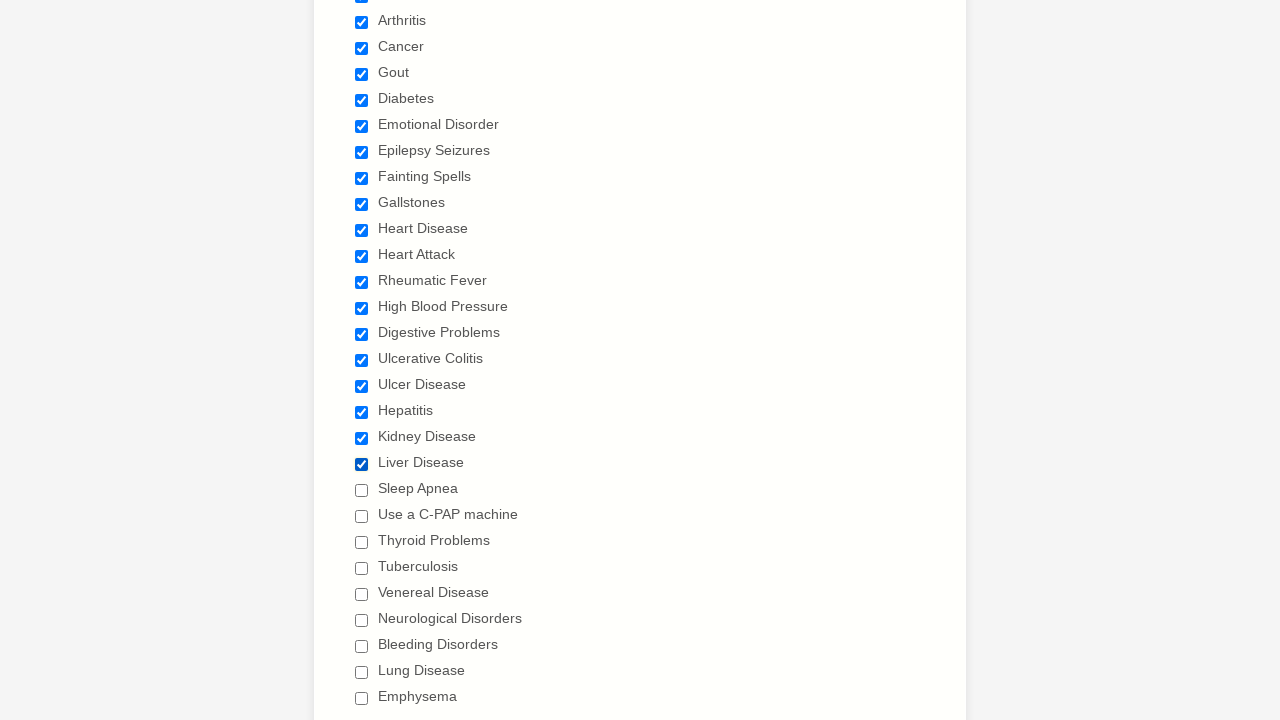

Clicked checkbox 21 to select it at (362, 490) on input[type='checkbox'] >> nth=20
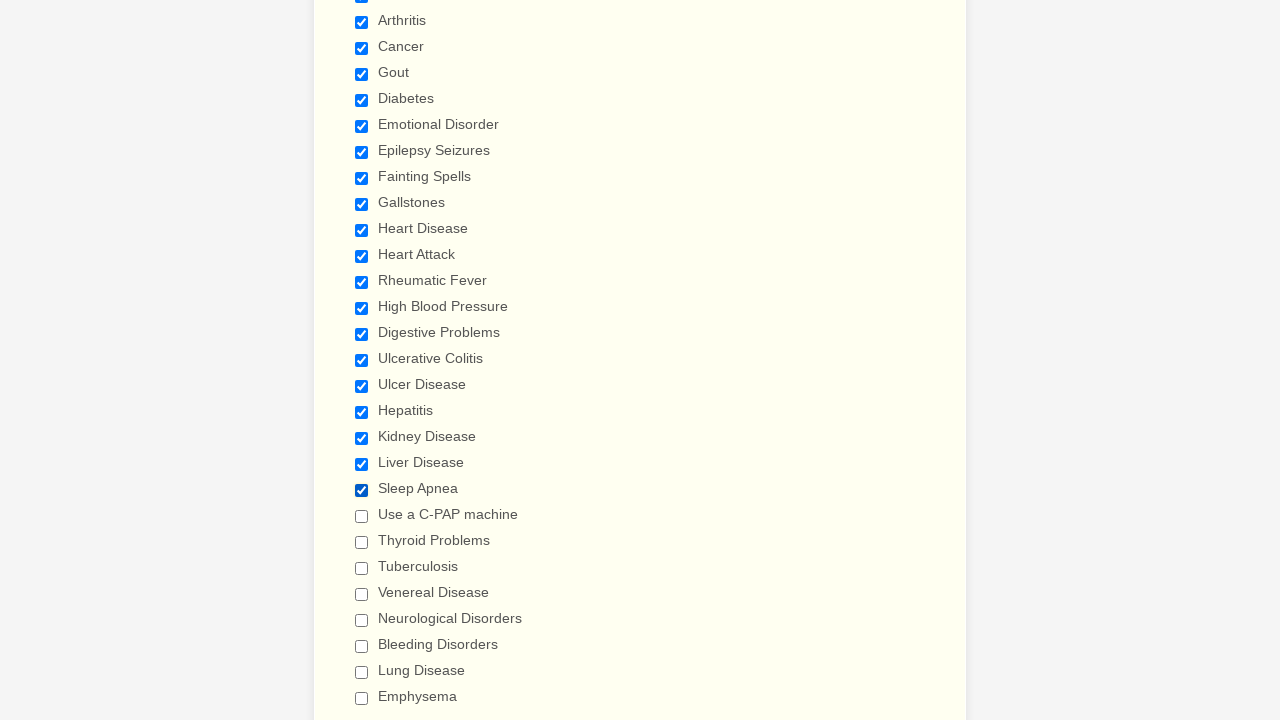

Clicked checkbox 22 to select it at (362, 516) on input[type='checkbox'] >> nth=21
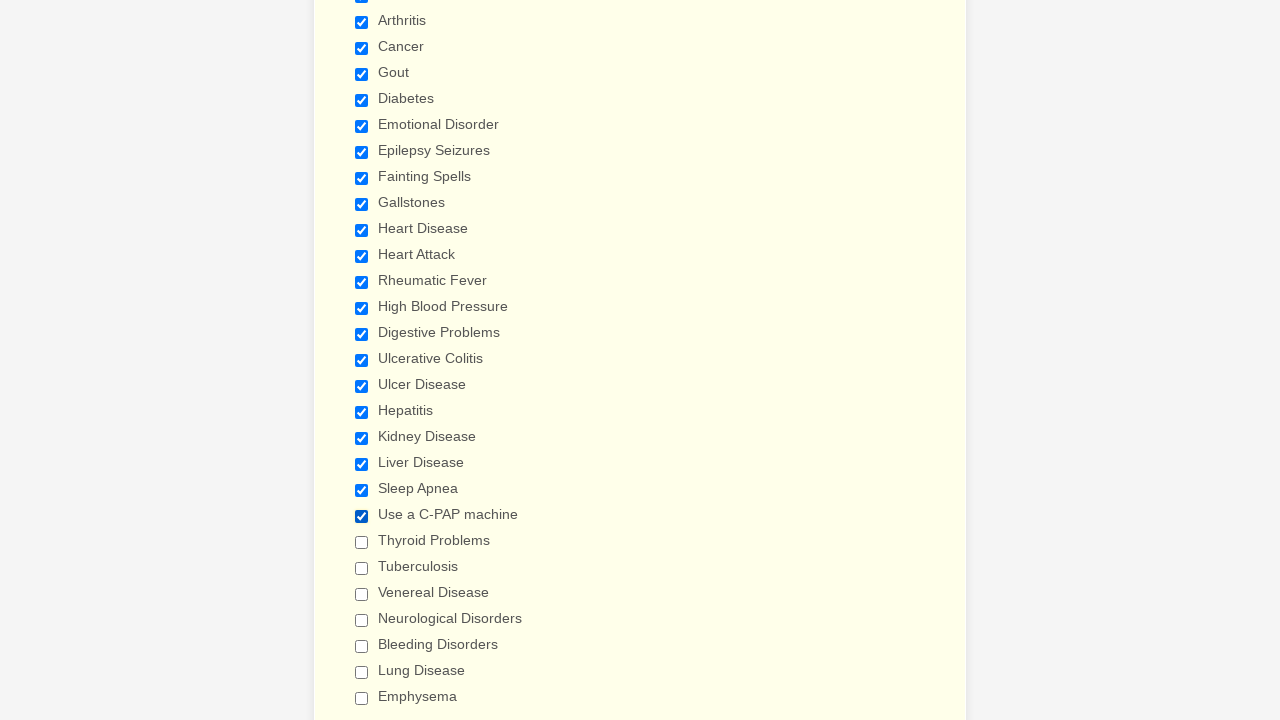

Clicked checkbox 23 to select it at (362, 542) on input[type='checkbox'] >> nth=22
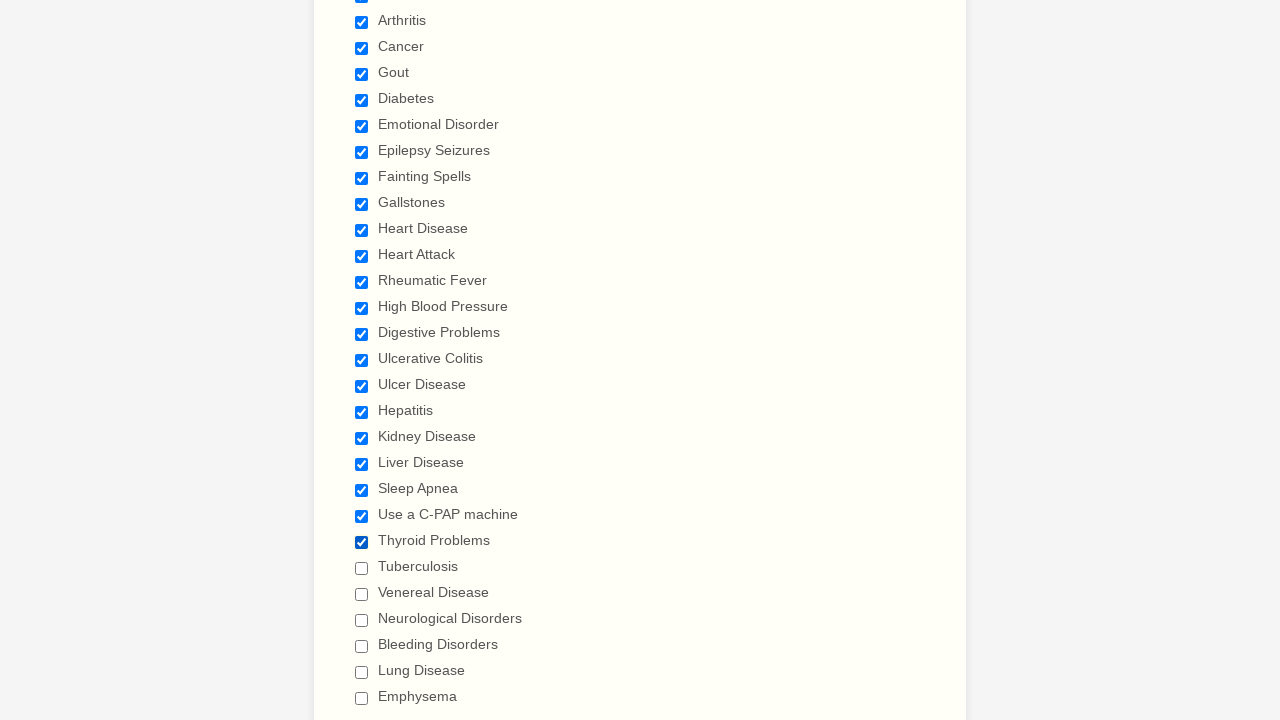

Clicked checkbox 24 to select it at (362, 568) on input[type='checkbox'] >> nth=23
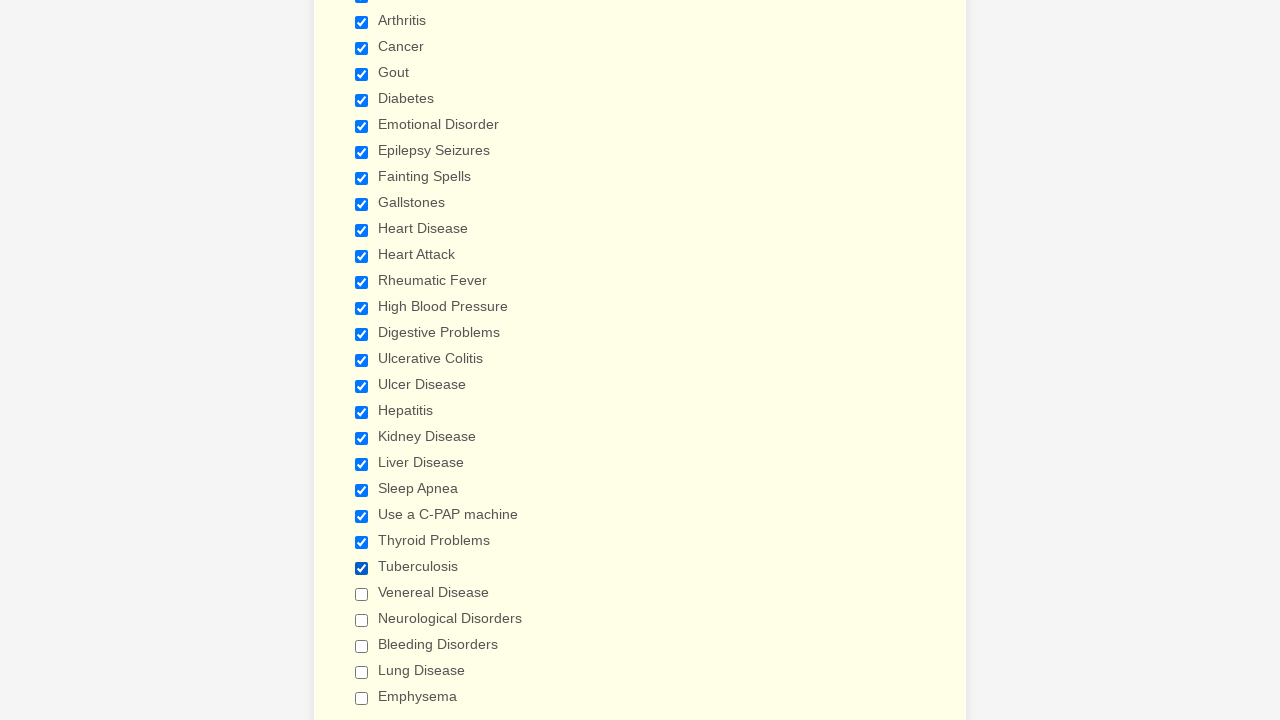

Clicked checkbox 25 to select it at (362, 594) on input[type='checkbox'] >> nth=24
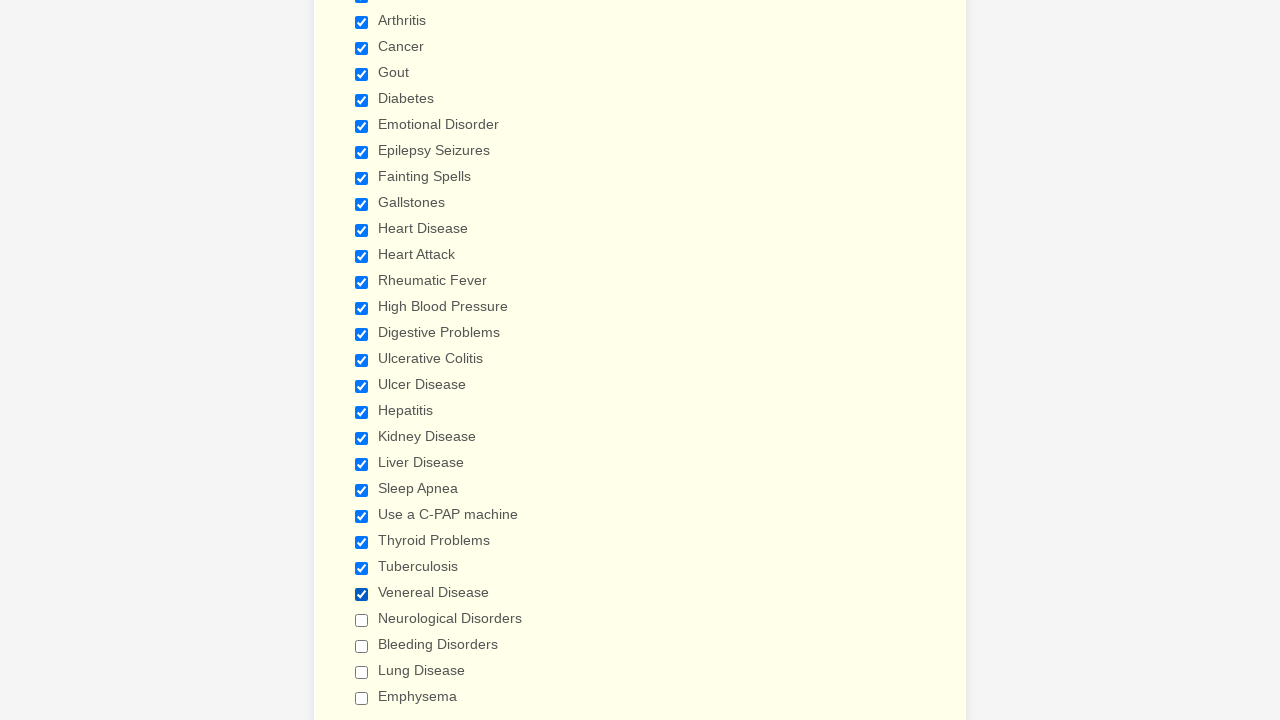

Clicked checkbox 26 to select it at (362, 620) on input[type='checkbox'] >> nth=25
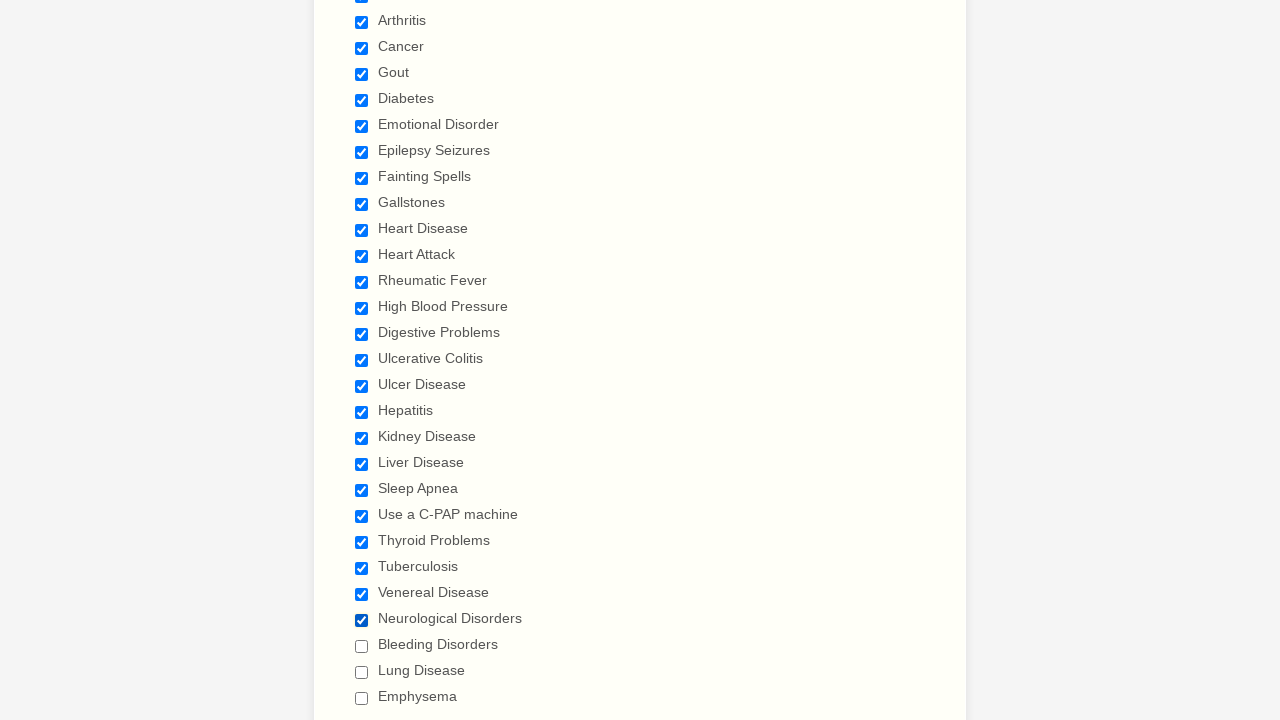

Clicked checkbox 27 to select it at (362, 646) on input[type='checkbox'] >> nth=26
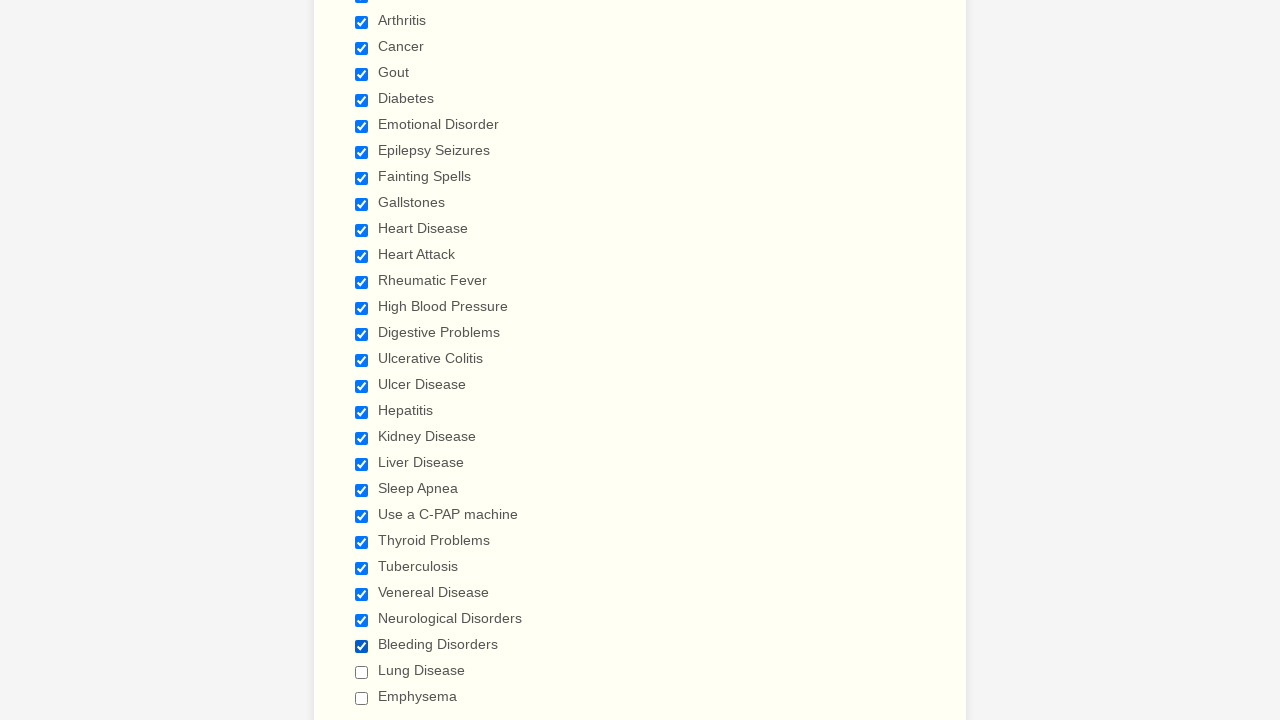

Clicked checkbox 28 to select it at (362, 672) on input[type='checkbox'] >> nth=27
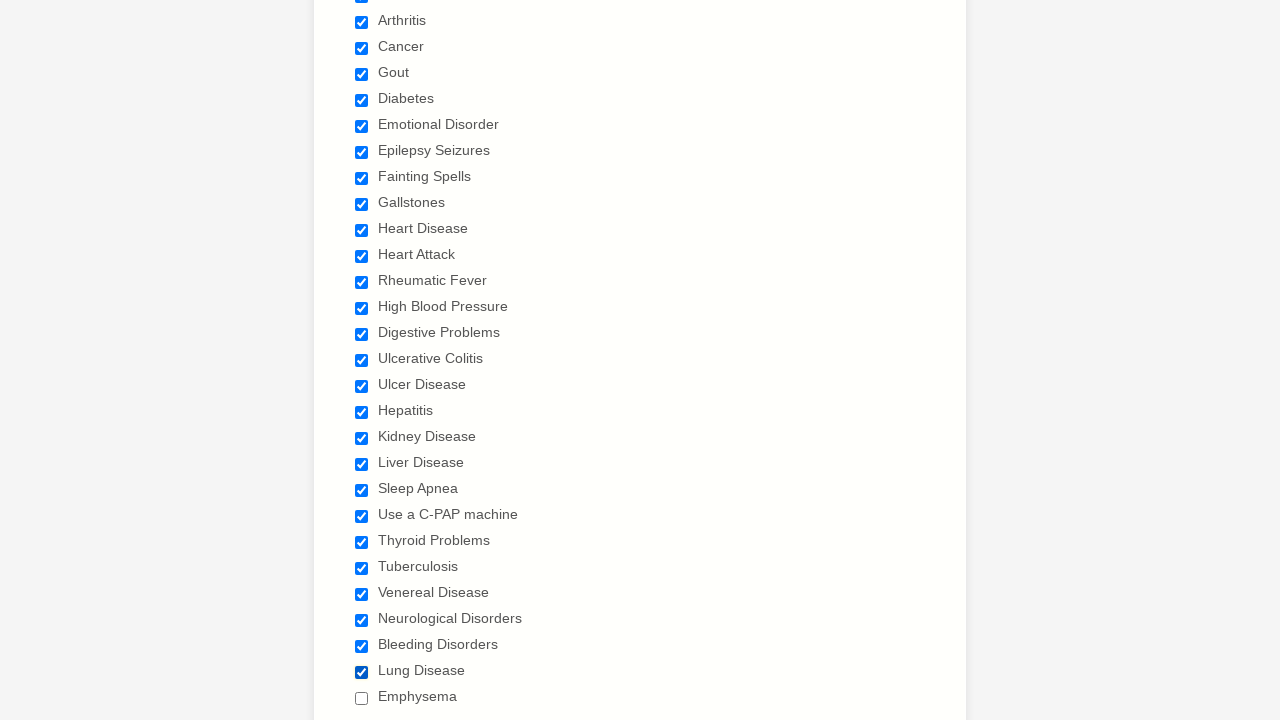

Clicked checkbox 29 to select it at (362, 698) on input[type='checkbox'] >> nth=28
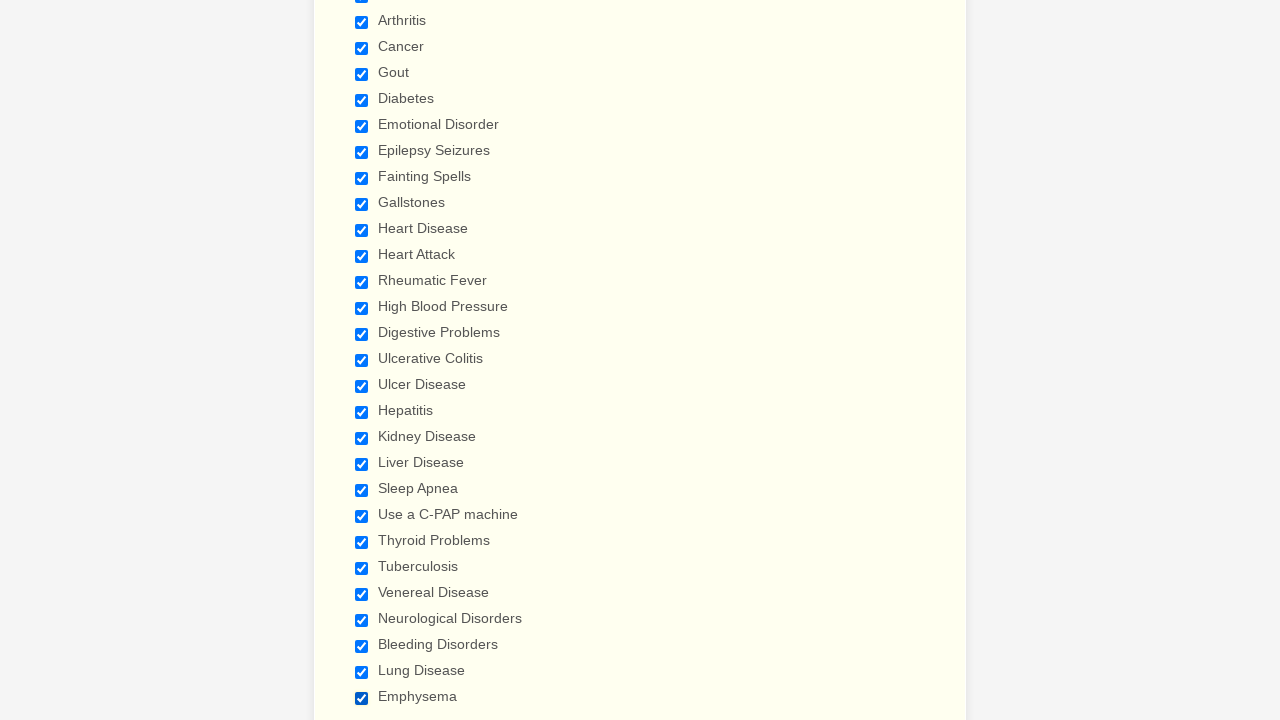

Verified checkbox 1 is selected
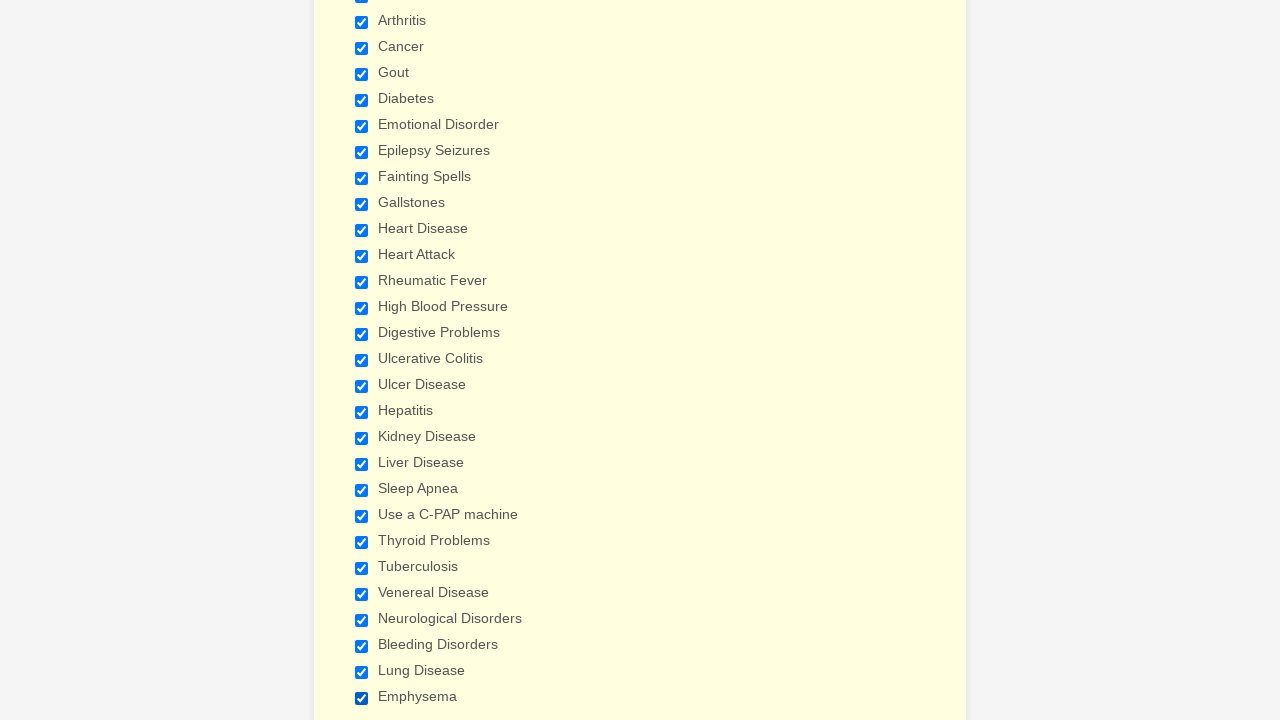

Verified checkbox 2 is selected
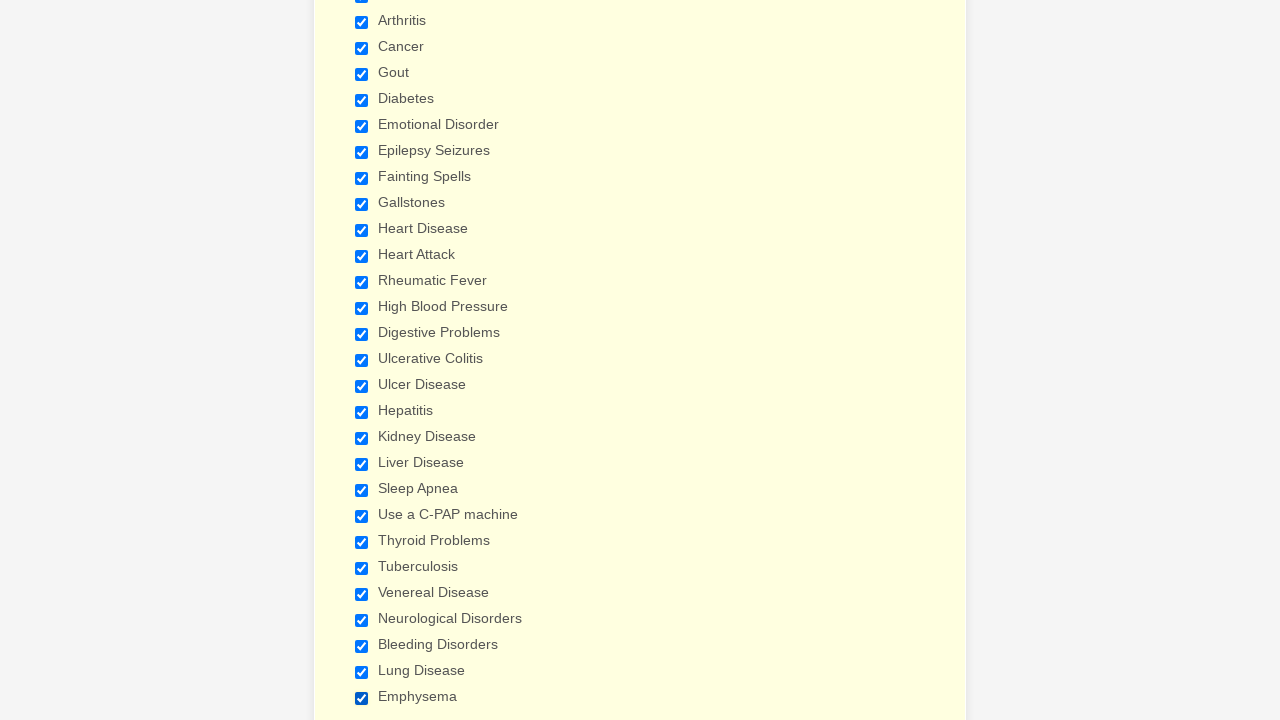

Verified checkbox 3 is selected
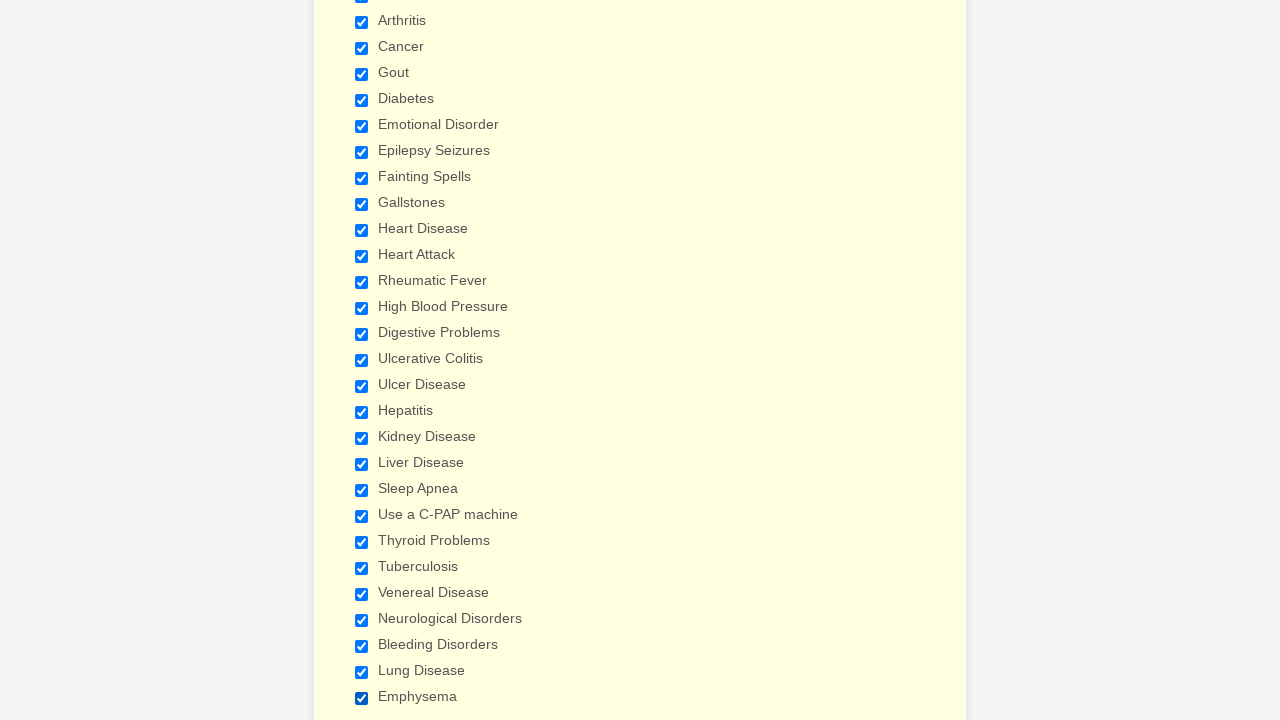

Verified checkbox 4 is selected
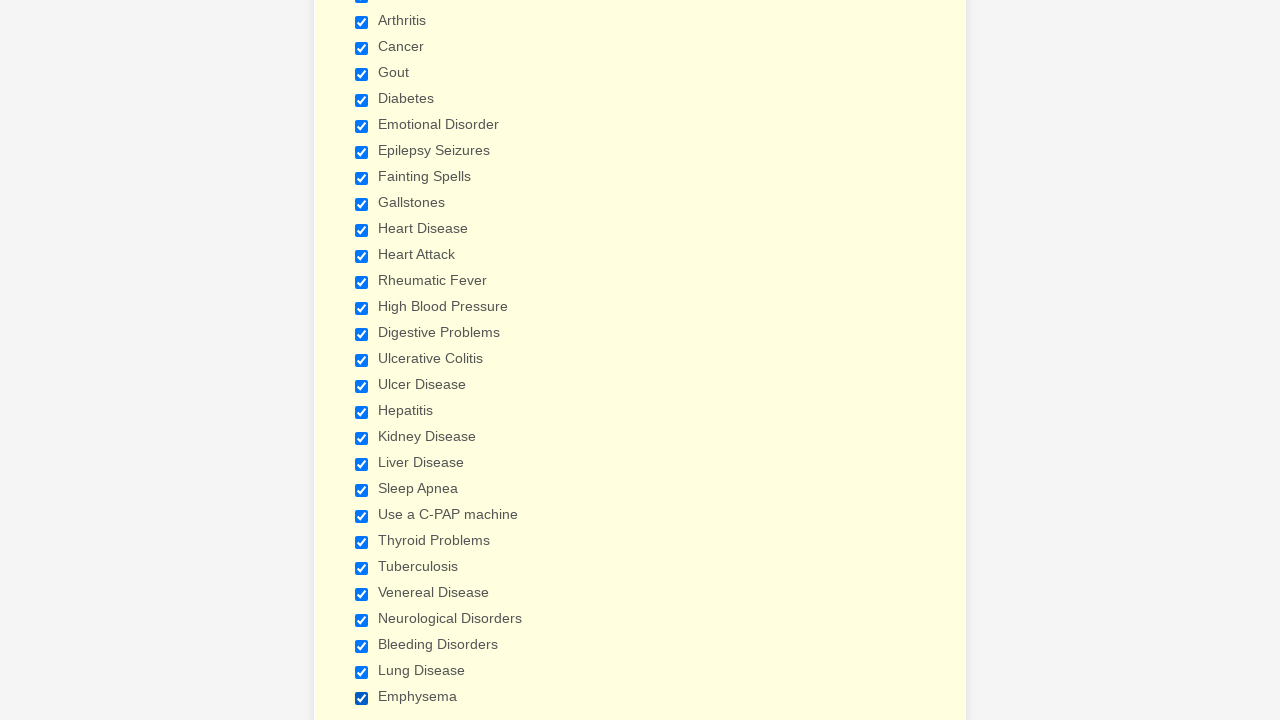

Verified checkbox 5 is selected
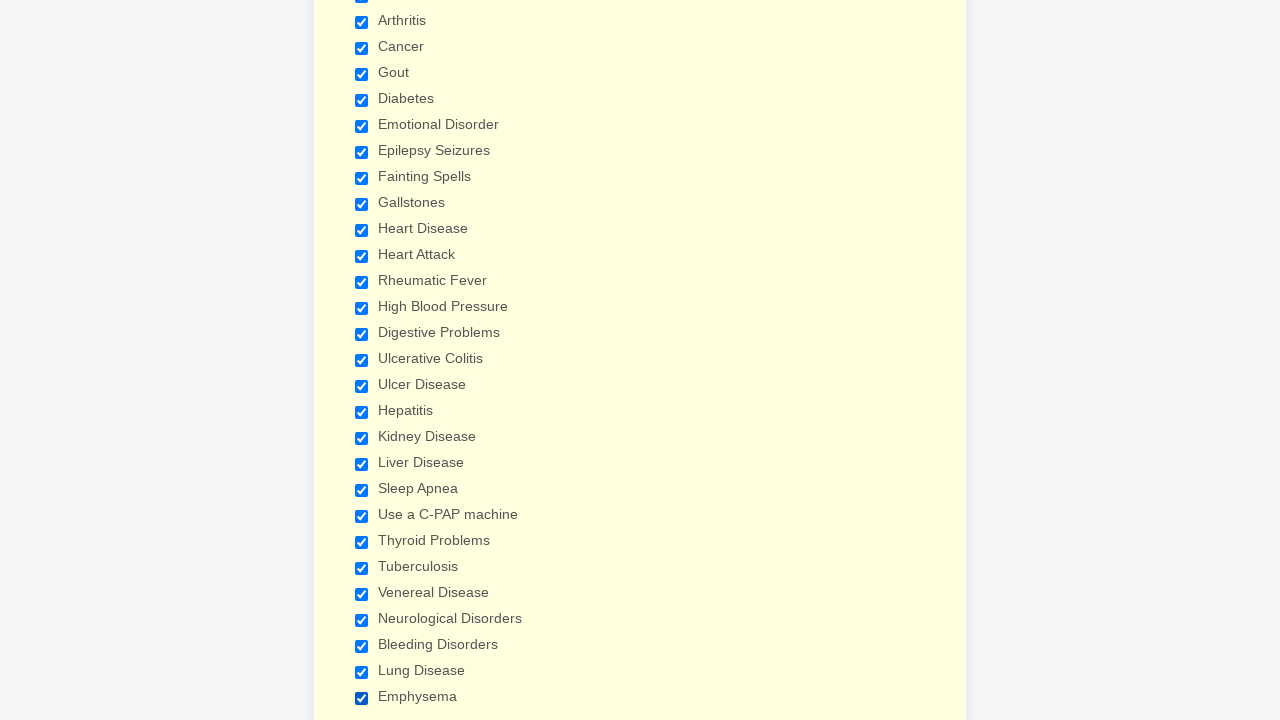

Verified checkbox 6 is selected
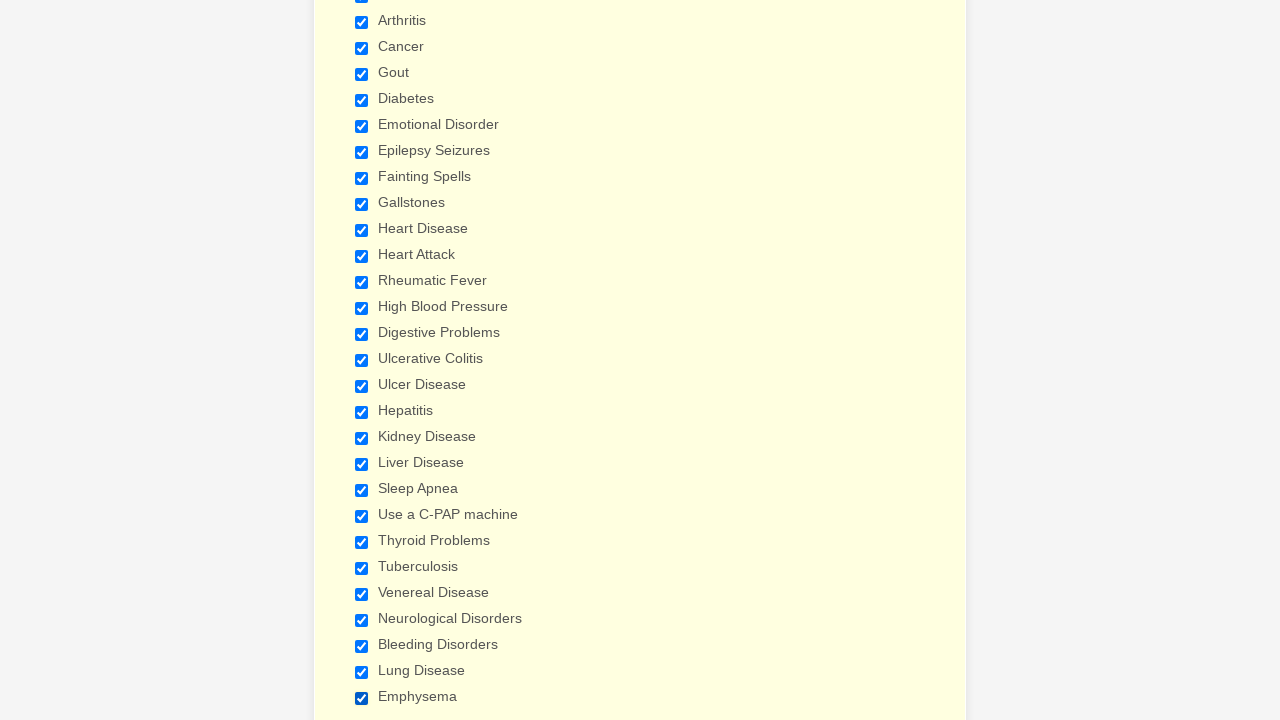

Verified checkbox 7 is selected
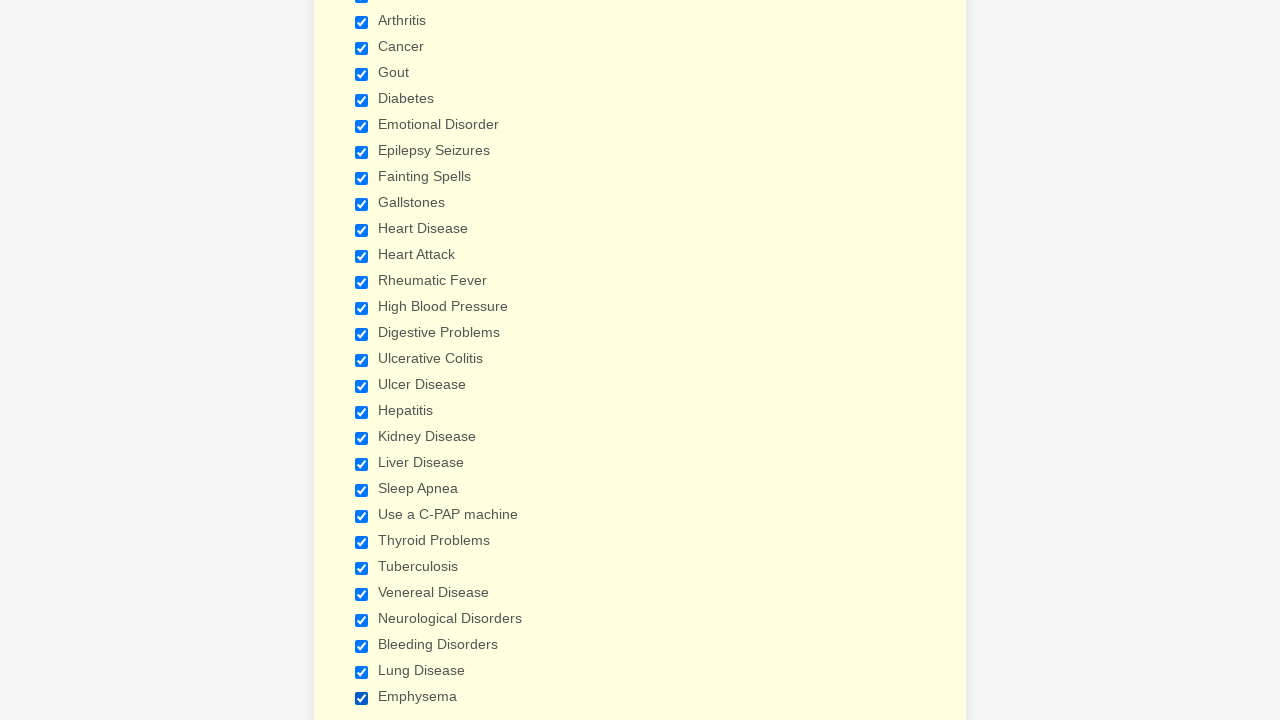

Verified checkbox 8 is selected
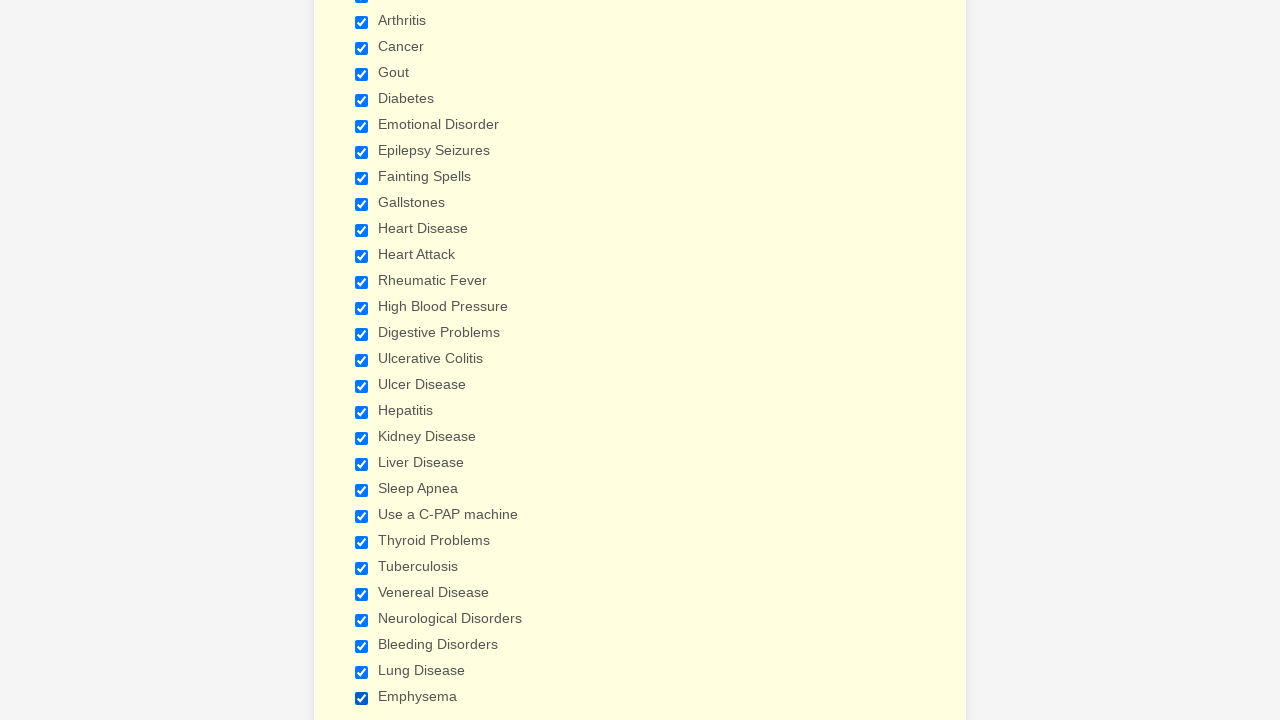

Verified checkbox 9 is selected
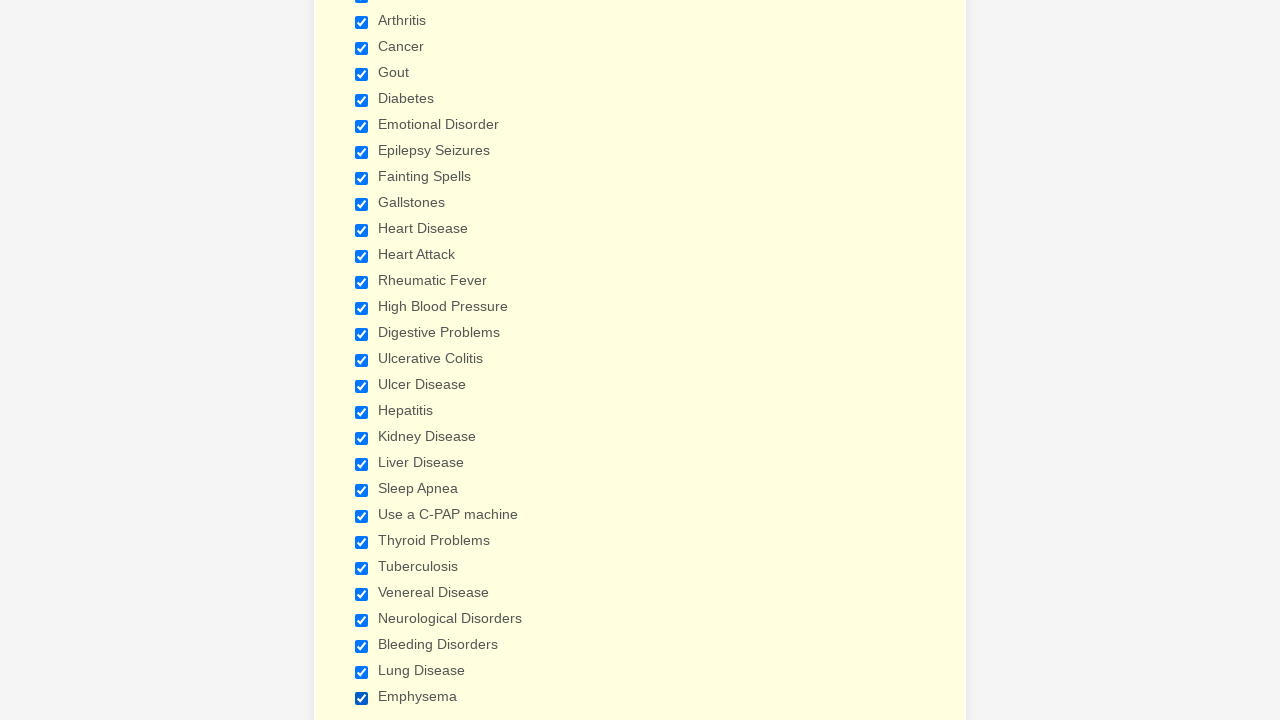

Verified checkbox 10 is selected
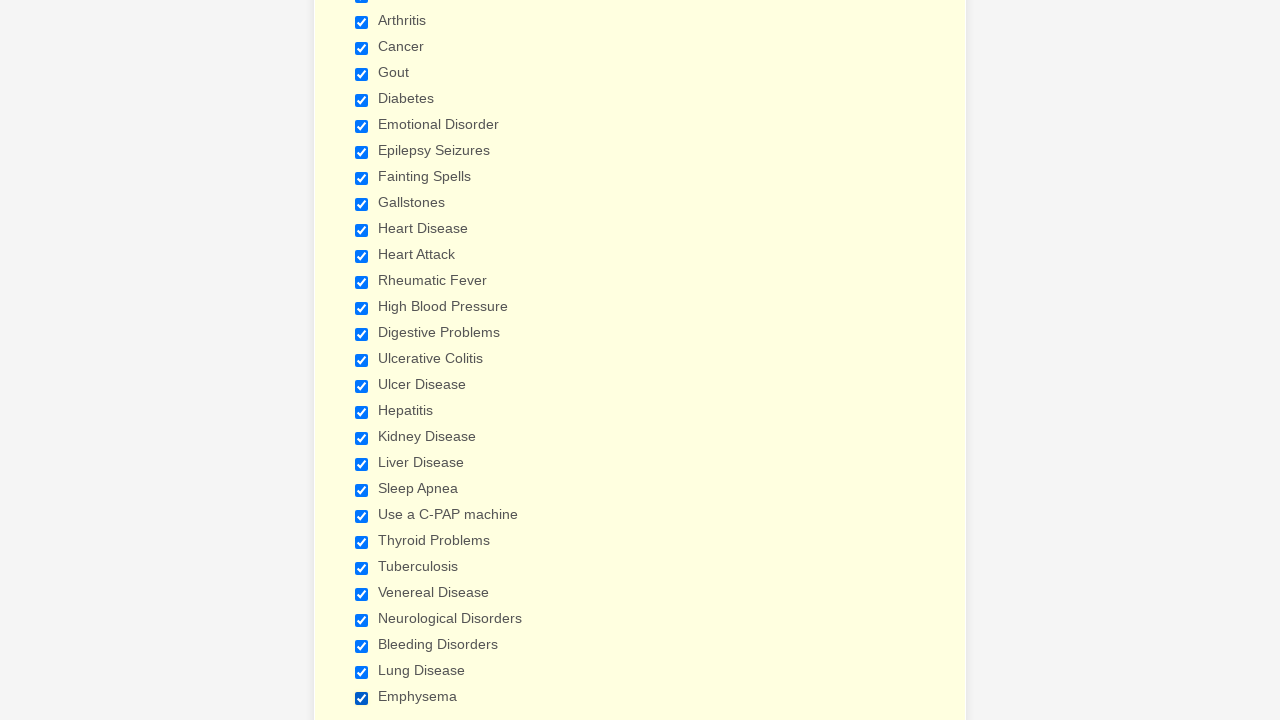

Verified checkbox 11 is selected
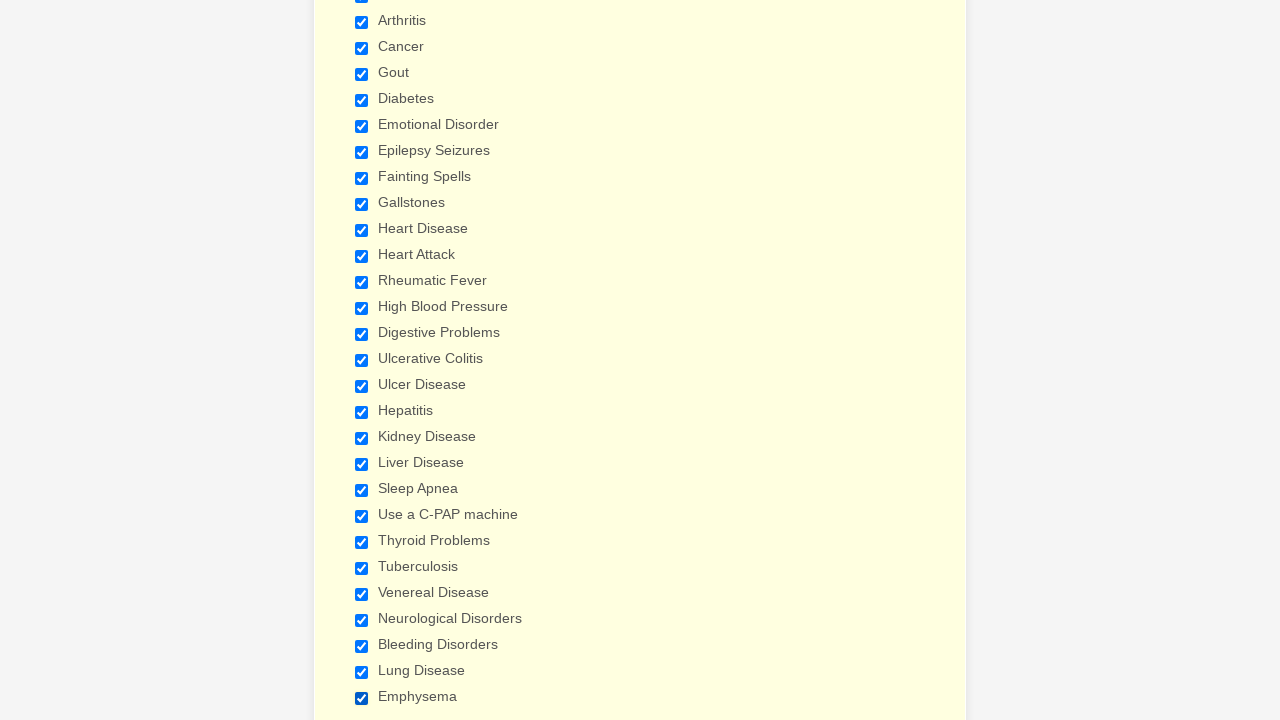

Verified checkbox 12 is selected
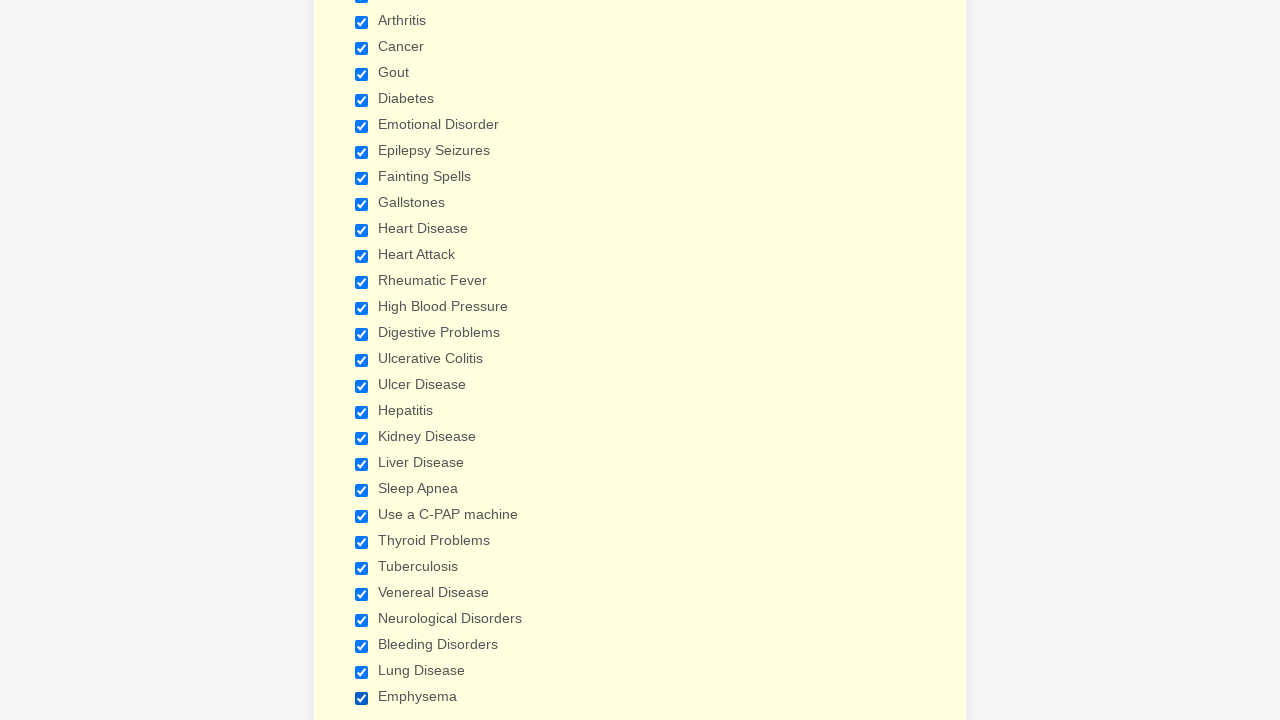

Verified checkbox 13 is selected
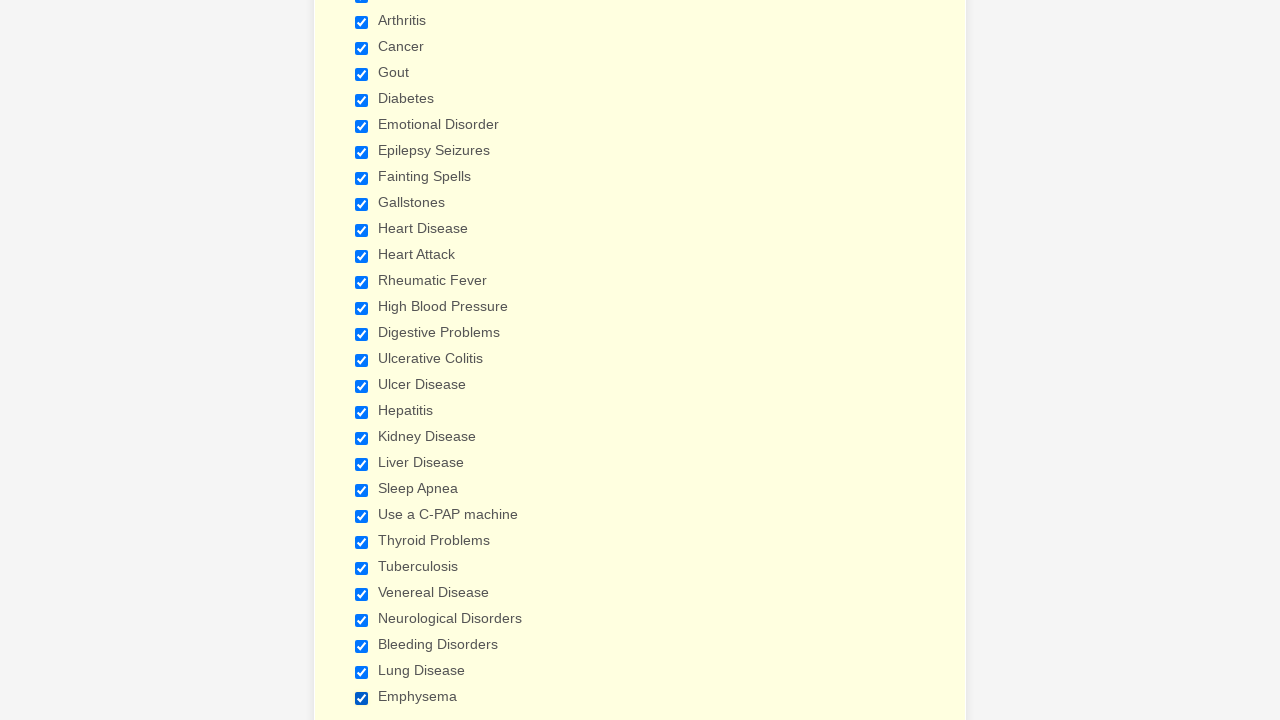

Verified checkbox 14 is selected
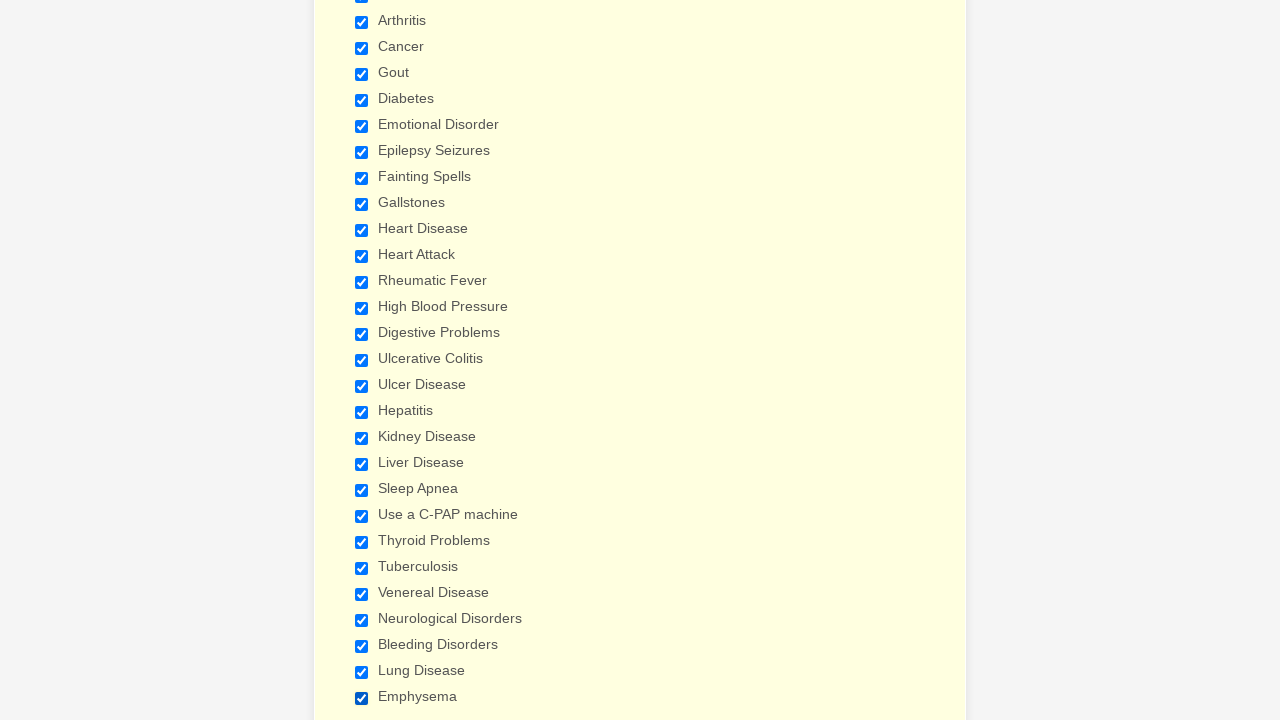

Verified checkbox 15 is selected
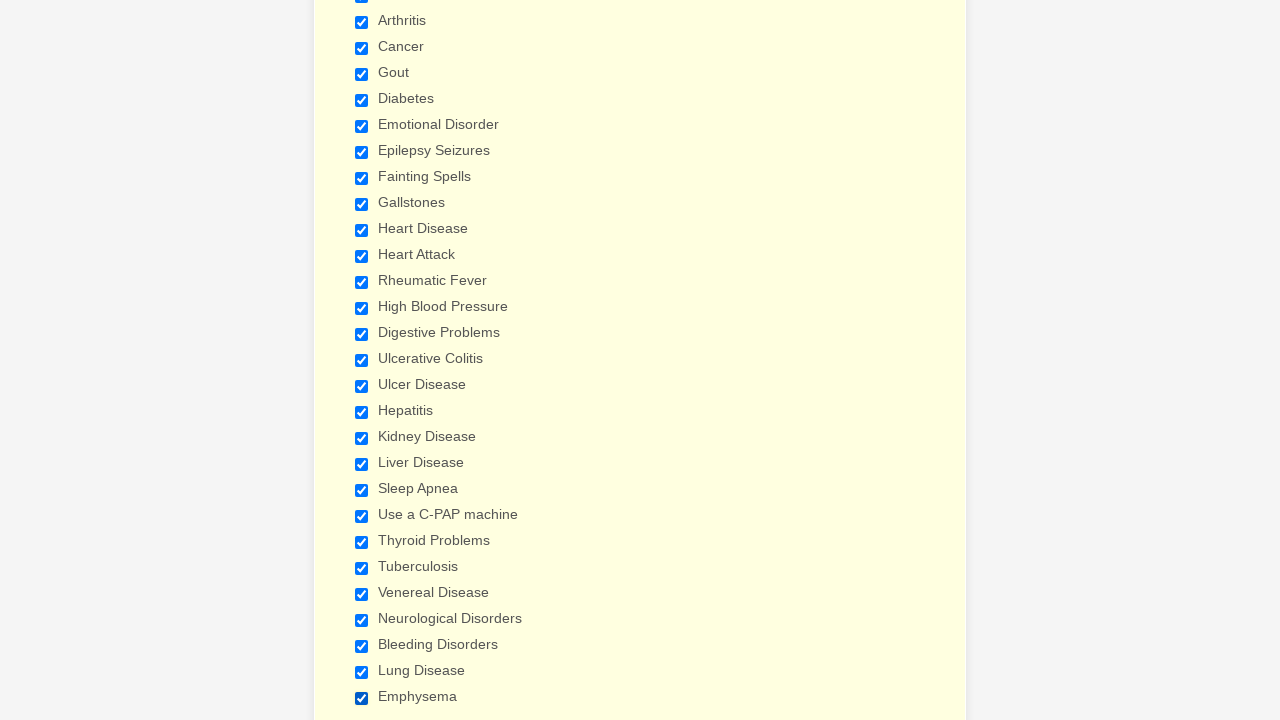

Verified checkbox 16 is selected
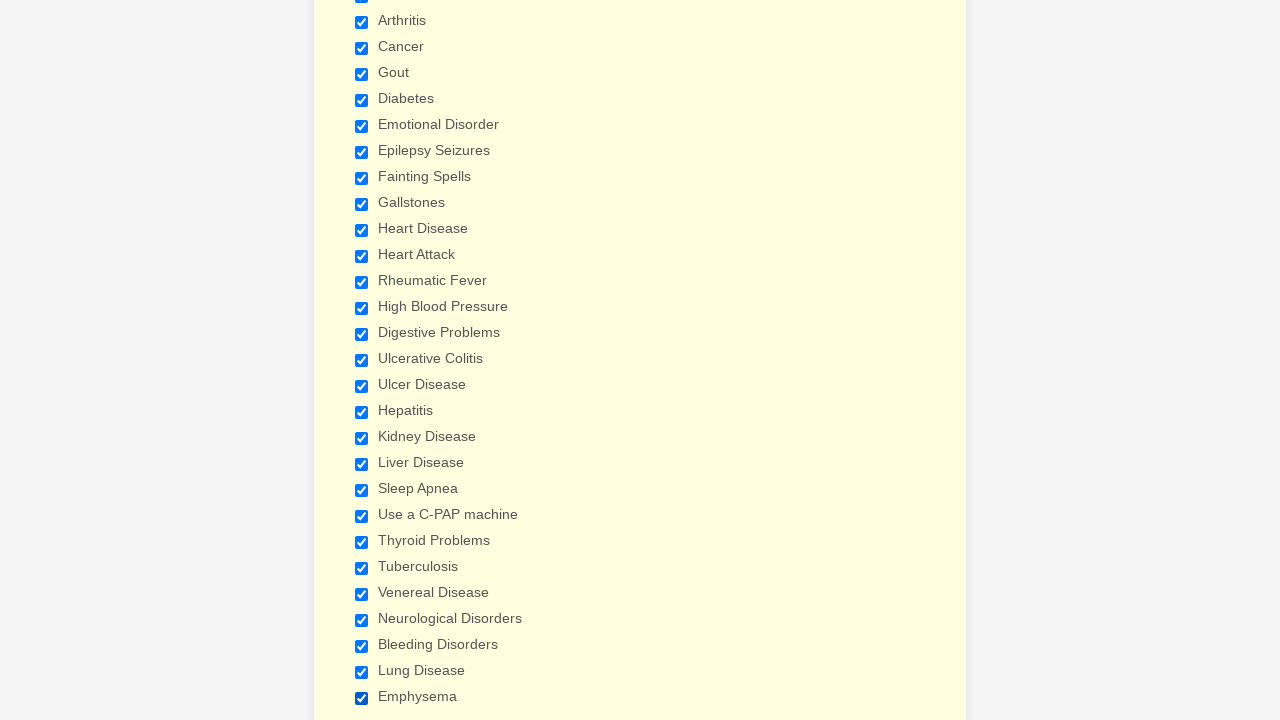

Verified checkbox 17 is selected
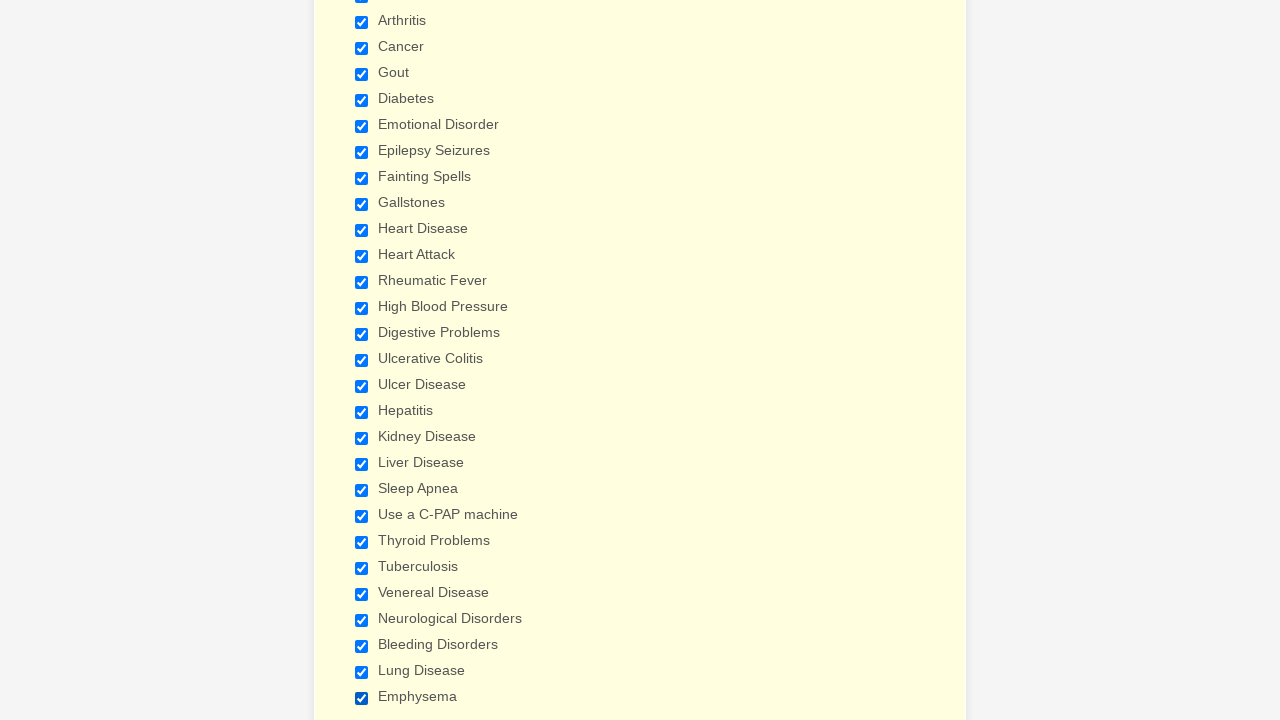

Verified checkbox 18 is selected
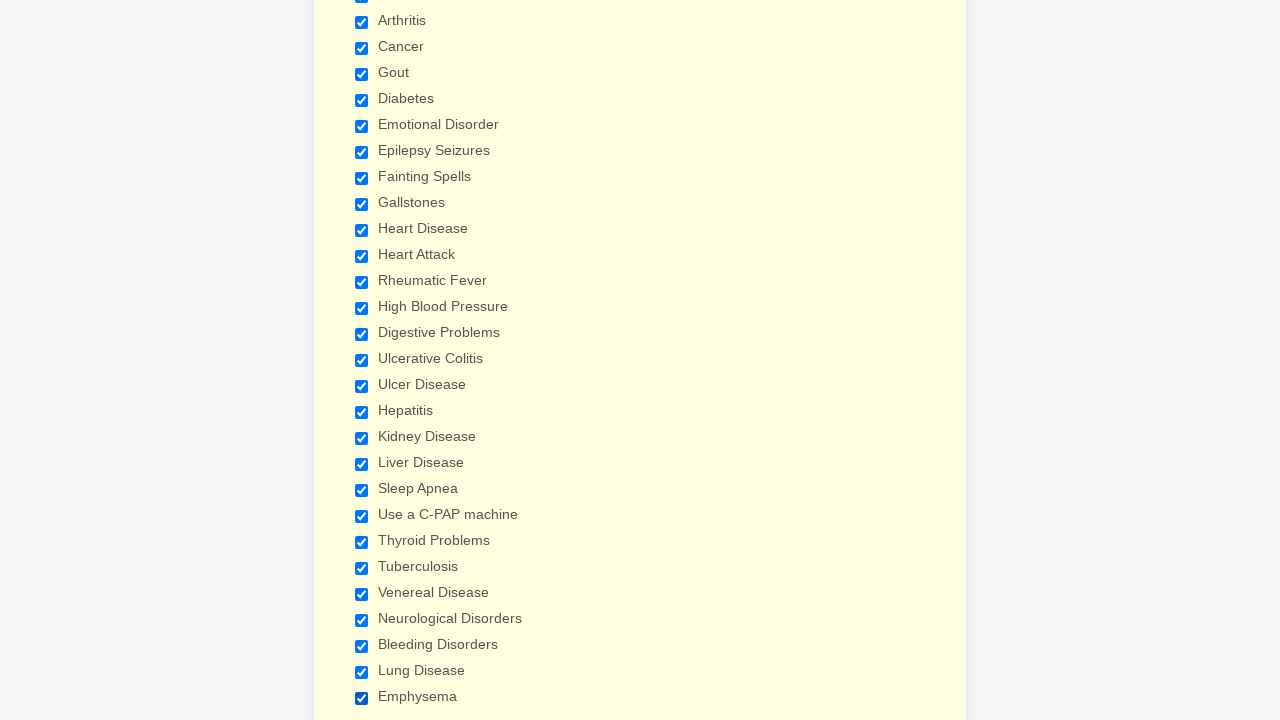

Verified checkbox 19 is selected
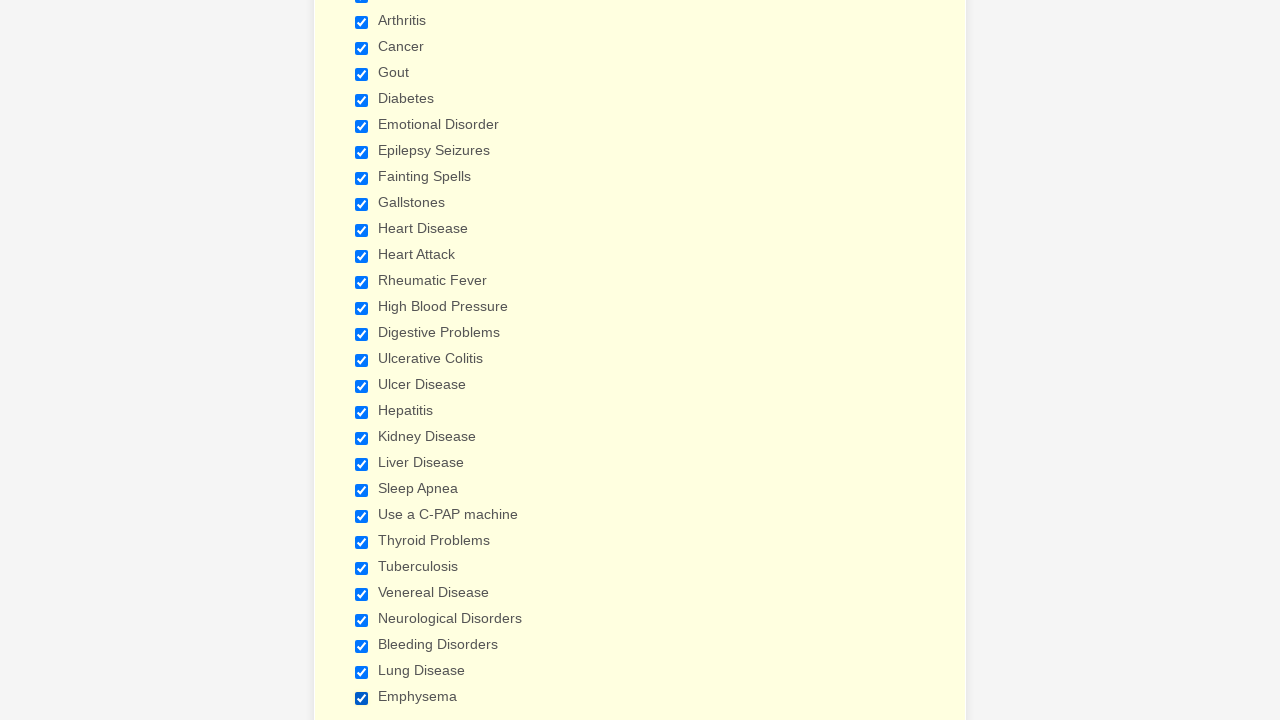

Verified checkbox 20 is selected
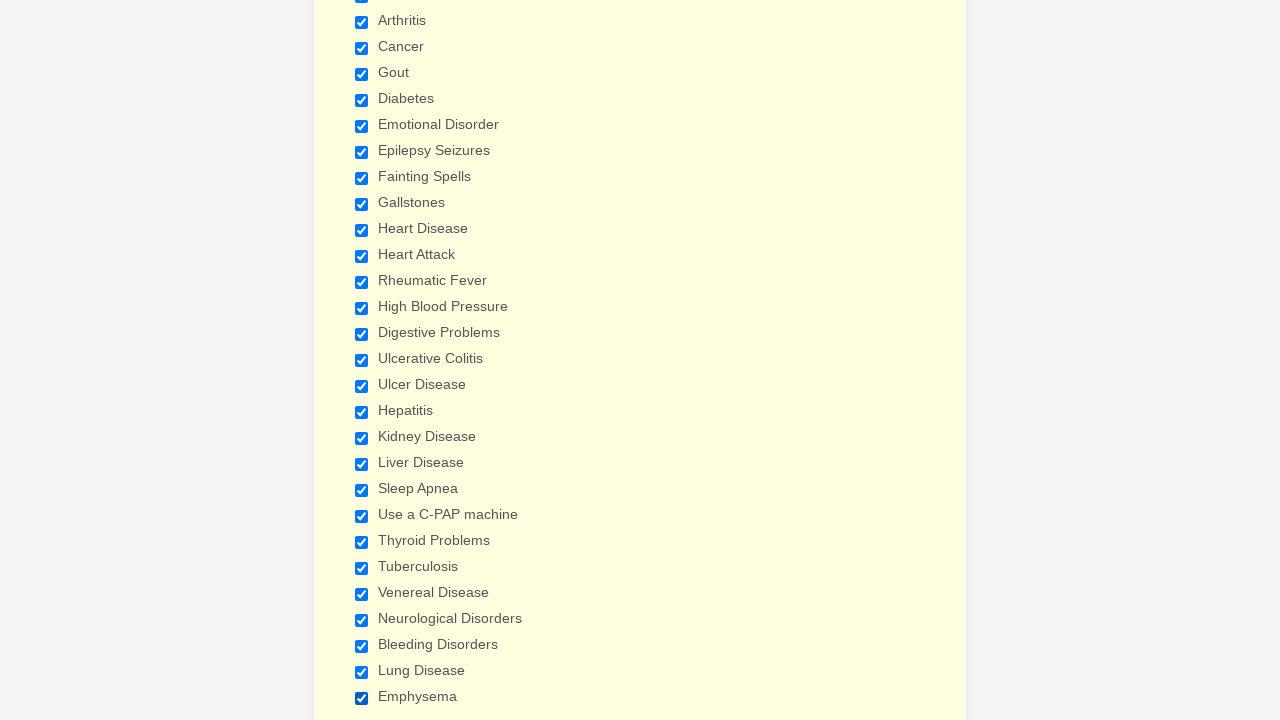

Verified checkbox 21 is selected
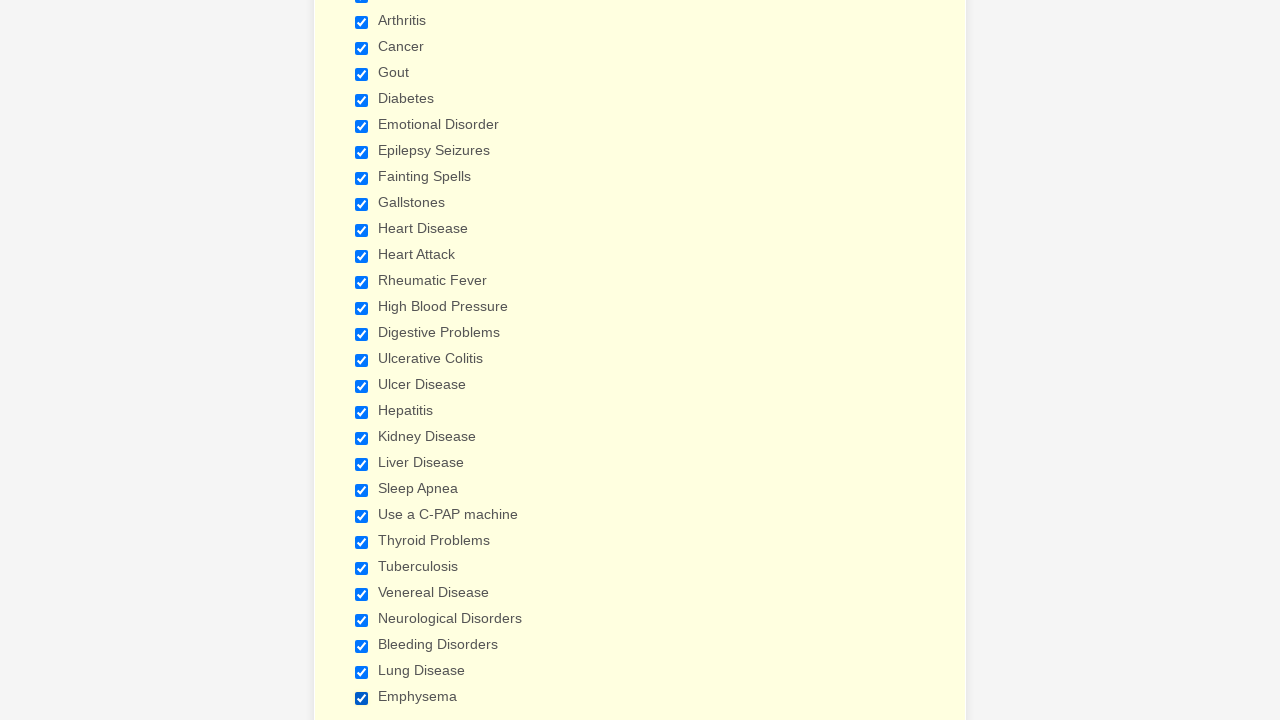

Verified checkbox 22 is selected
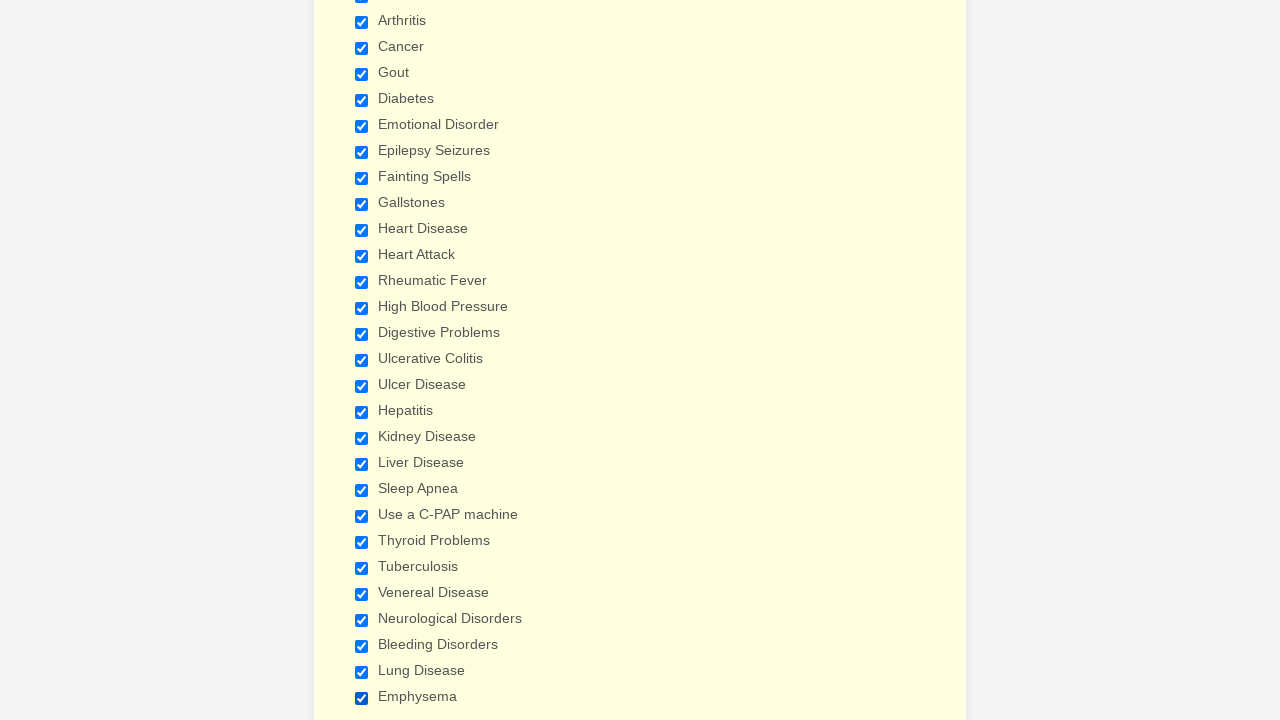

Verified checkbox 23 is selected
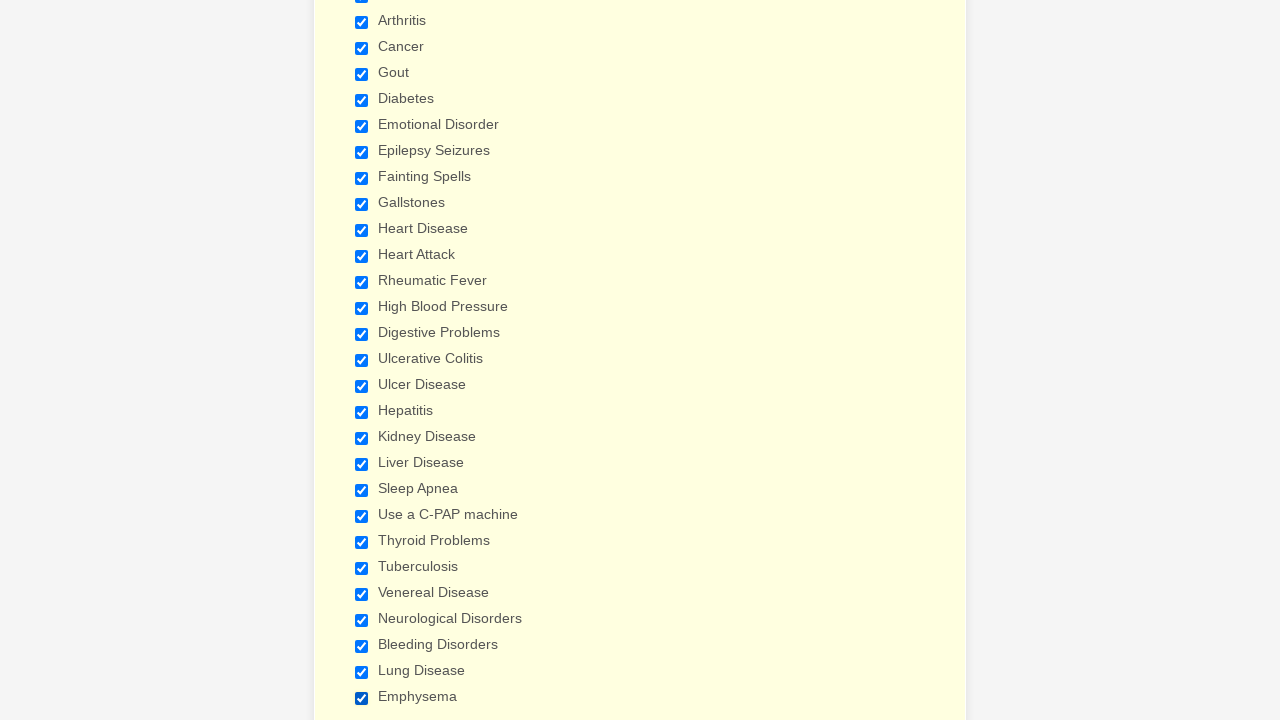

Verified checkbox 24 is selected
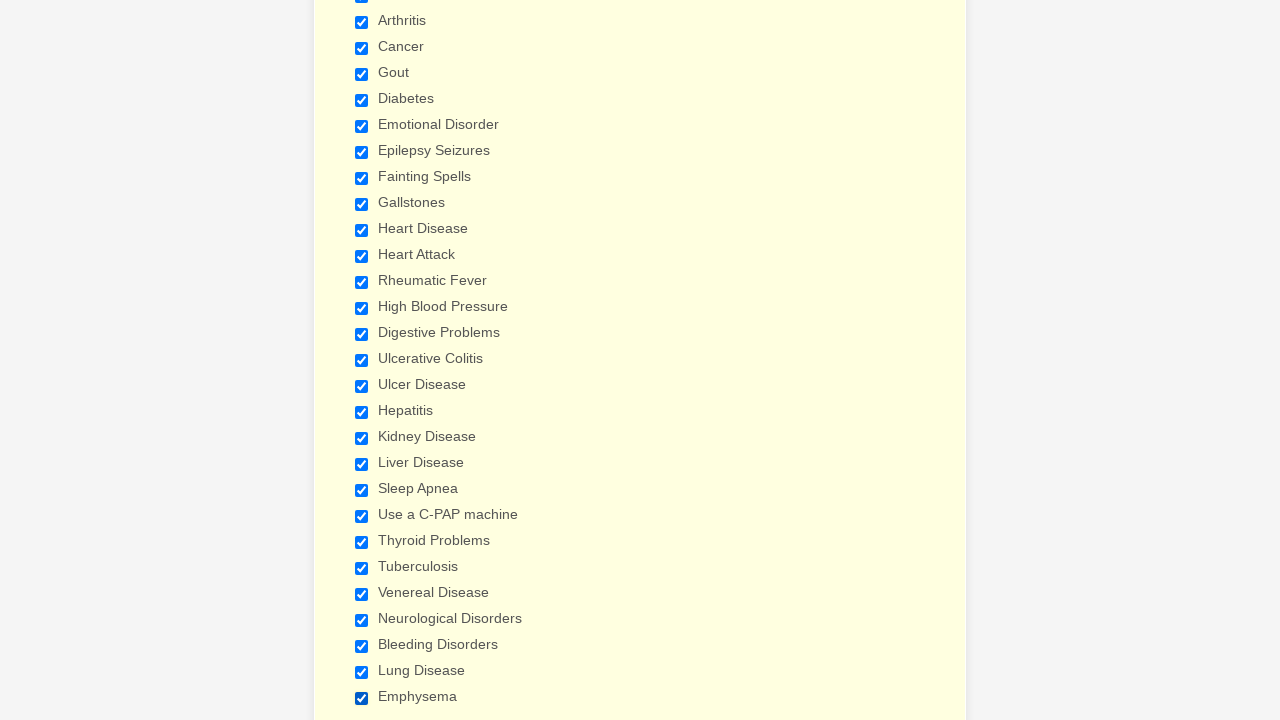

Verified checkbox 25 is selected
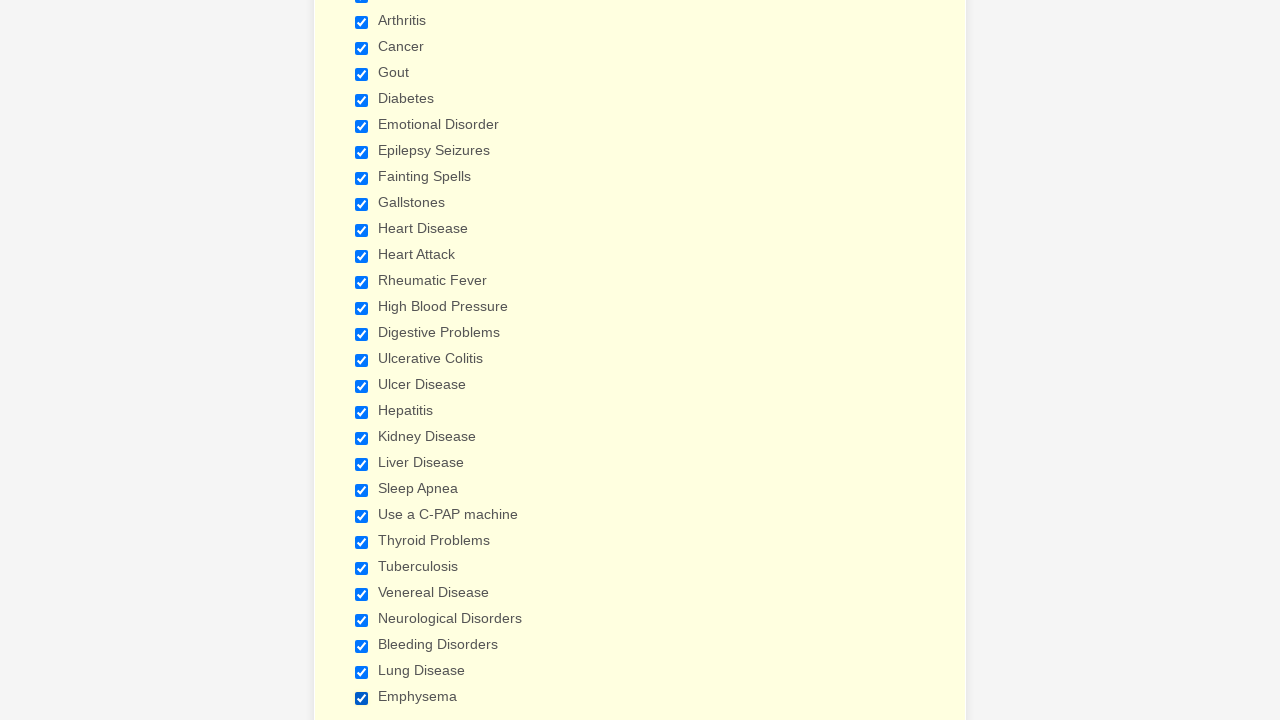

Verified checkbox 26 is selected
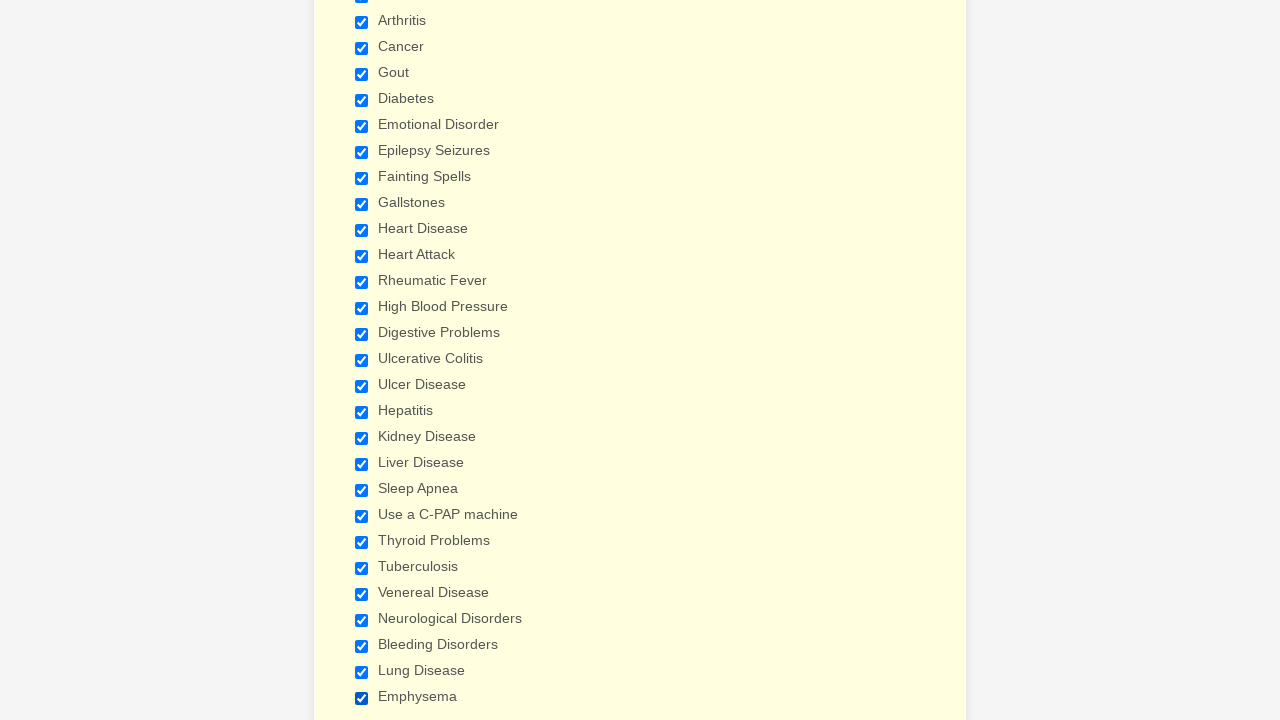

Verified checkbox 27 is selected
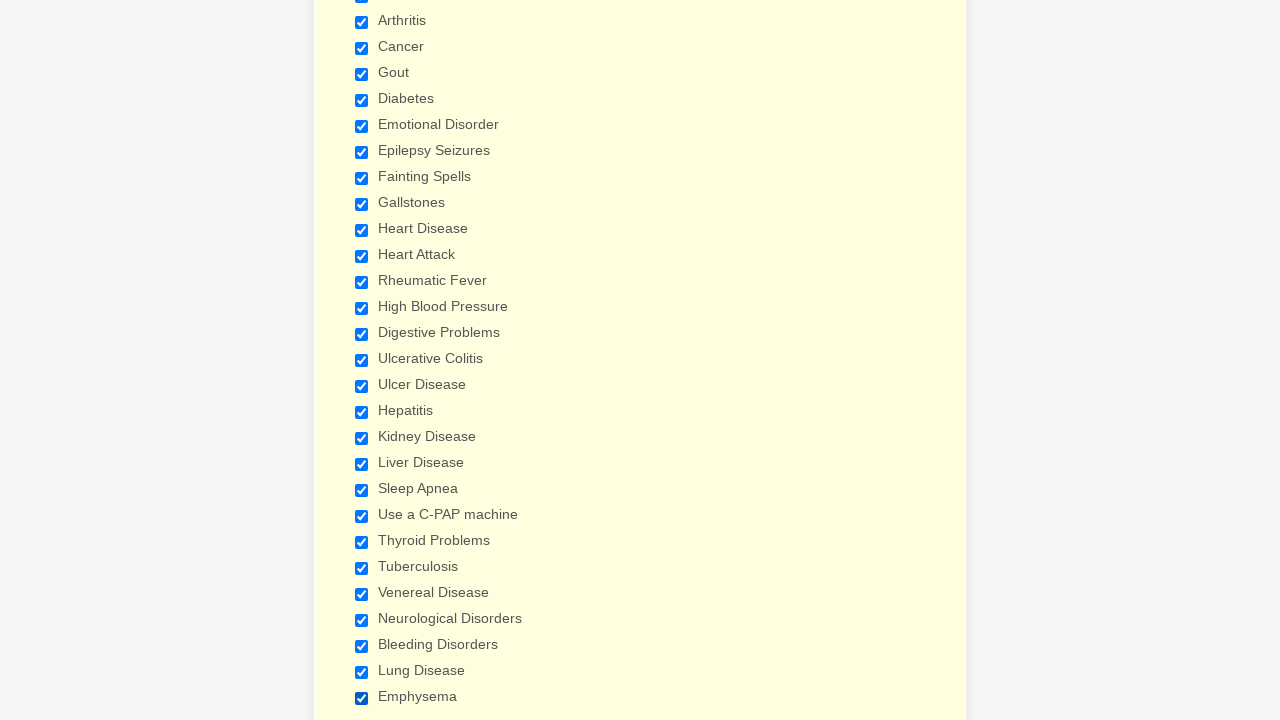

Verified checkbox 28 is selected
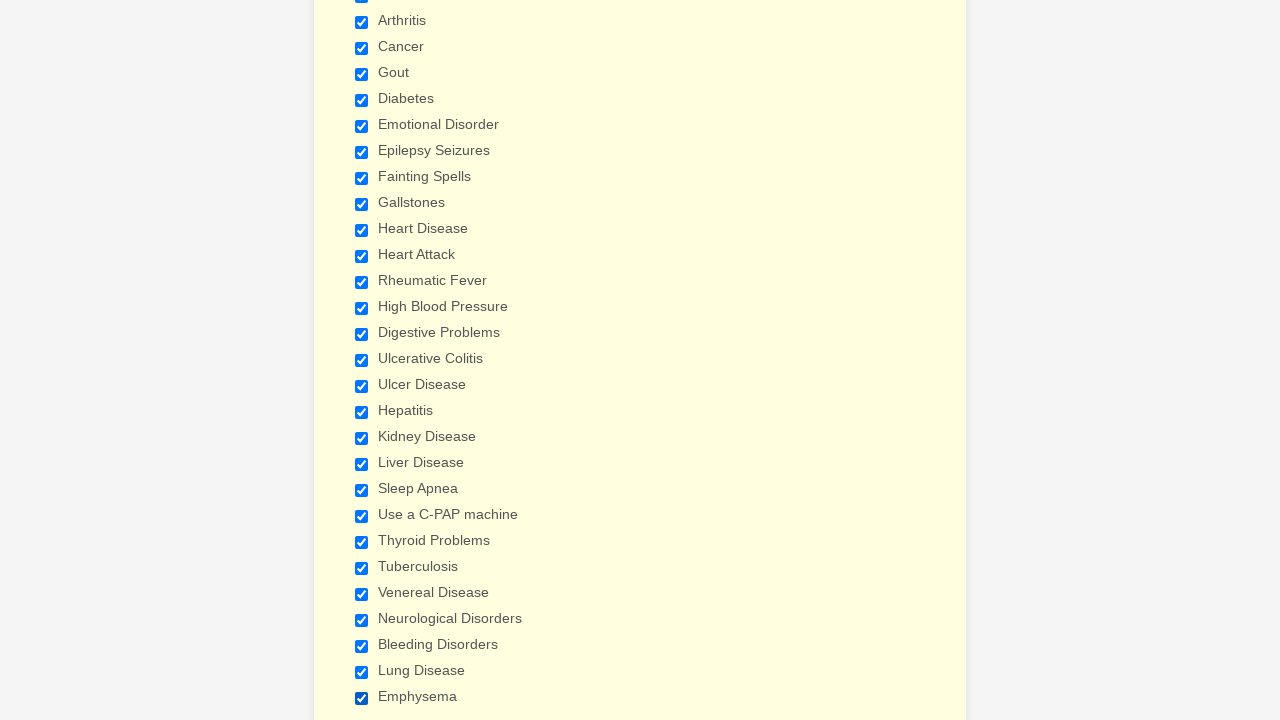

Verified checkbox 29 is selected
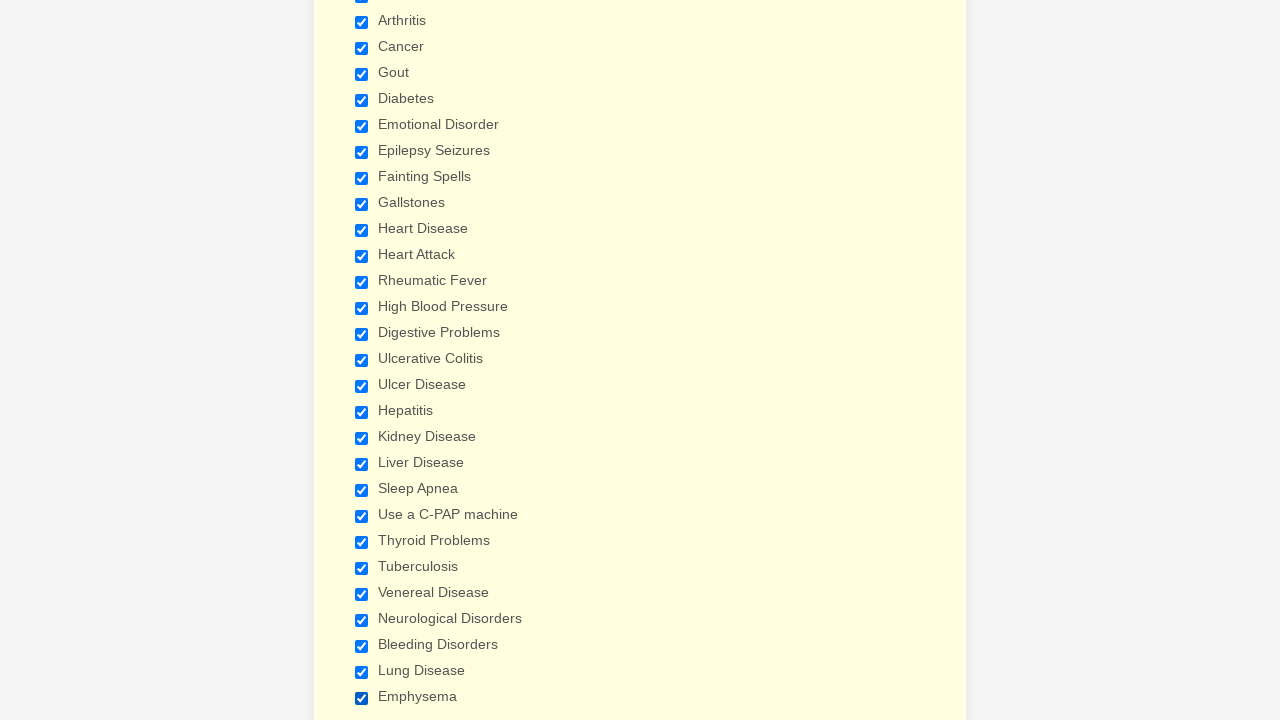

Clicked checkbox 1 to deselect it at (362, 360) on input[type='checkbox'] >> nth=0
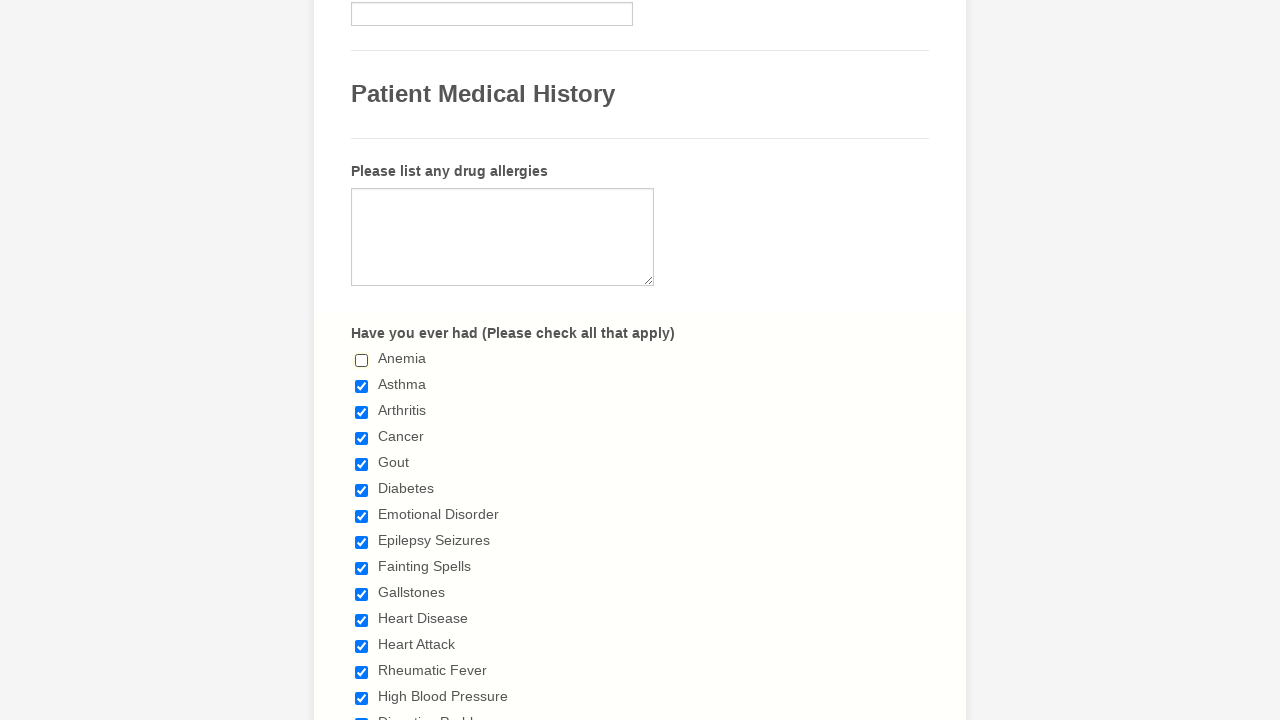

Clicked checkbox 2 to deselect it at (362, 386) on input[type='checkbox'] >> nth=1
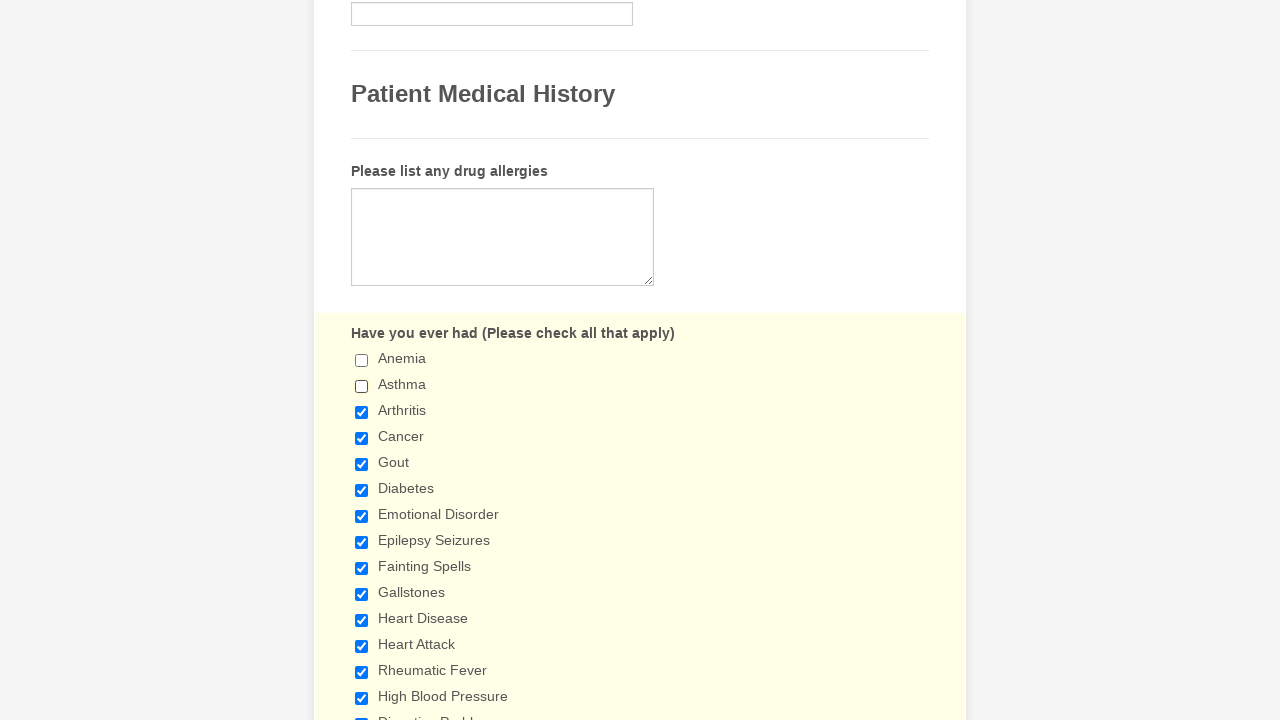

Clicked checkbox 3 to deselect it at (362, 412) on input[type='checkbox'] >> nth=2
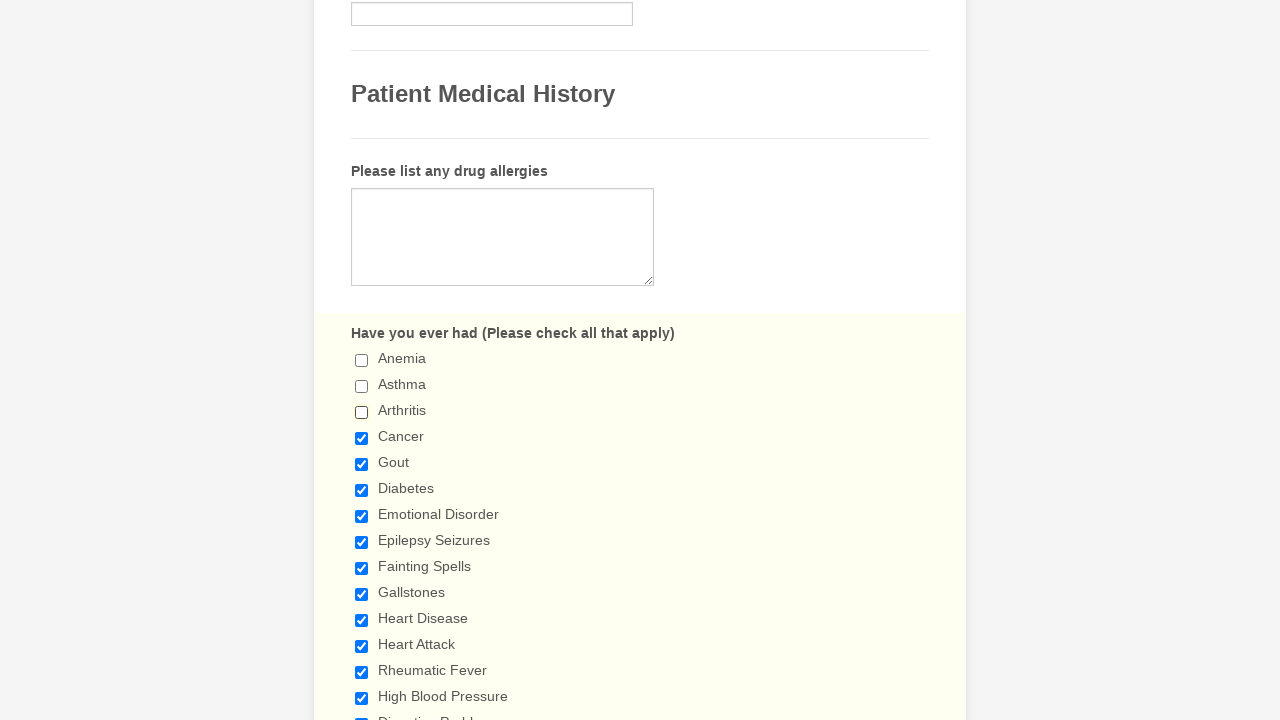

Clicked checkbox 4 to deselect it at (362, 438) on input[type='checkbox'] >> nth=3
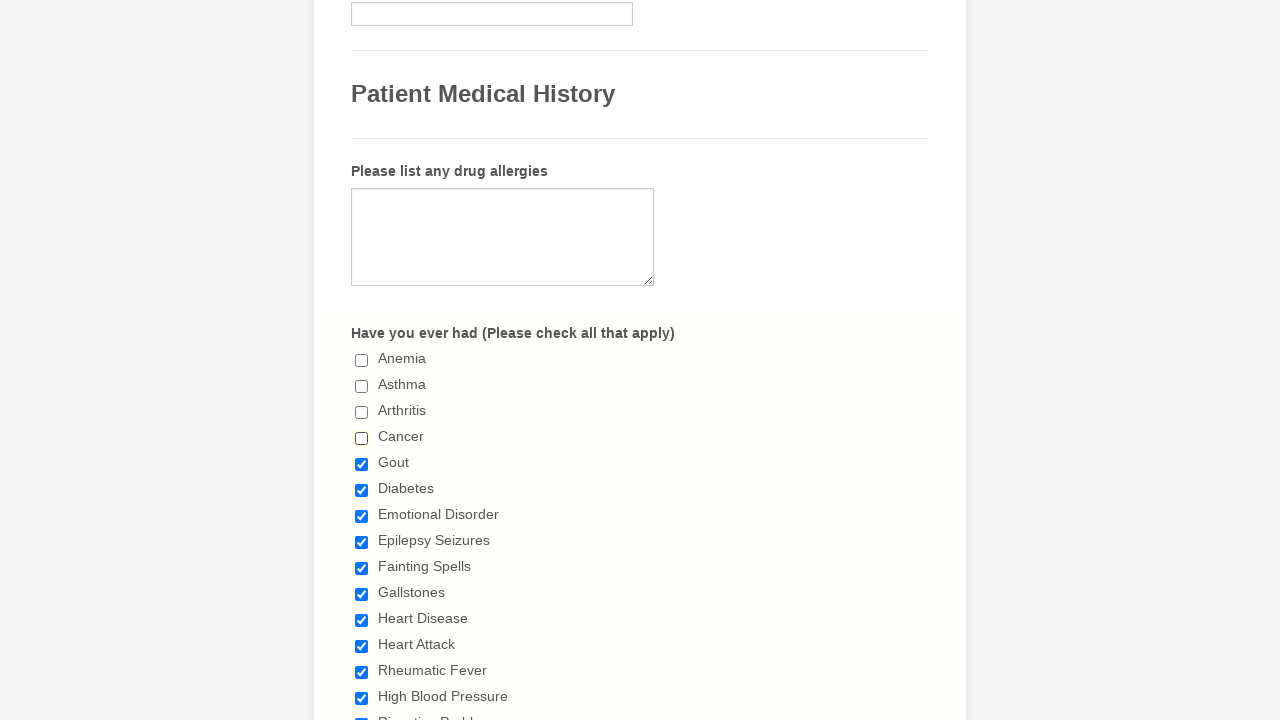

Clicked checkbox 5 to deselect it at (362, 464) on input[type='checkbox'] >> nth=4
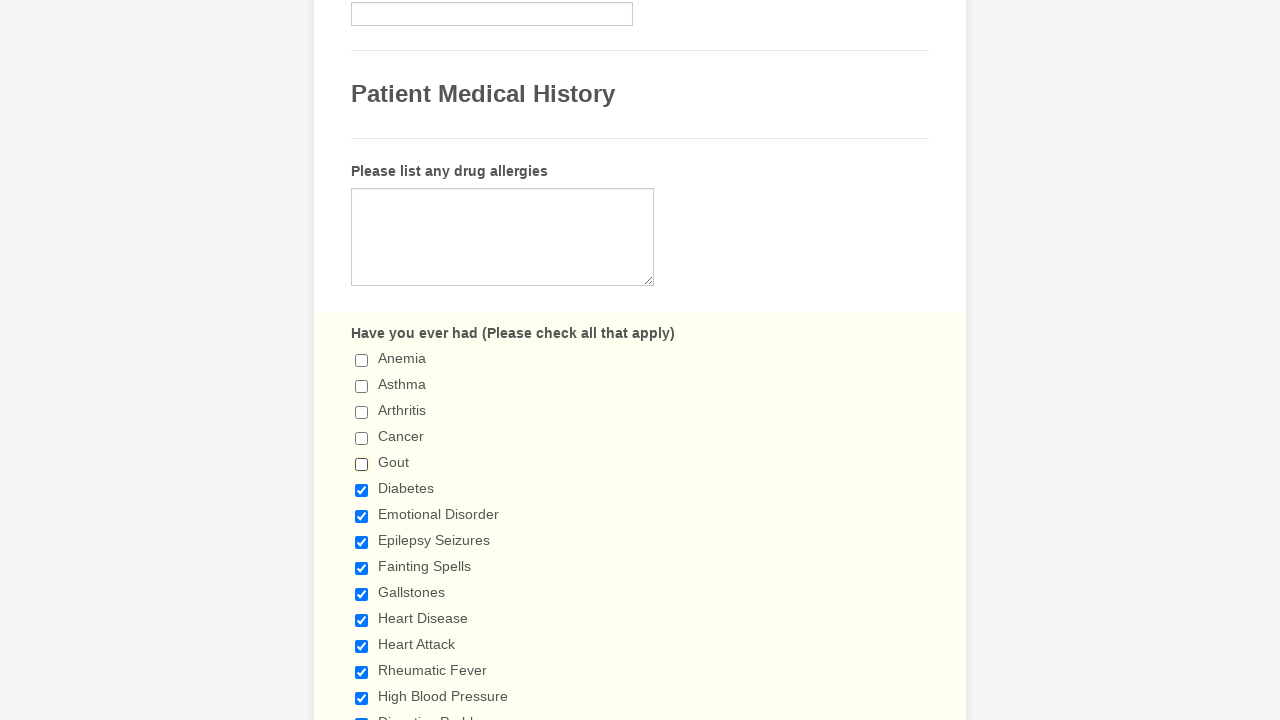

Clicked checkbox 6 to deselect it at (362, 490) on input[type='checkbox'] >> nth=5
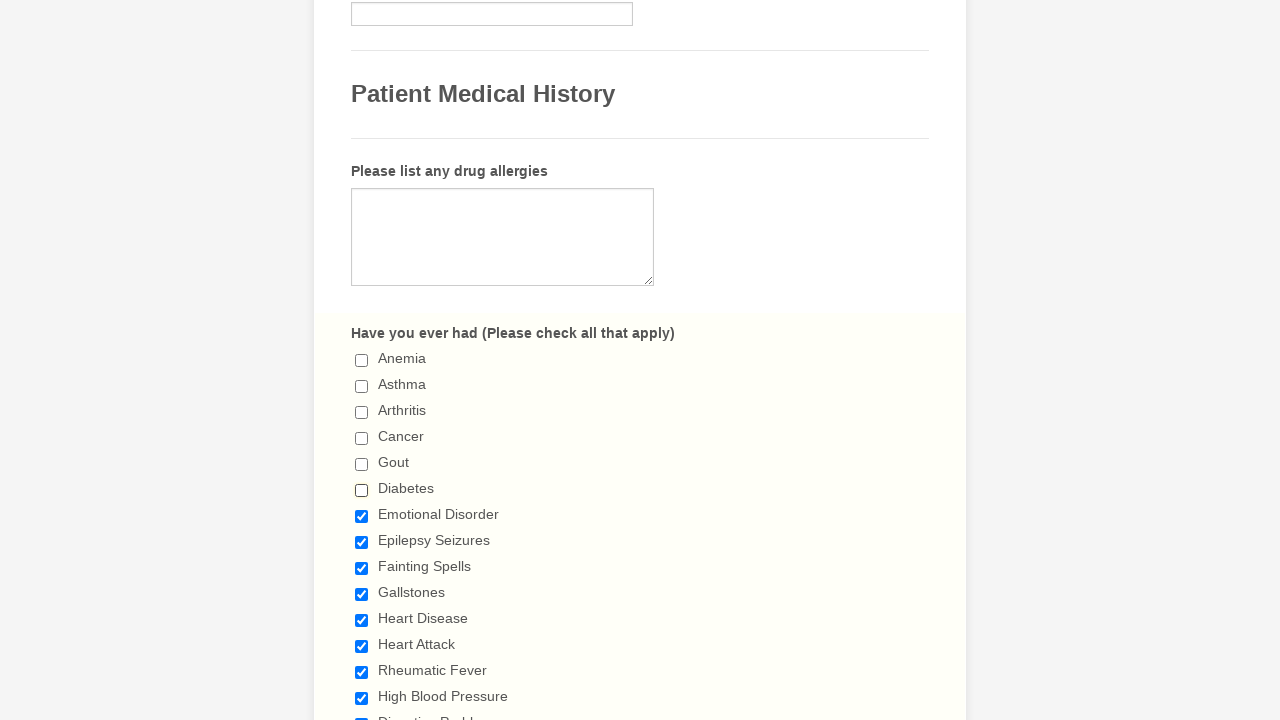

Clicked checkbox 7 to deselect it at (362, 516) on input[type='checkbox'] >> nth=6
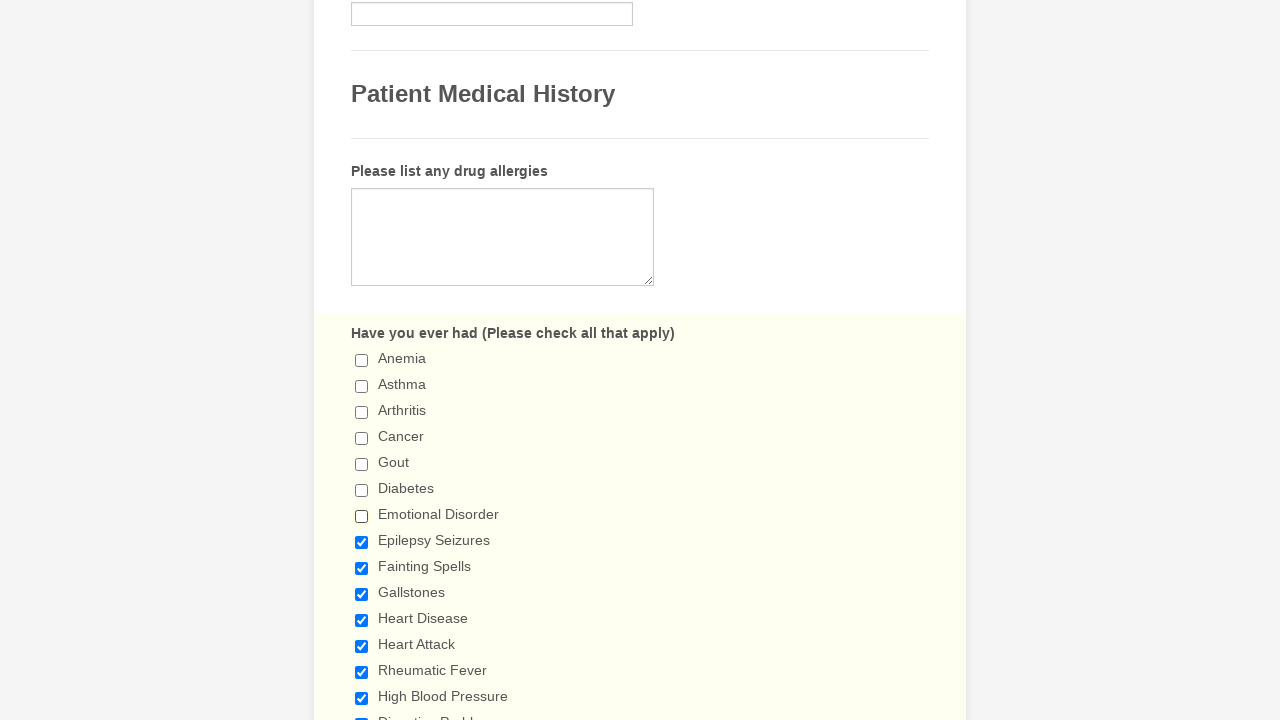

Clicked checkbox 8 to deselect it at (362, 542) on input[type='checkbox'] >> nth=7
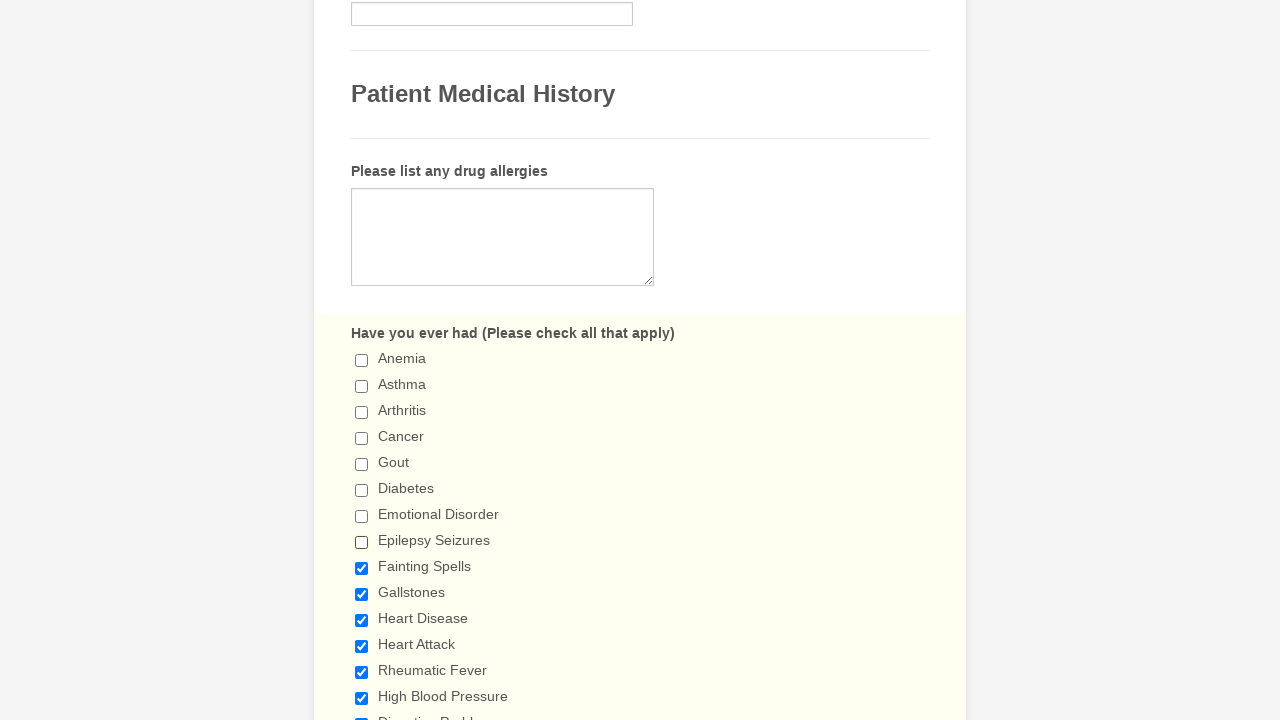

Clicked checkbox 9 to deselect it at (362, 568) on input[type='checkbox'] >> nth=8
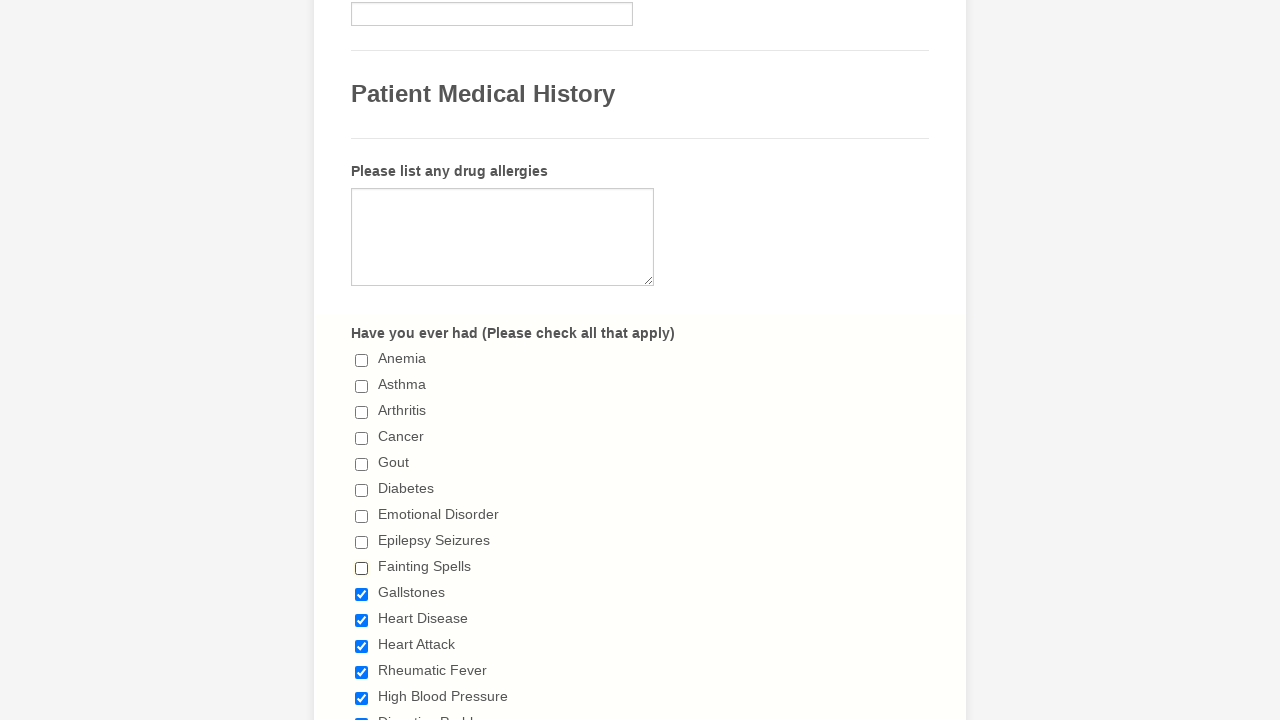

Clicked checkbox 10 to deselect it at (362, 594) on input[type='checkbox'] >> nth=9
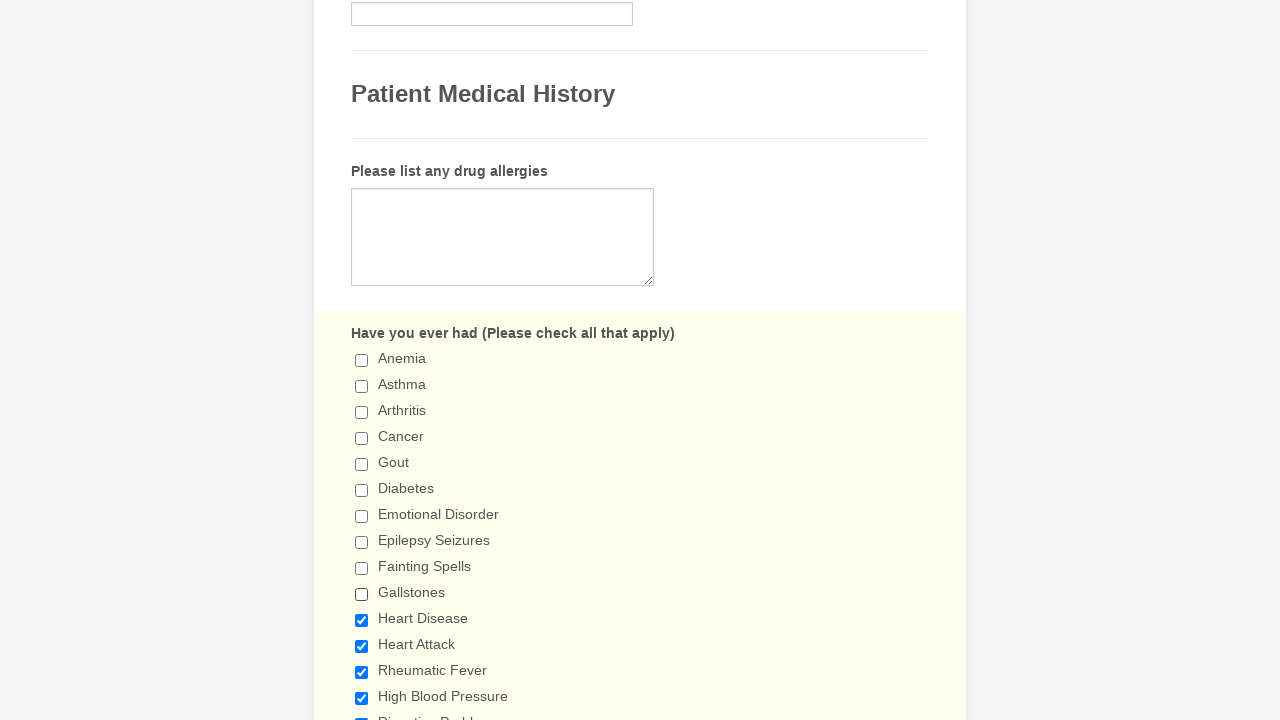

Clicked checkbox 11 to deselect it at (362, 620) on input[type='checkbox'] >> nth=10
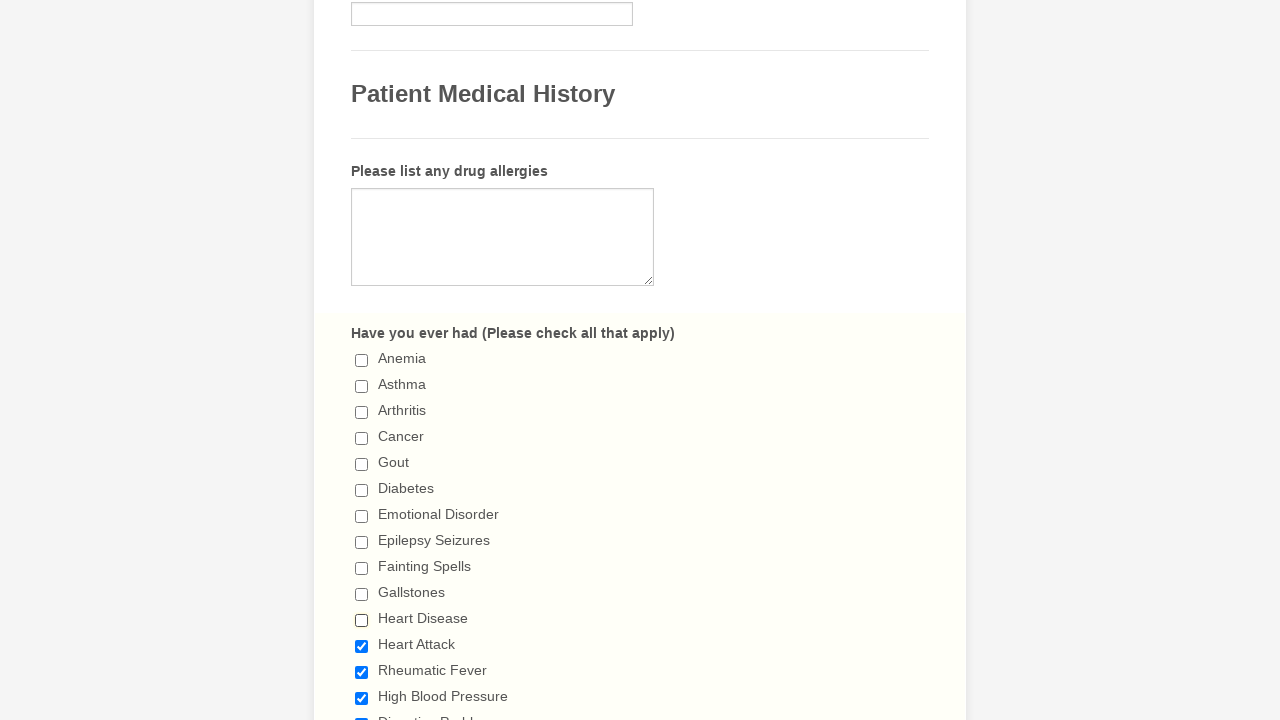

Clicked checkbox 12 to deselect it at (362, 646) on input[type='checkbox'] >> nth=11
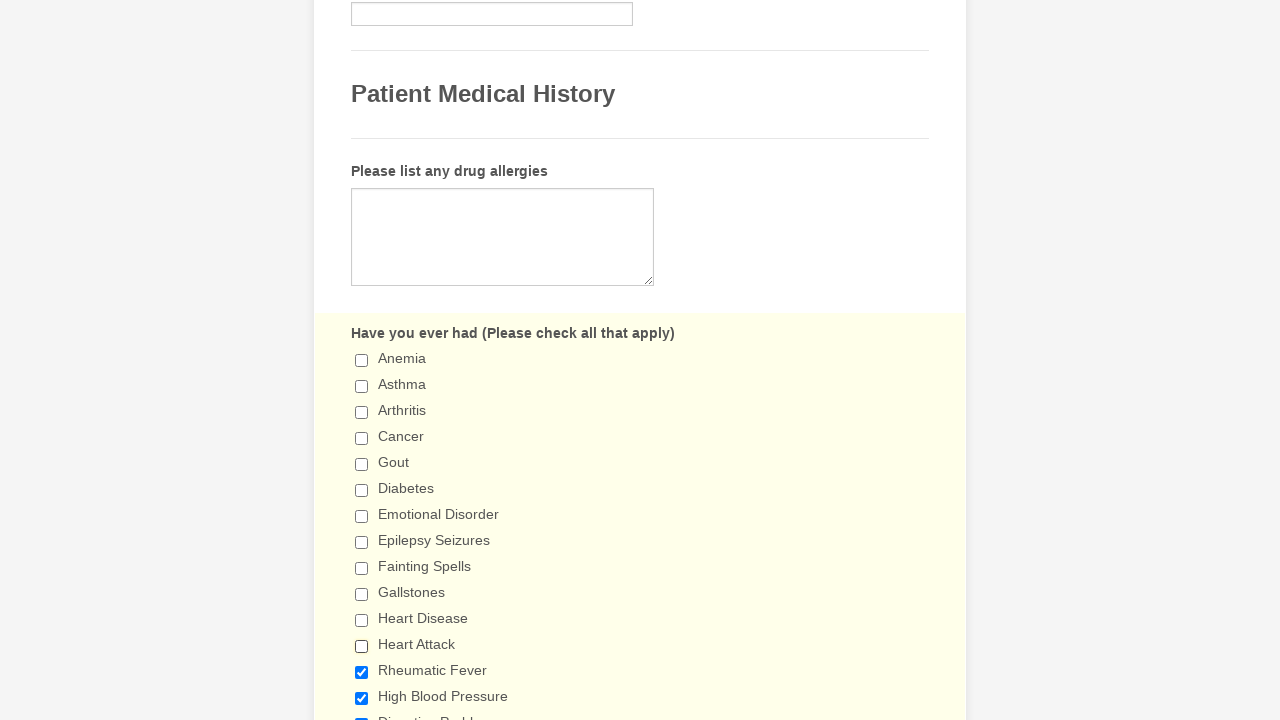

Clicked checkbox 13 to deselect it at (362, 672) on input[type='checkbox'] >> nth=12
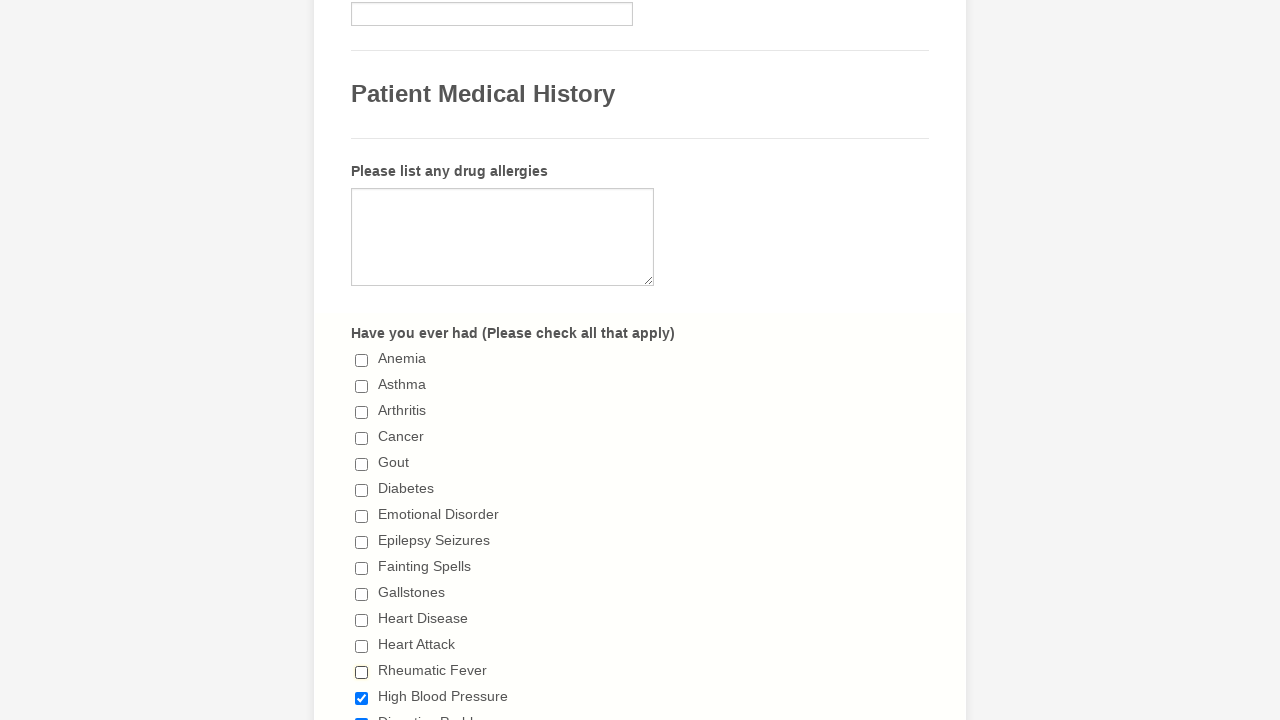

Clicked checkbox 14 to deselect it at (362, 698) on input[type='checkbox'] >> nth=13
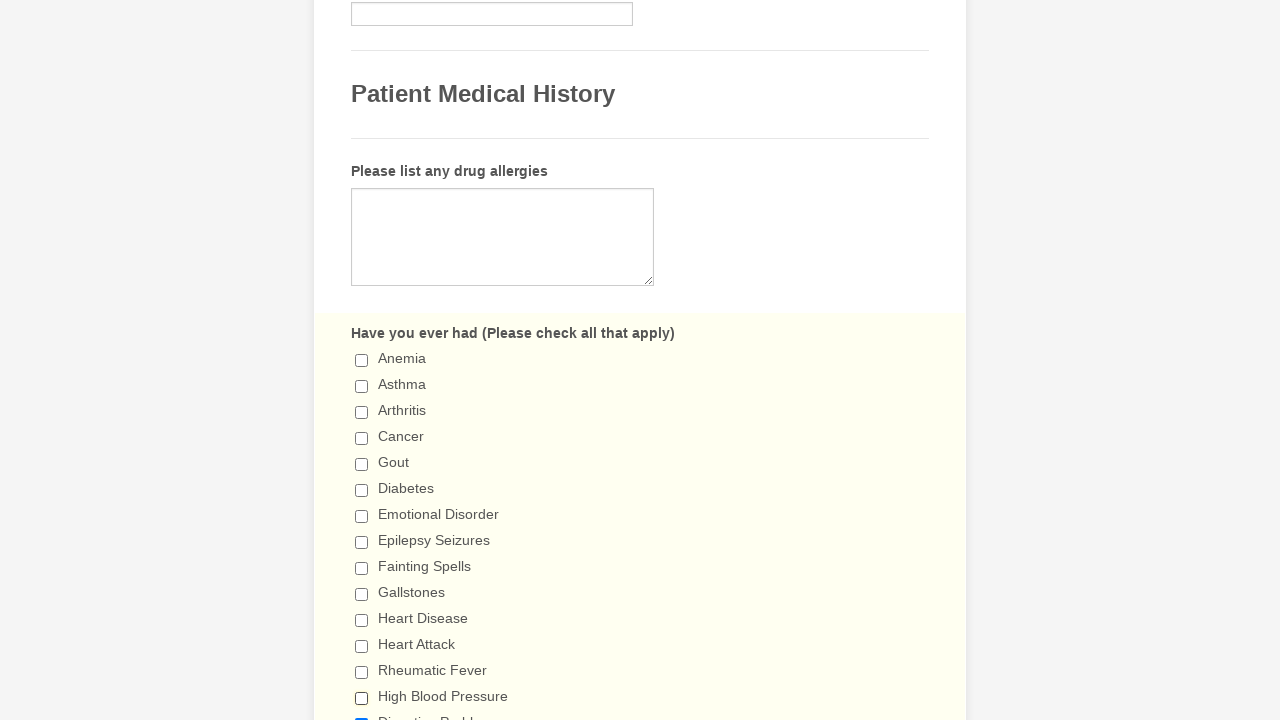

Clicked checkbox 15 to deselect it at (362, 714) on input[type='checkbox'] >> nth=14
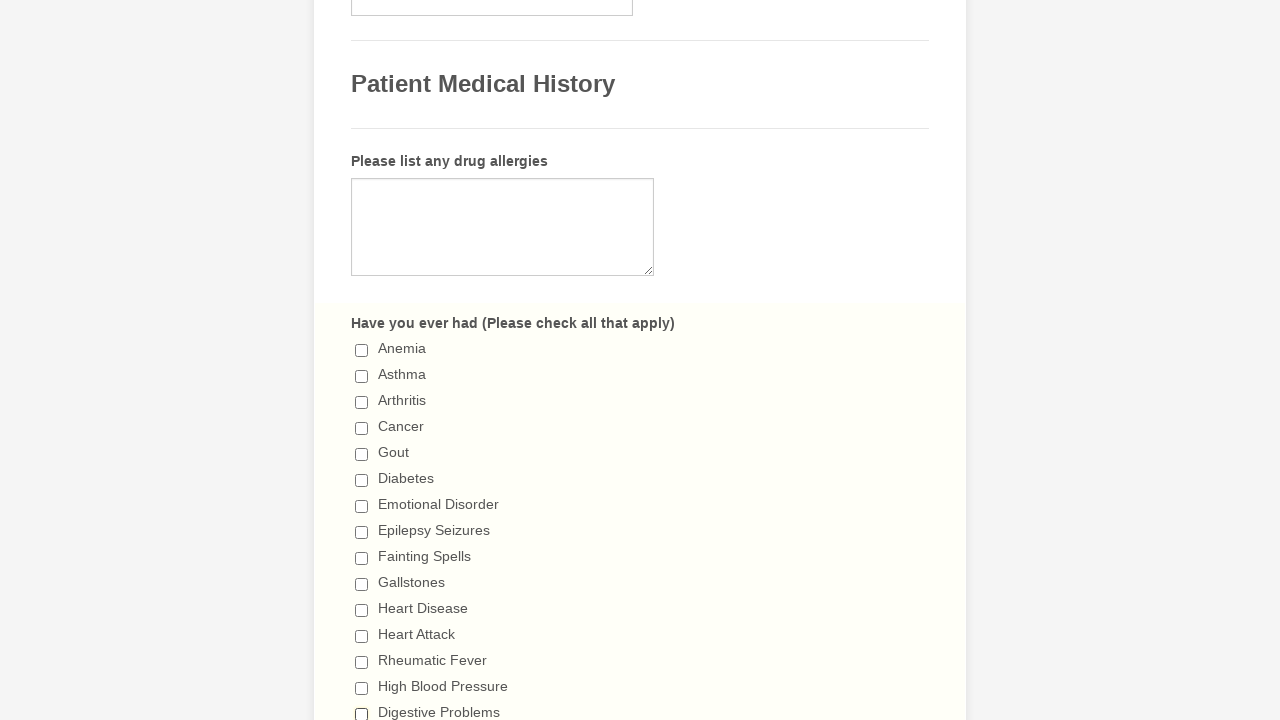

Clicked checkbox 16 to deselect it at (362, 360) on input[type='checkbox'] >> nth=15
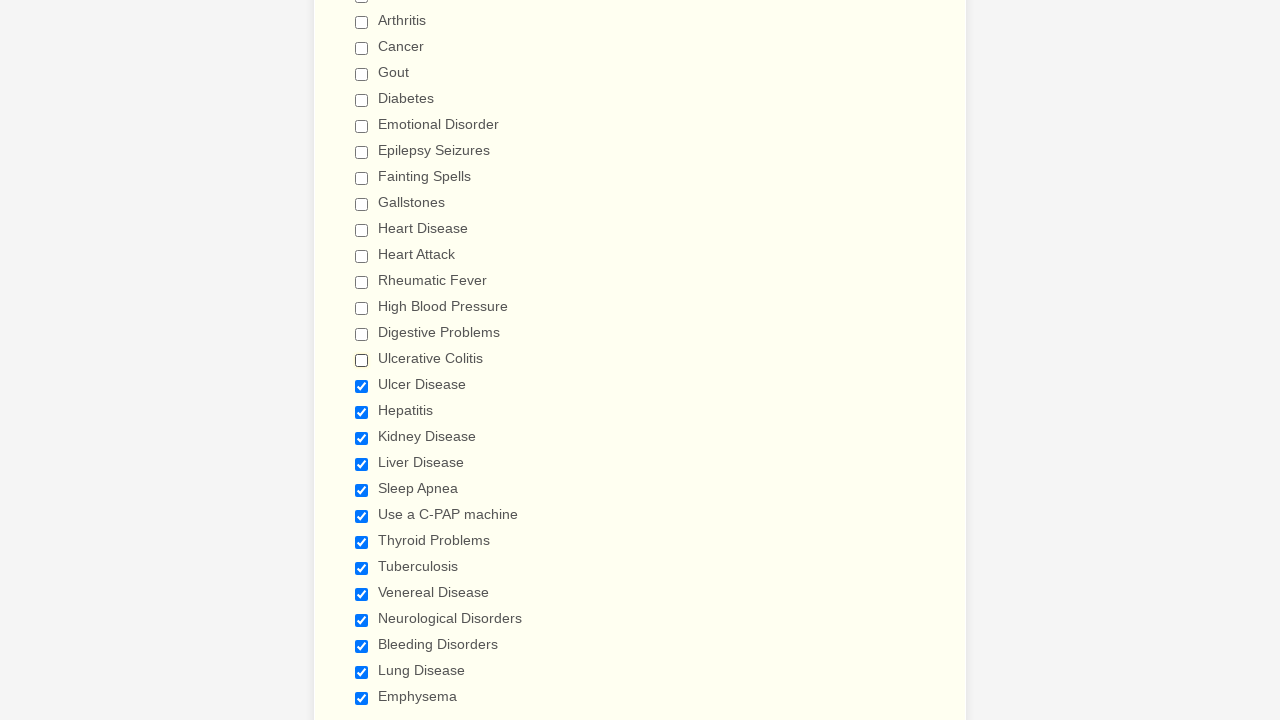

Clicked checkbox 17 to deselect it at (362, 386) on input[type='checkbox'] >> nth=16
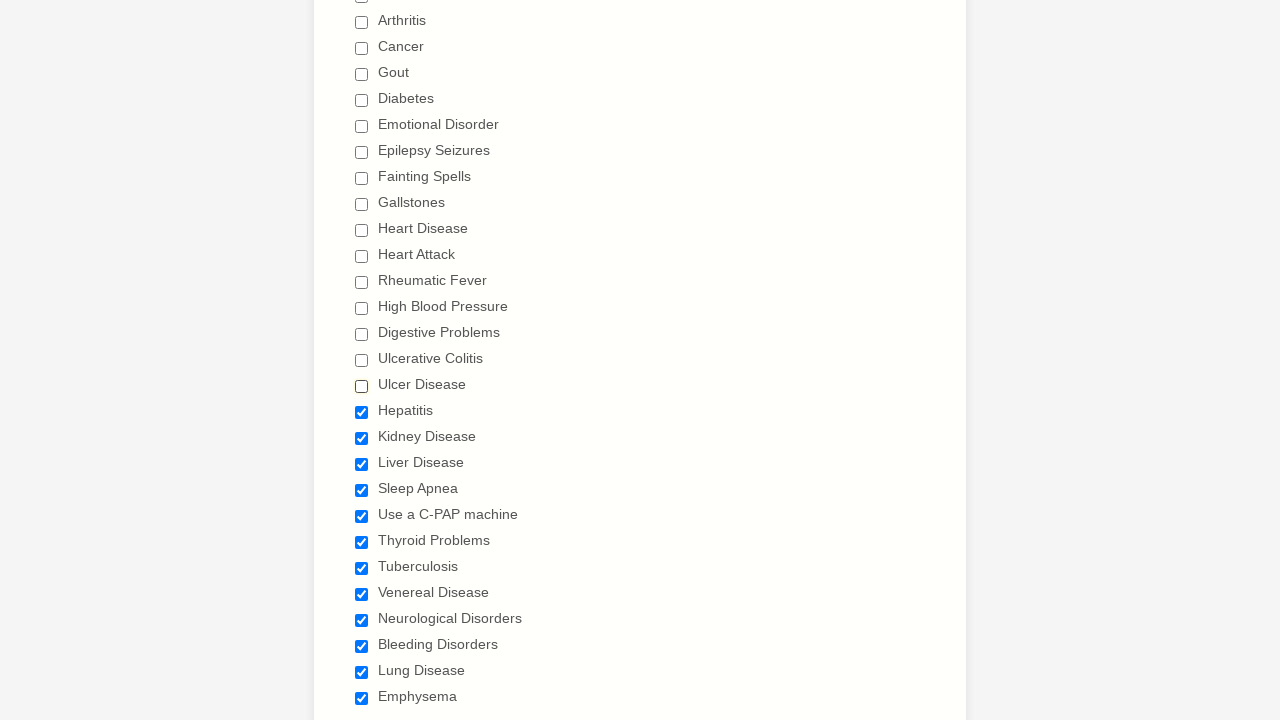

Clicked checkbox 18 to deselect it at (362, 412) on input[type='checkbox'] >> nth=17
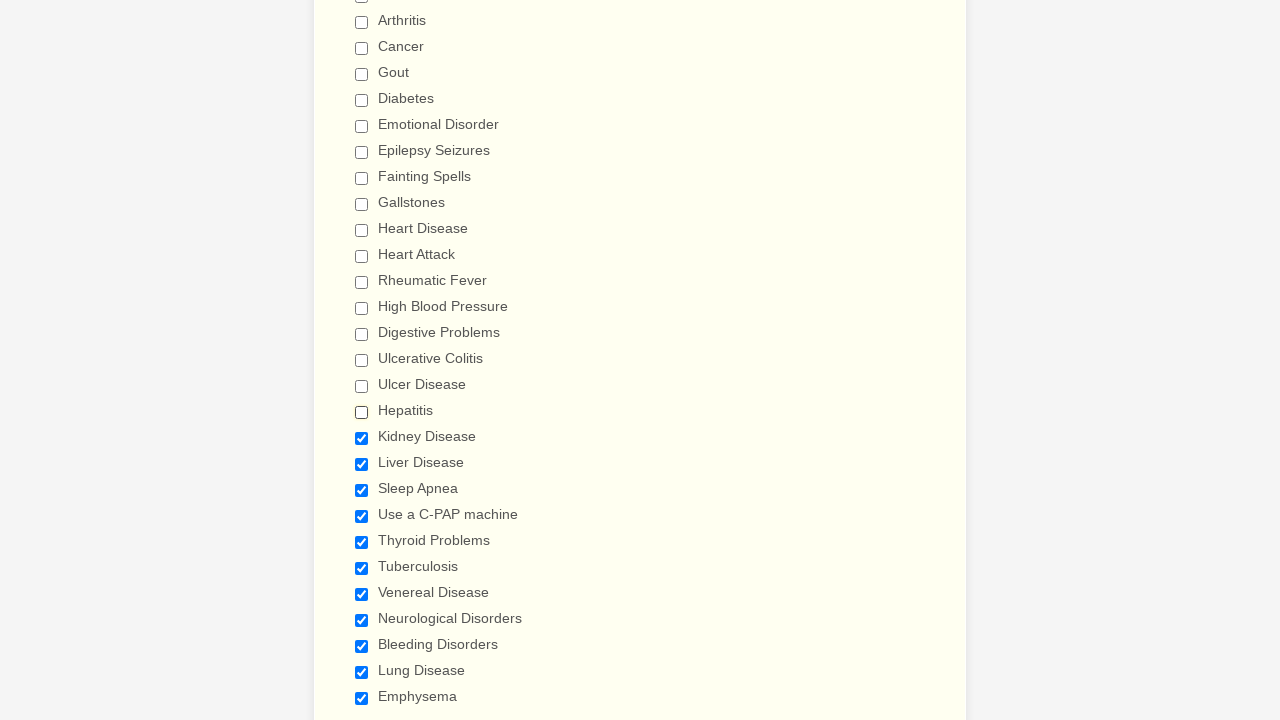

Clicked checkbox 19 to deselect it at (362, 438) on input[type='checkbox'] >> nth=18
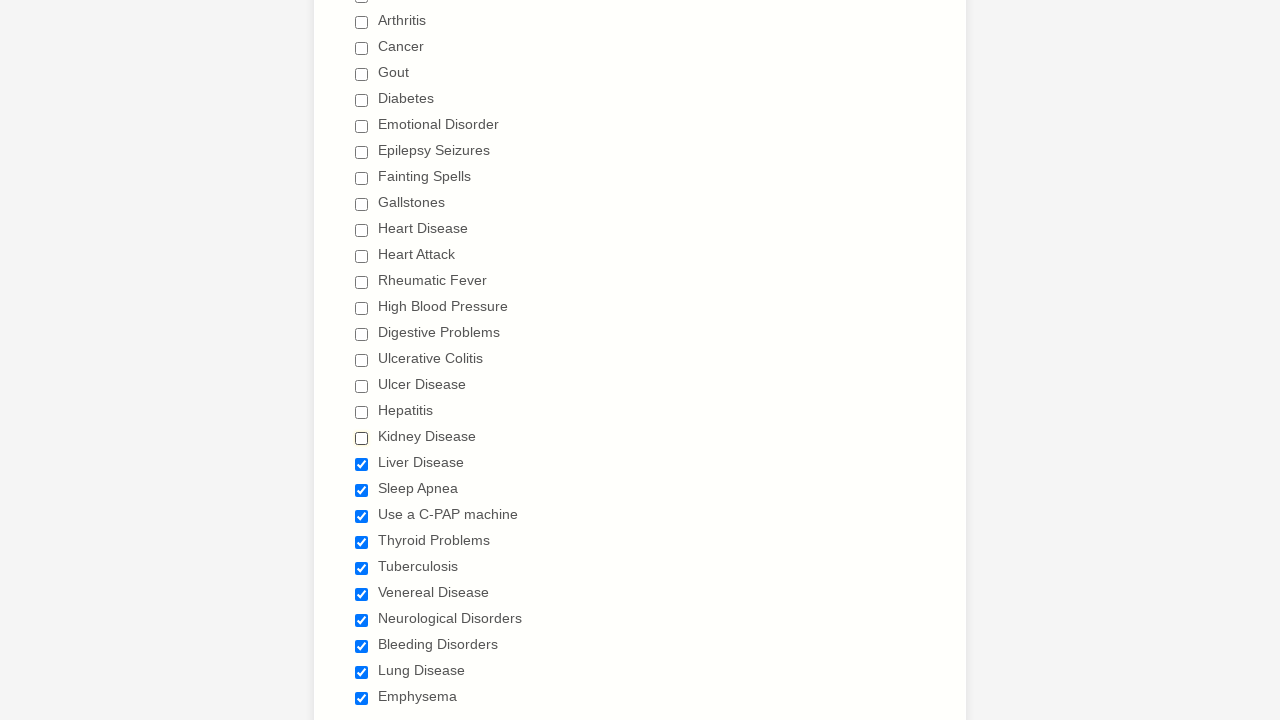

Clicked checkbox 20 to deselect it at (362, 464) on input[type='checkbox'] >> nth=19
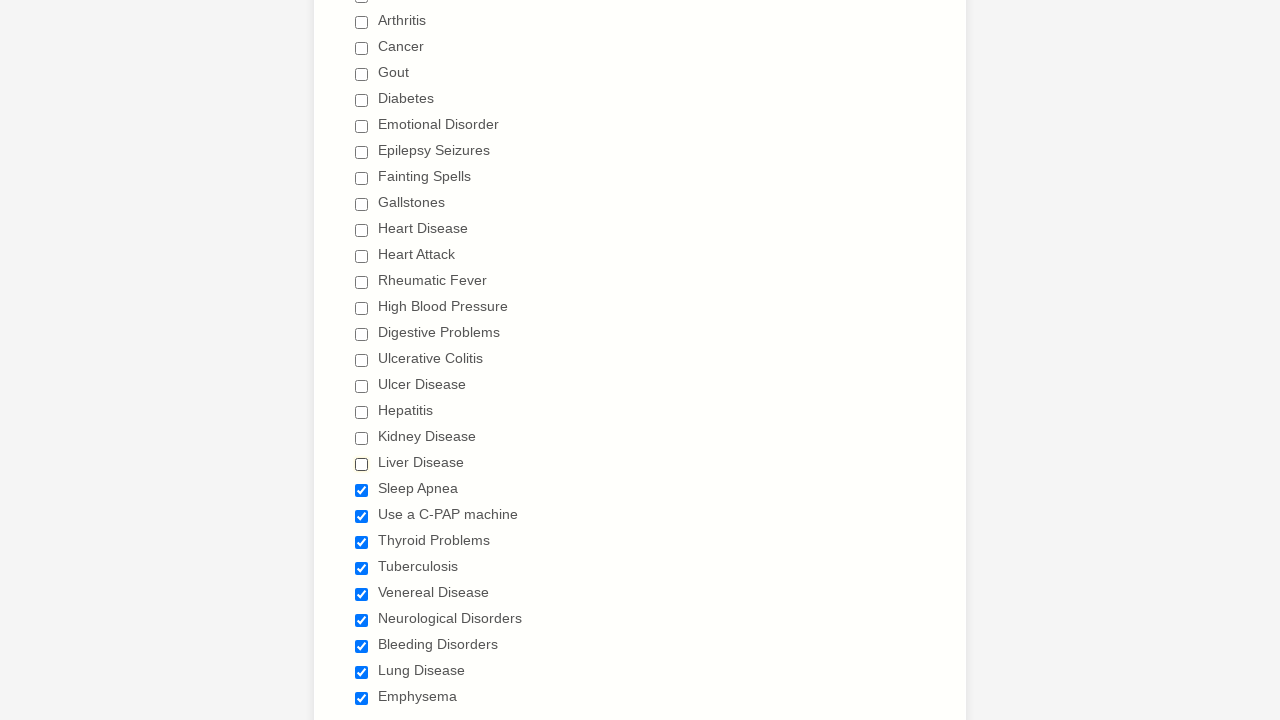

Clicked checkbox 21 to deselect it at (362, 490) on input[type='checkbox'] >> nth=20
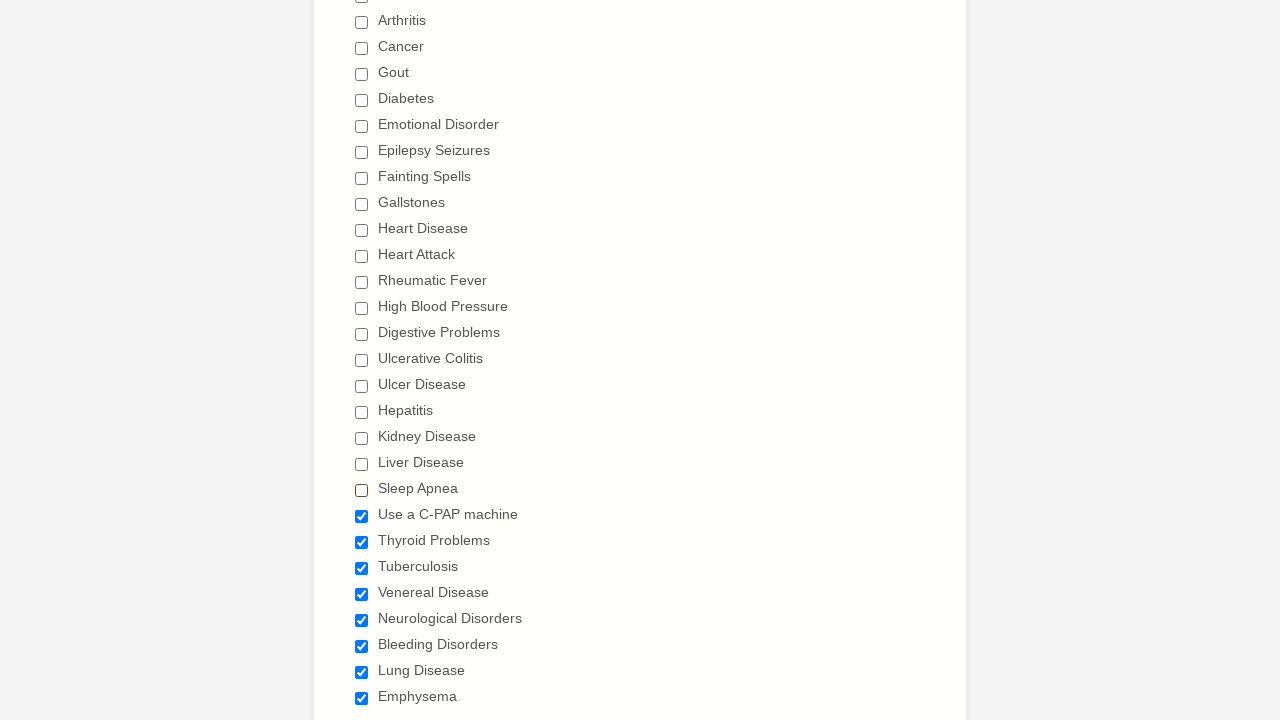

Clicked checkbox 22 to deselect it at (362, 516) on input[type='checkbox'] >> nth=21
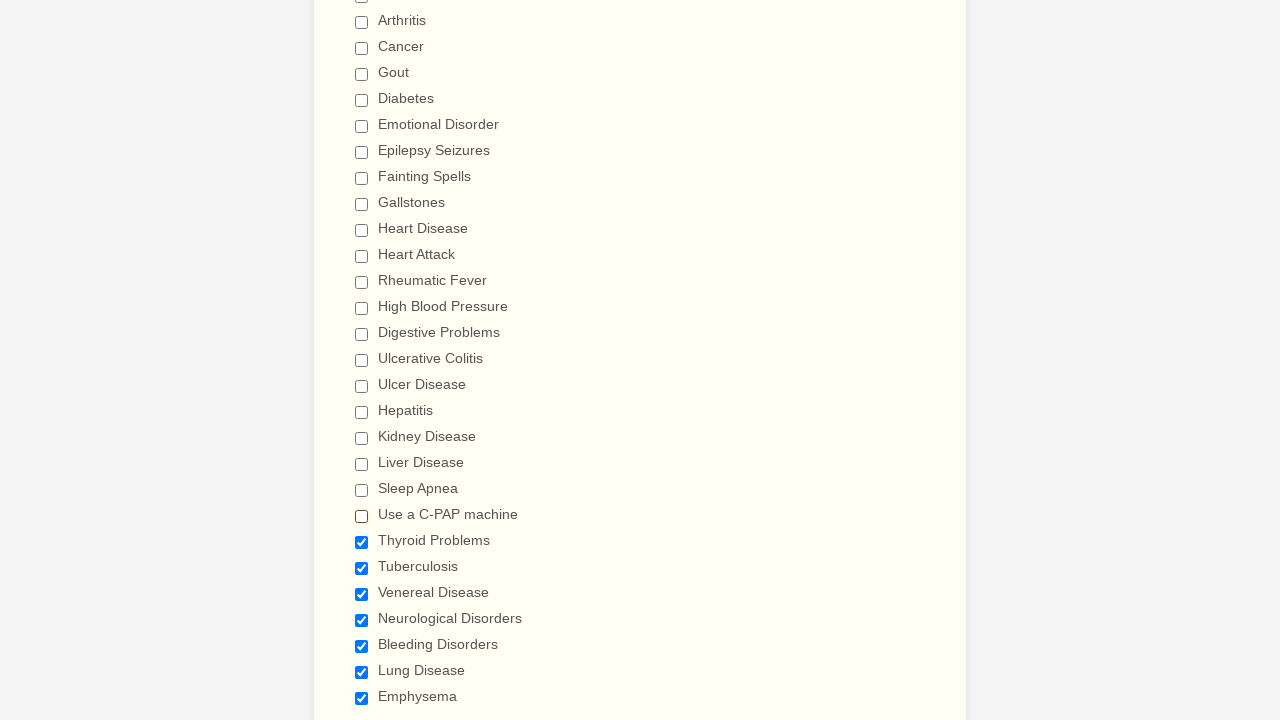

Clicked checkbox 23 to deselect it at (362, 542) on input[type='checkbox'] >> nth=22
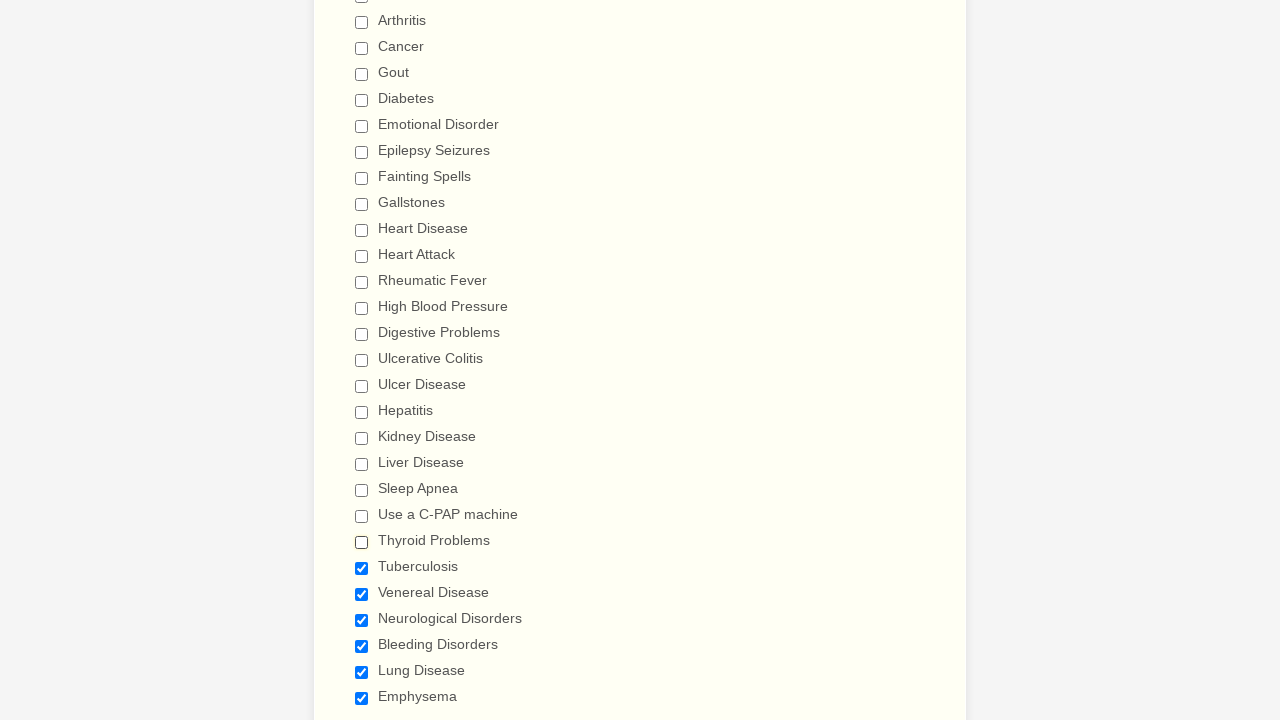

Clicked checkbox 24 to deselect it at (362, 568) on input[type='checkbox'] >> nth=23
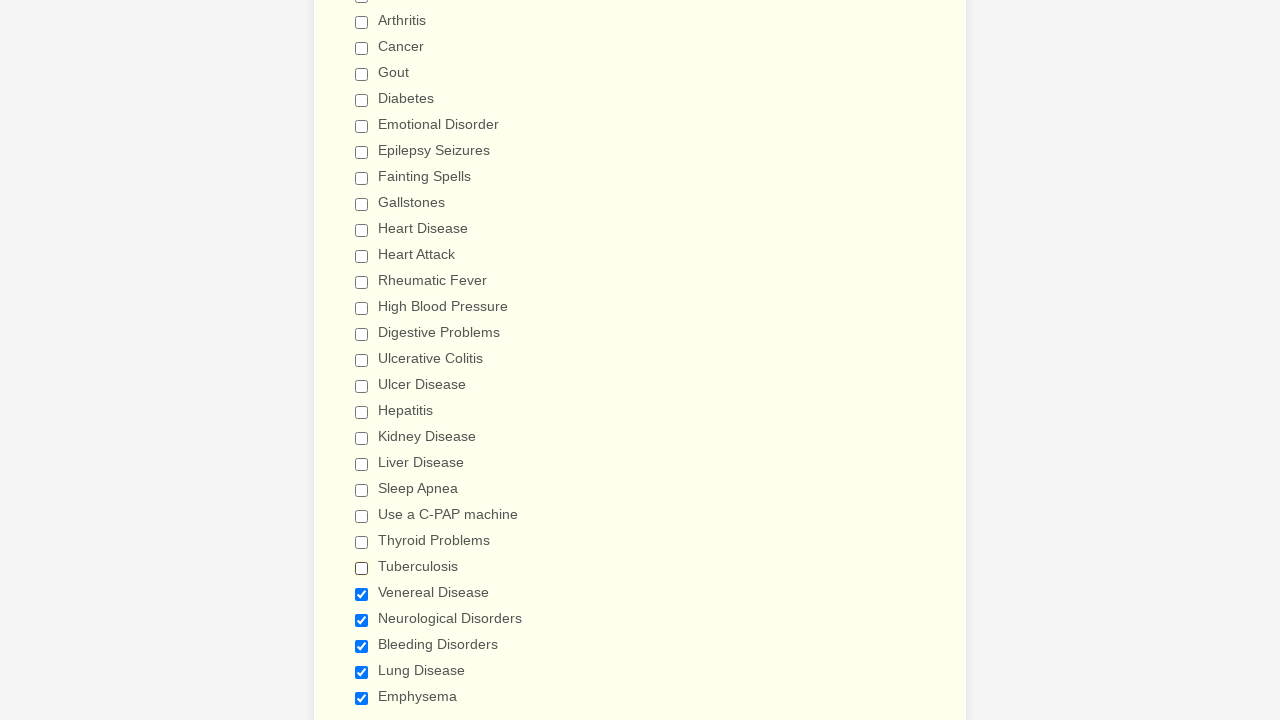

Clicked checkbox 25 to deselect it at (362, 594) on input[type='checkbox'] >> nth=24
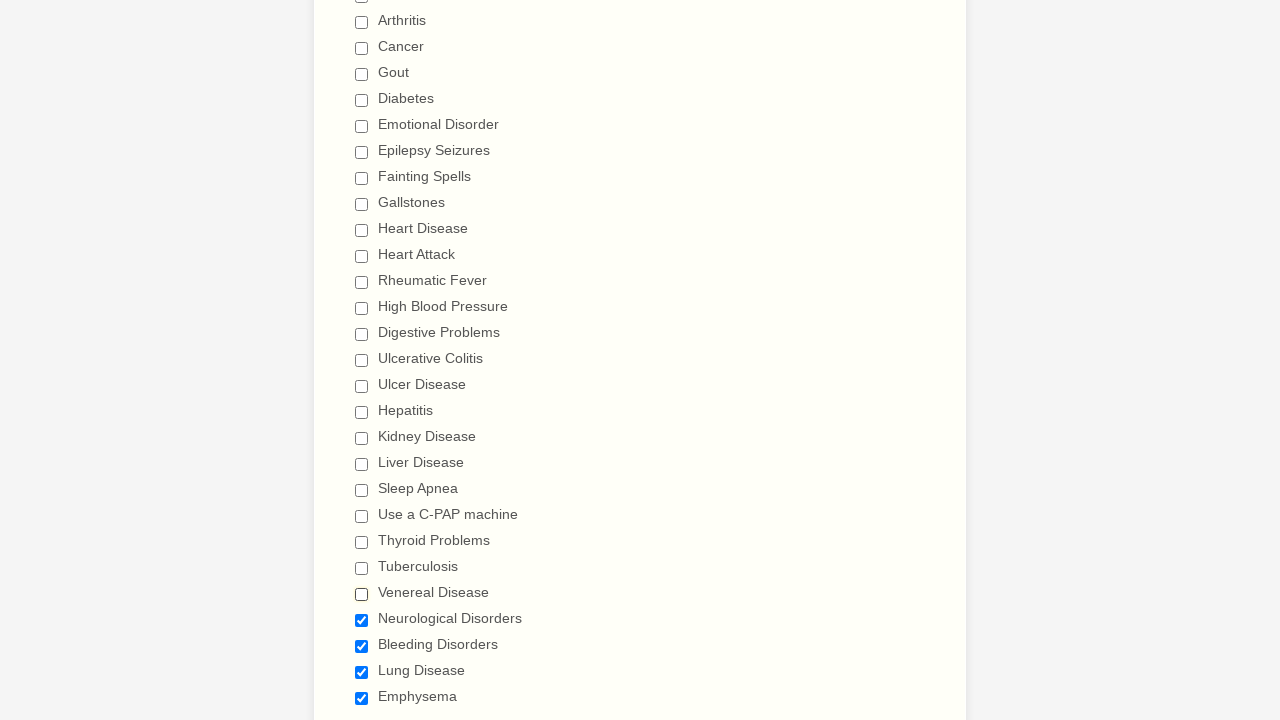

Clicked checkbox 26 to deselect it at (362, 620) on input[type='checkbox'] >> nth=25
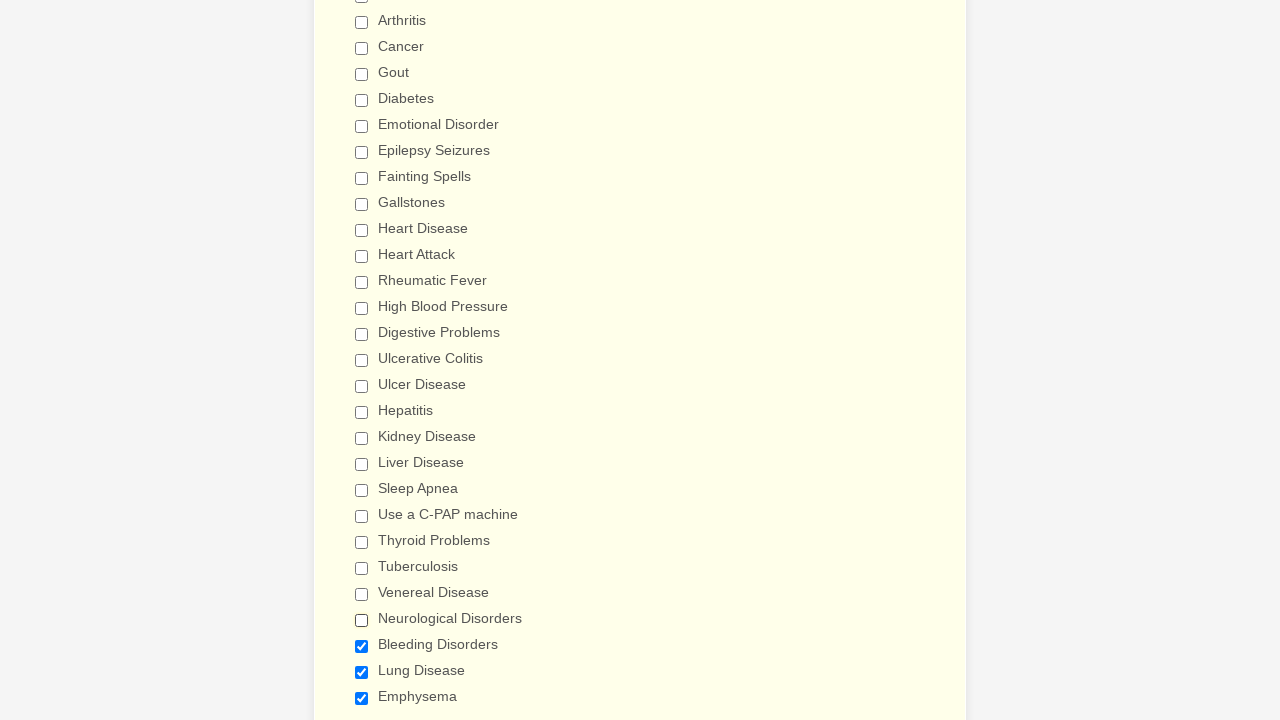

Clicked checkbox 27 to deselect it at (362, 646) on input[type='checkbox'] >> nth=26
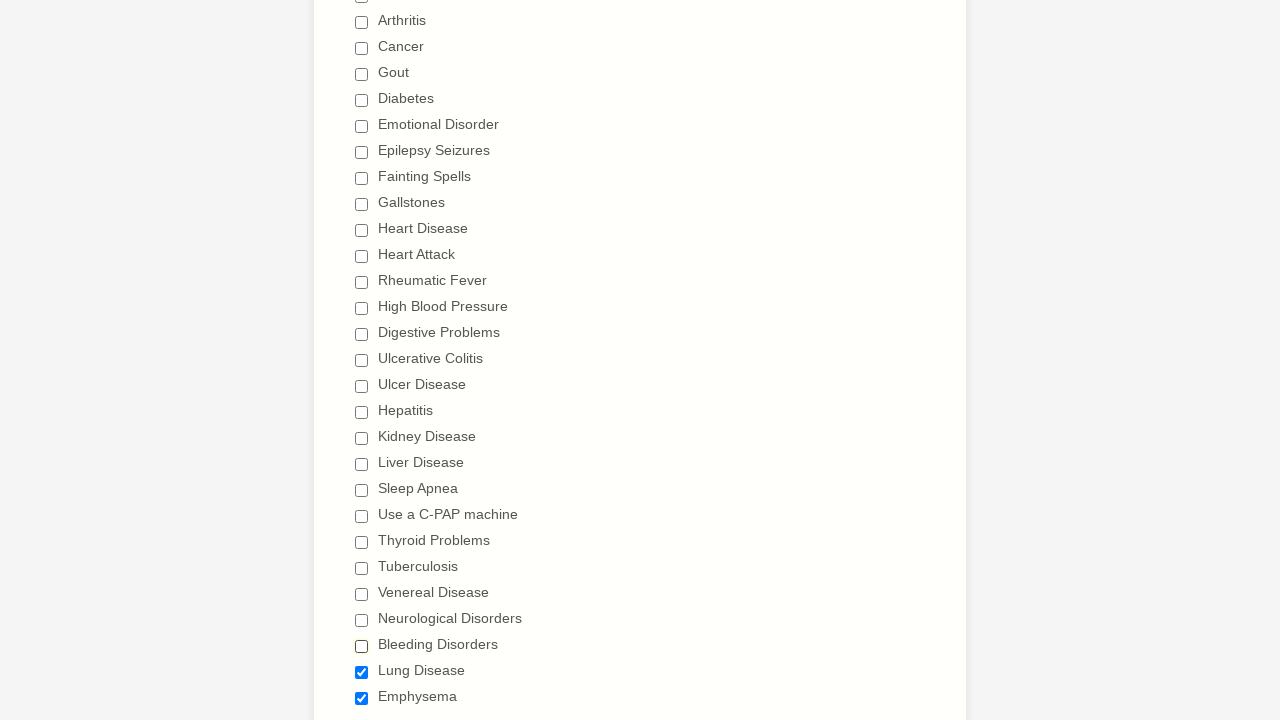

Clicked checkbox 28 to deselect it at (362, 672) on input[type='checkbox'] >> nth=27
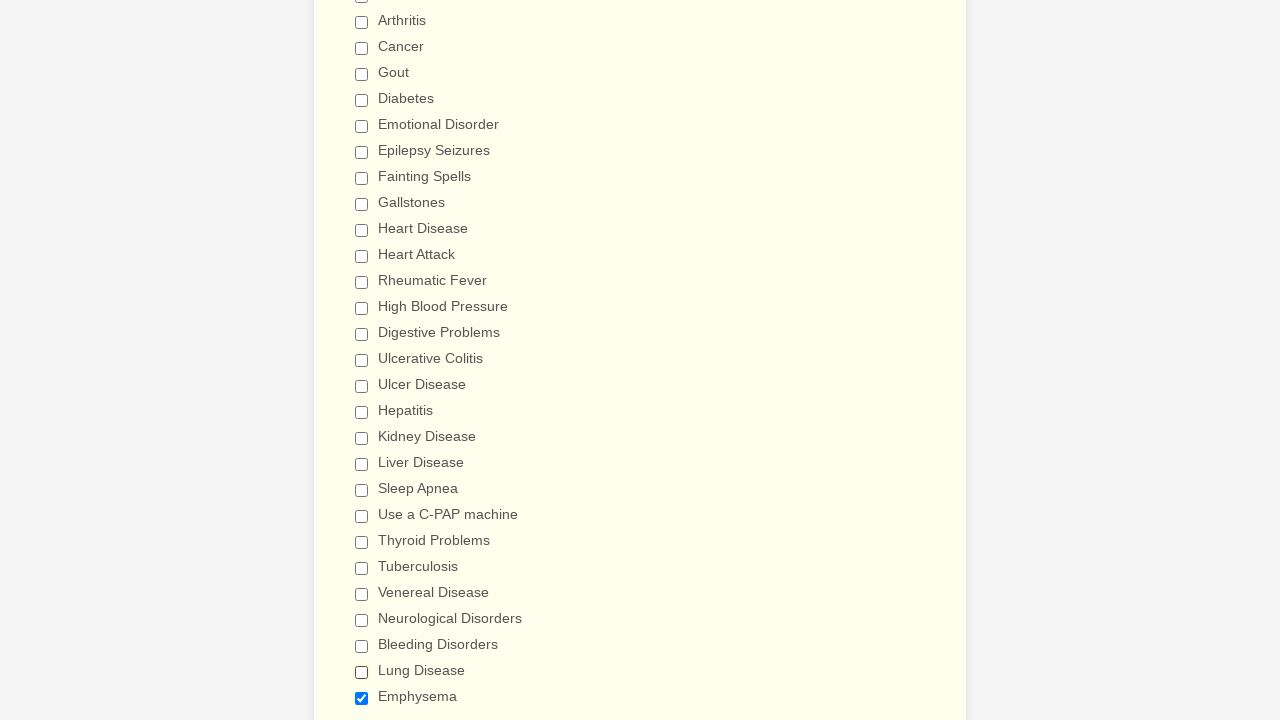

Clicked checkbox 29 to deselect it at (362, 698) on input[type='checkbox'] >> nth=28
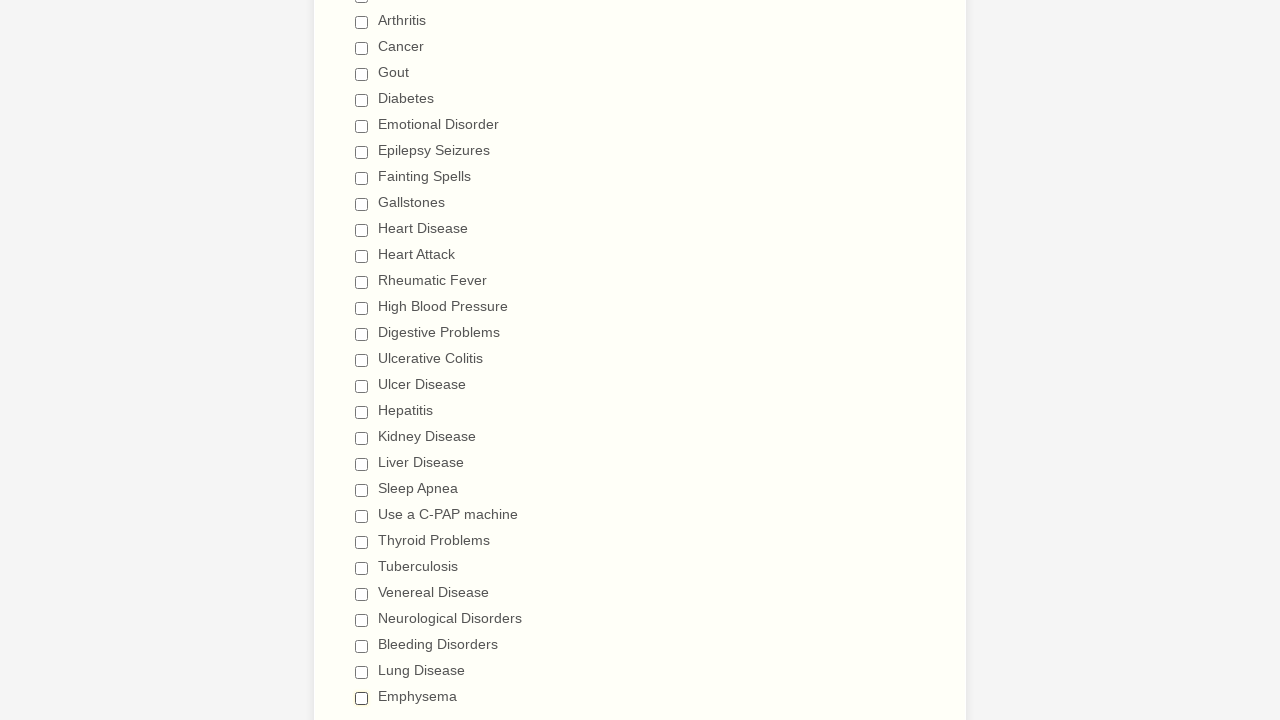

Verified checkbox 1 is deselected
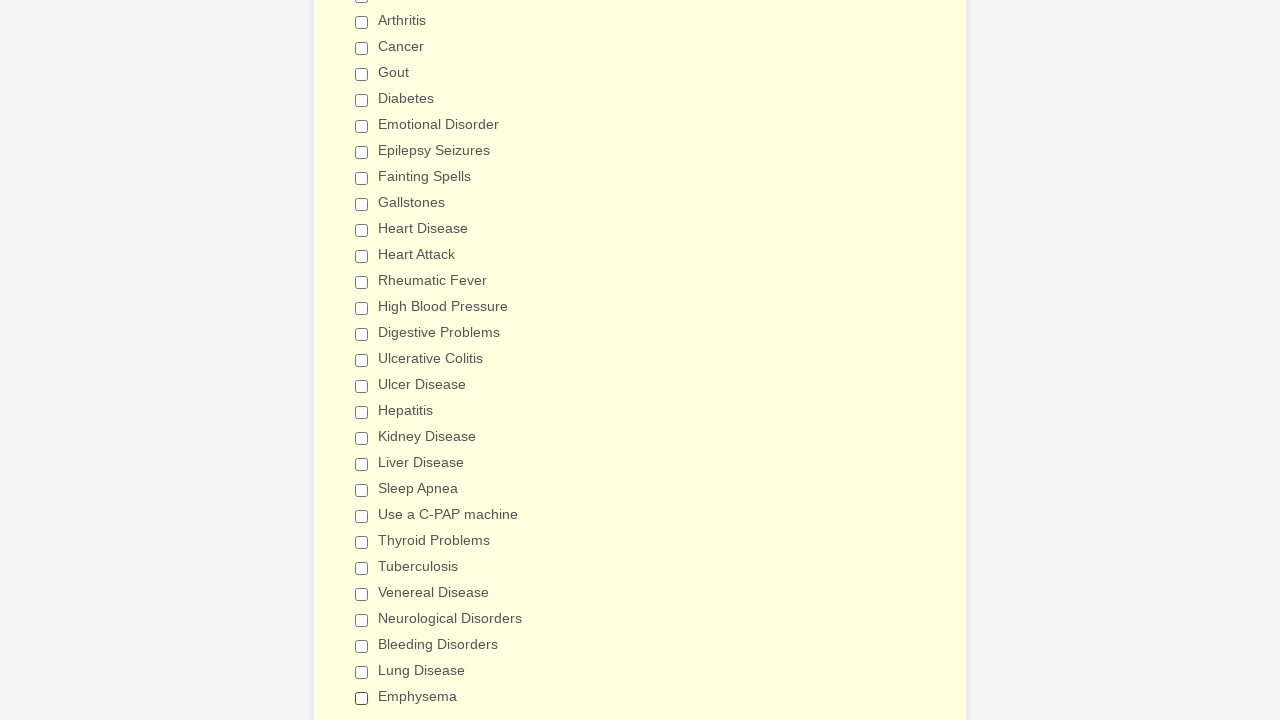

Verified checkbox 2 is deselected
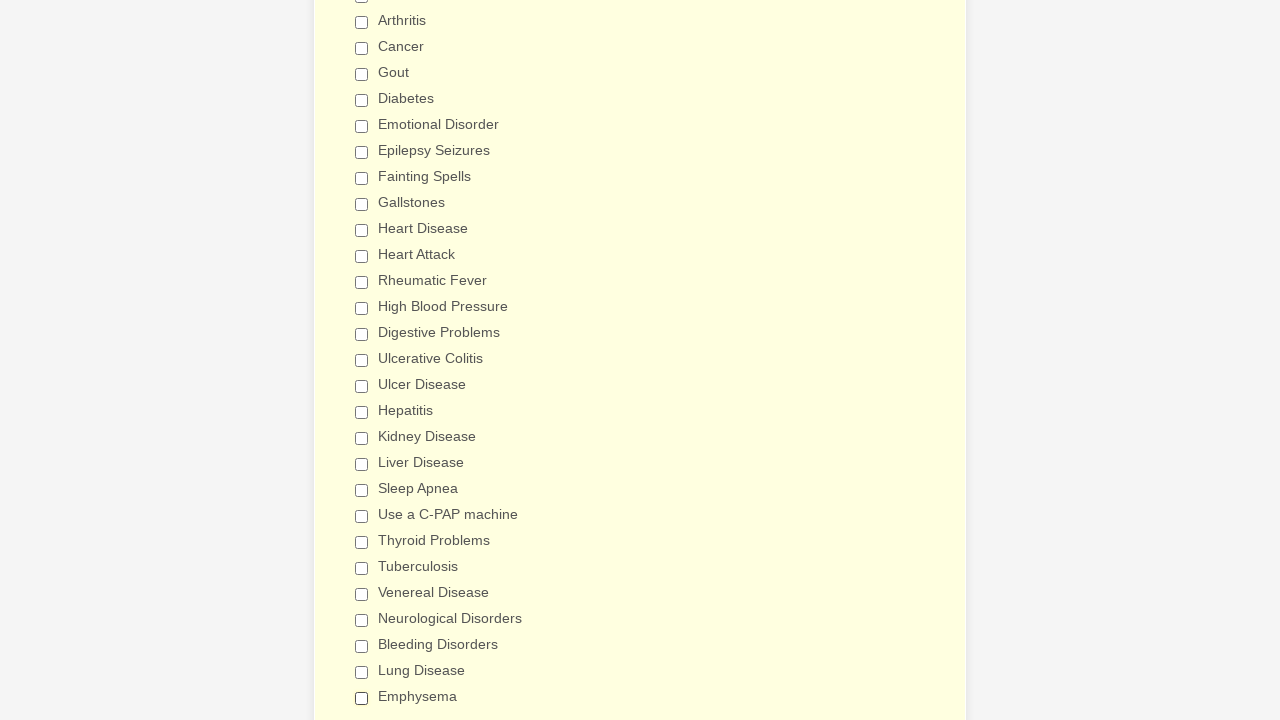

Verified checkbox 3 is deselected
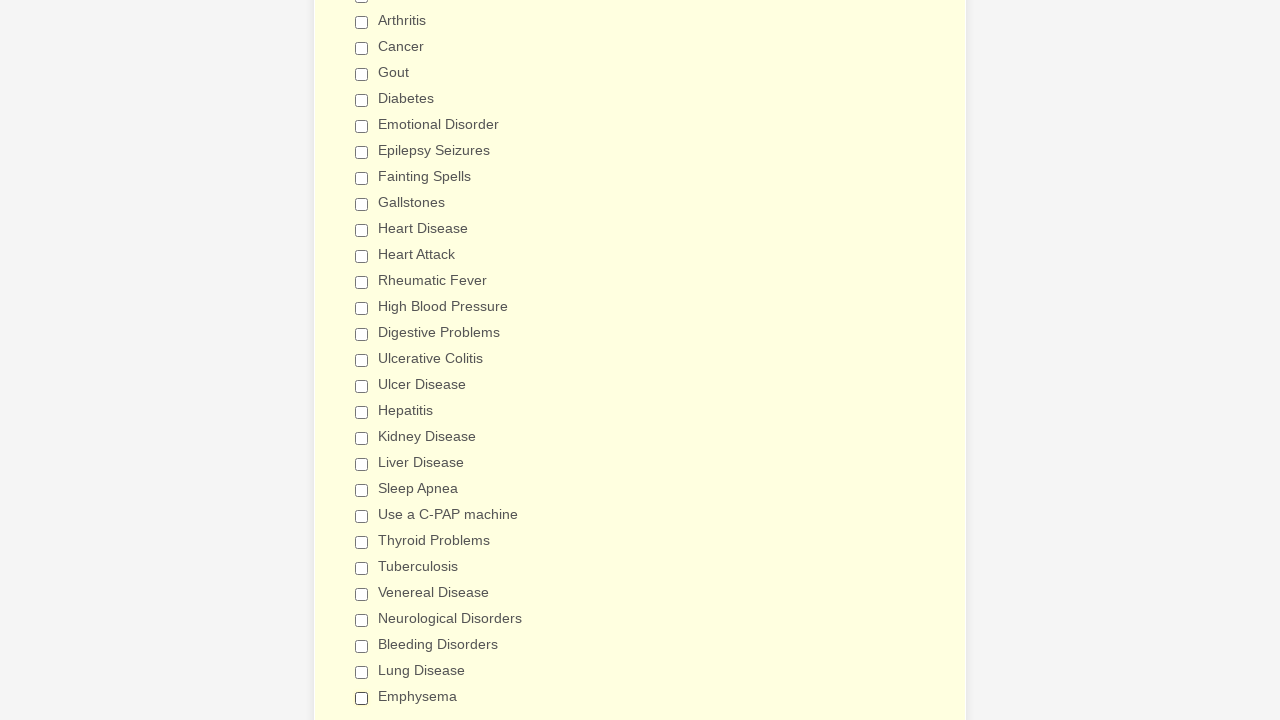

Verified checkbox 4 is deselected
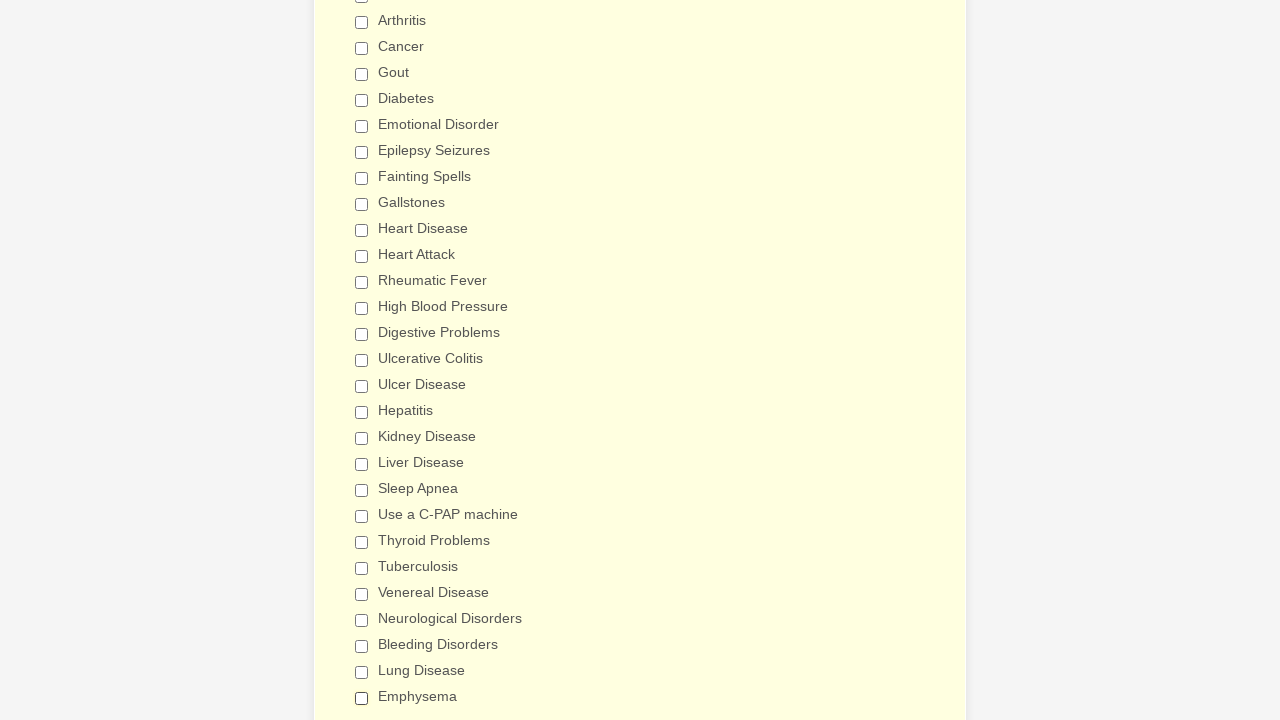

Verified checkbox 5 is deselected
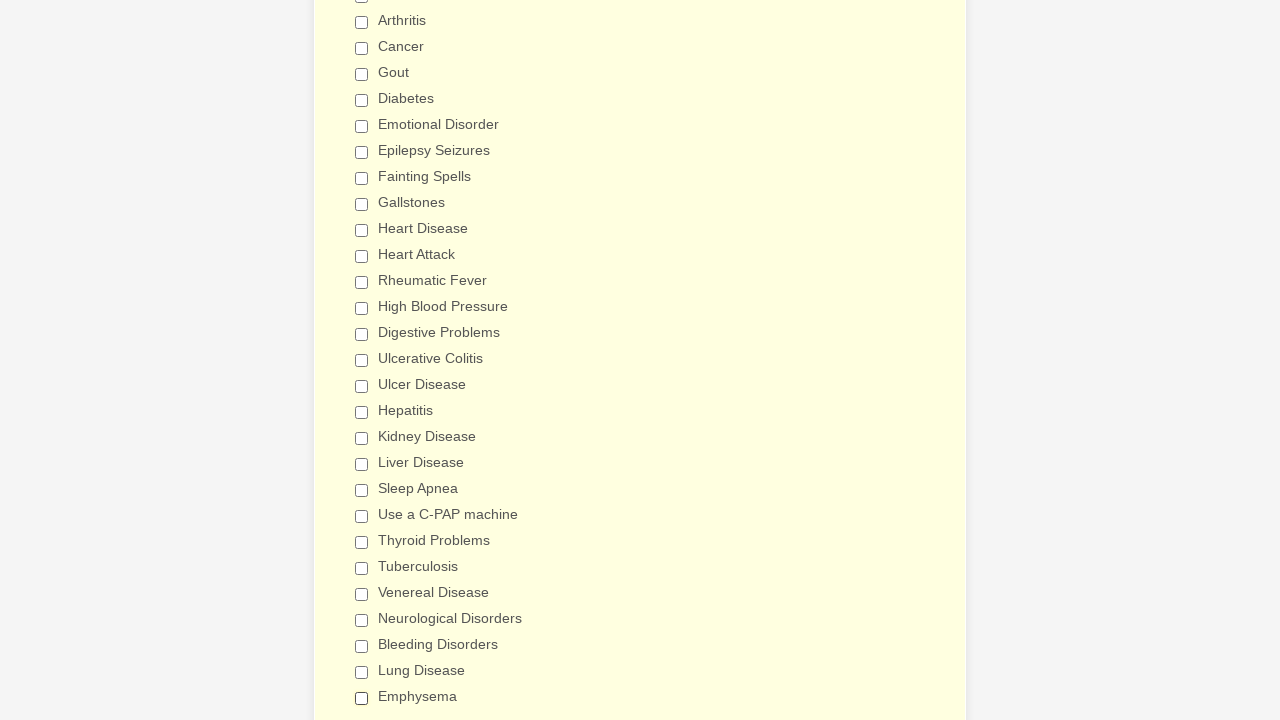

Verified checkbox 6 is deselected
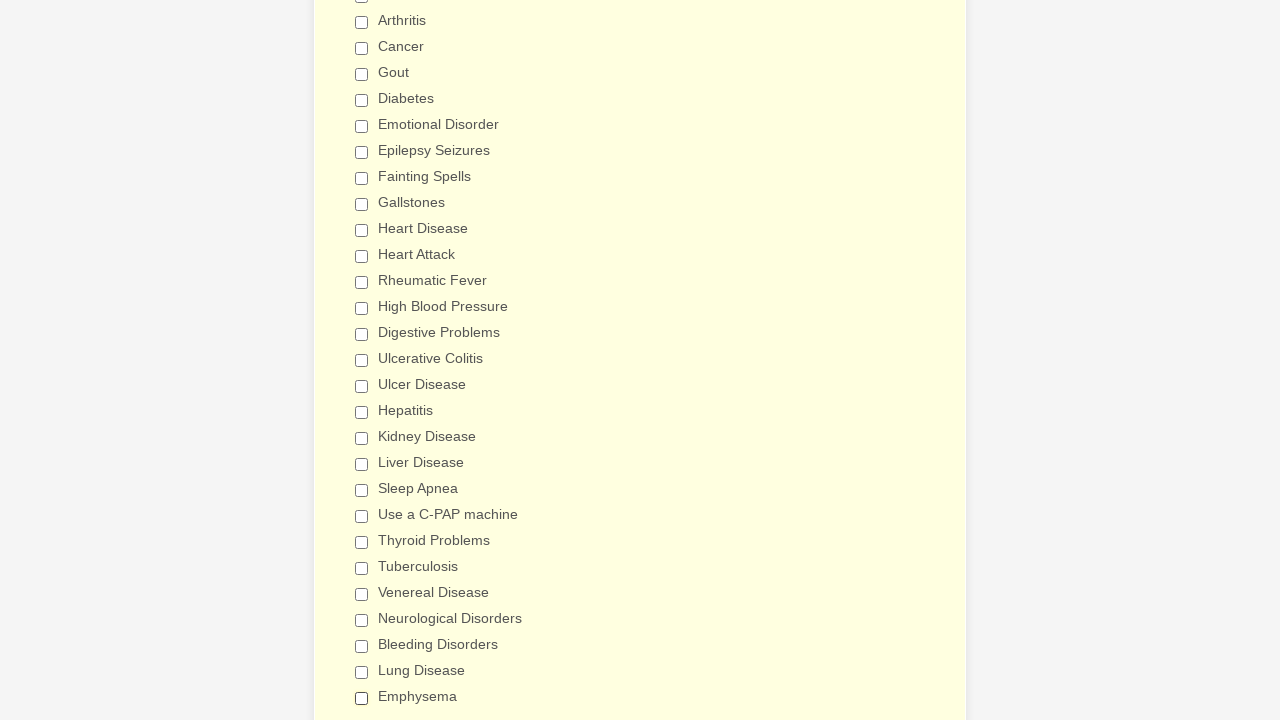

Verified checkbox 7 is deselected
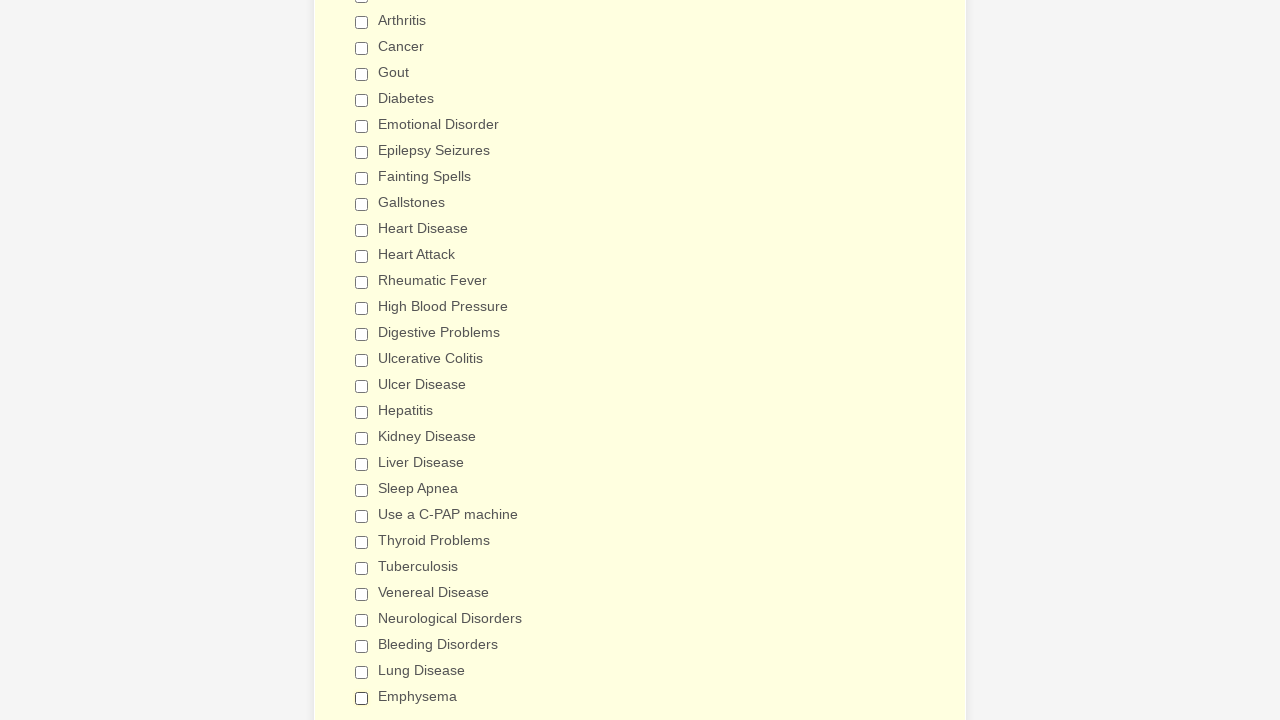

Verified checkbox 8 is deselected
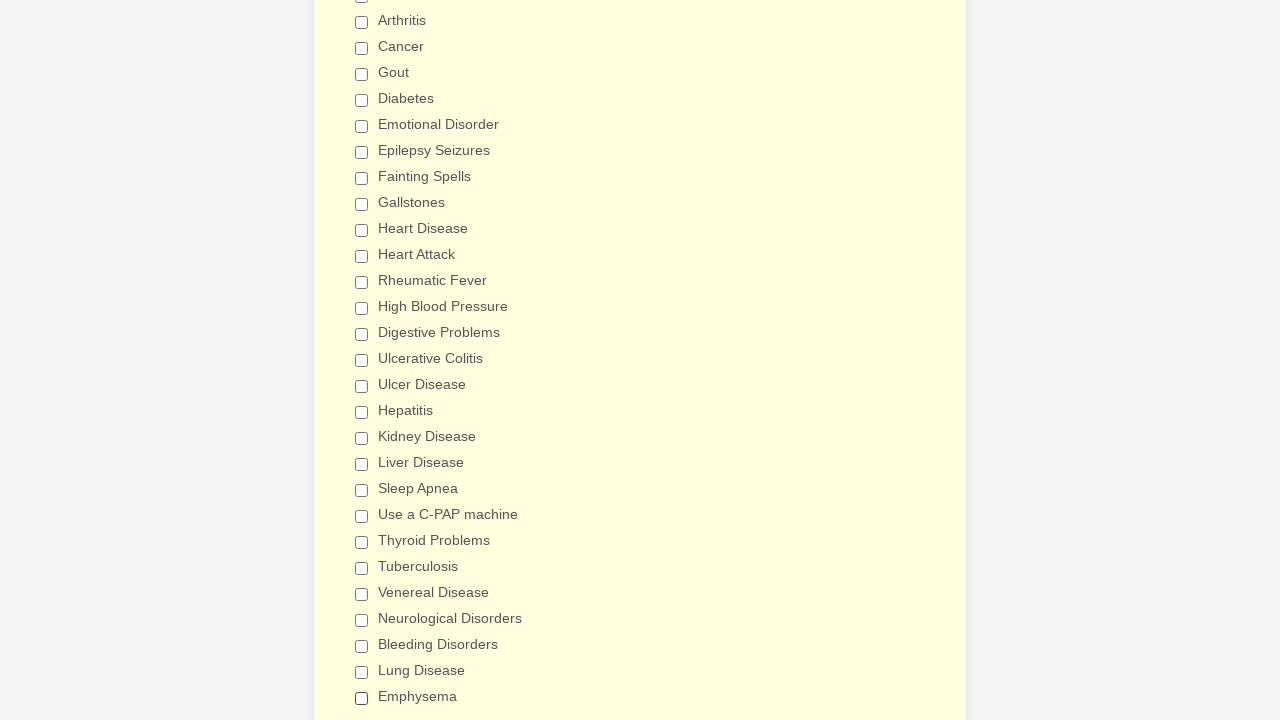

Verified checkbox 9 is deselected
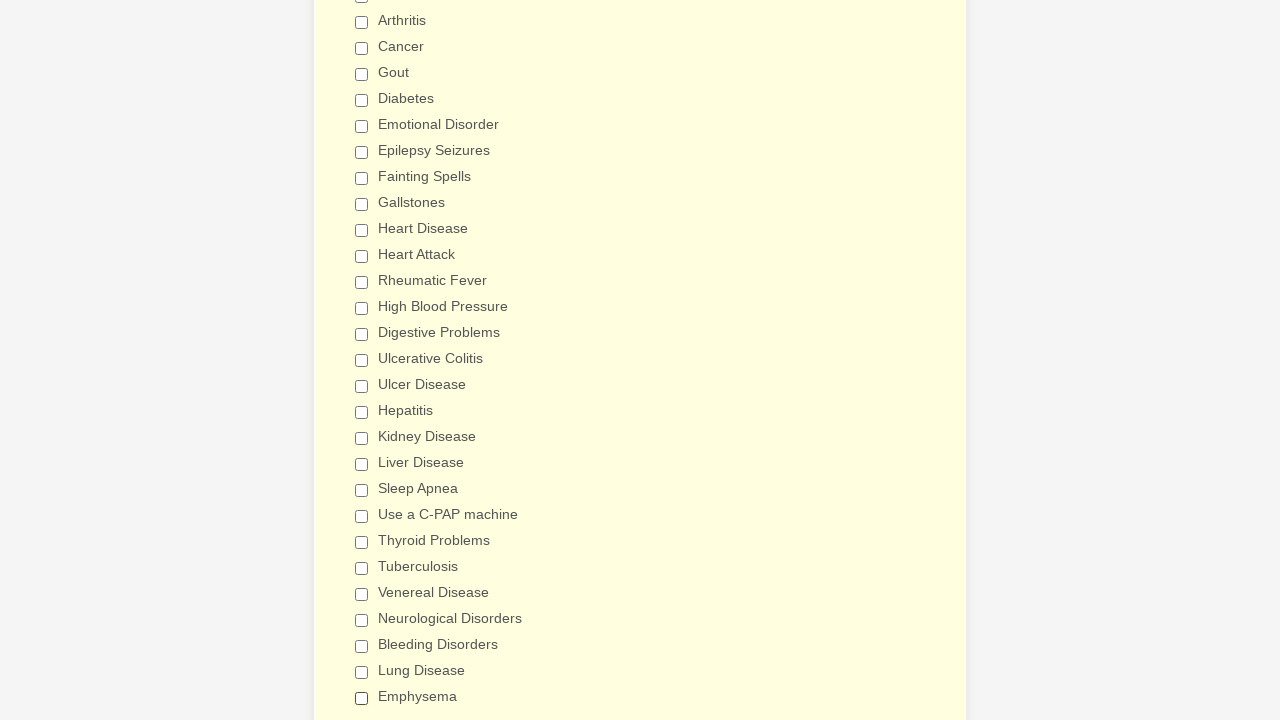

Verified checkbox 10 is deselected
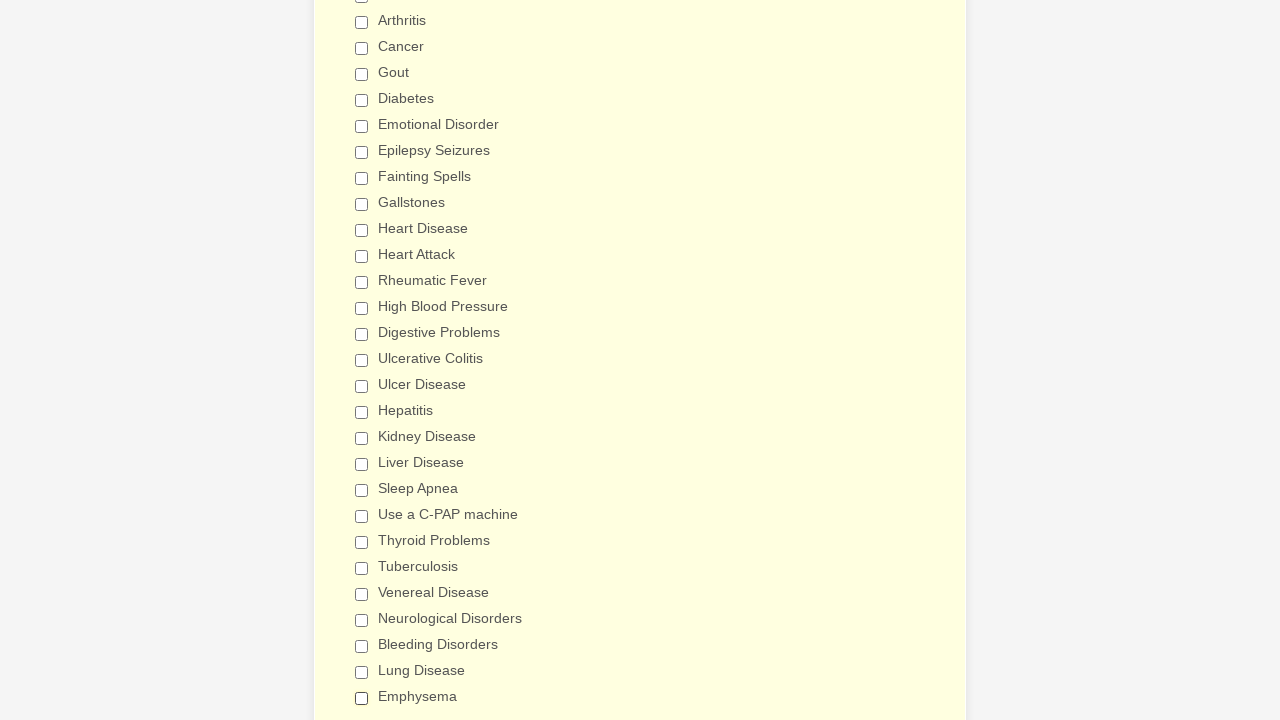

Verified checkbox 11 is deselected
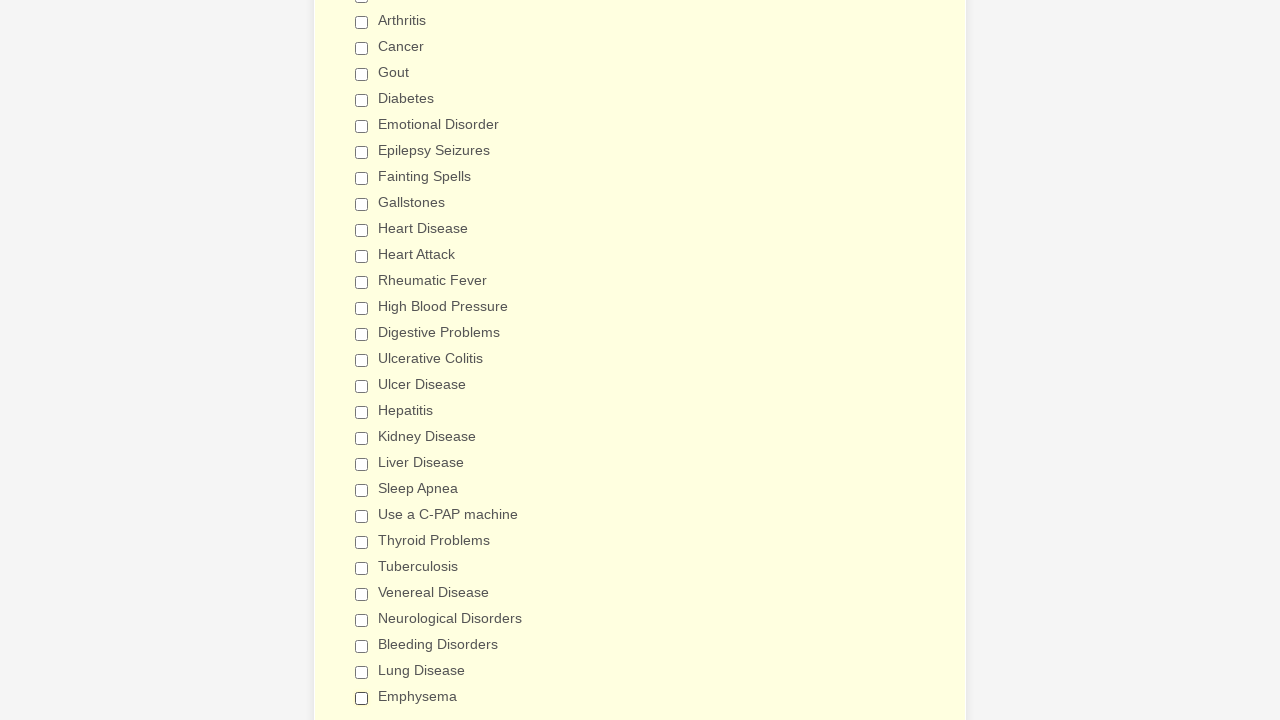

Verified checkbox 12 is deselected
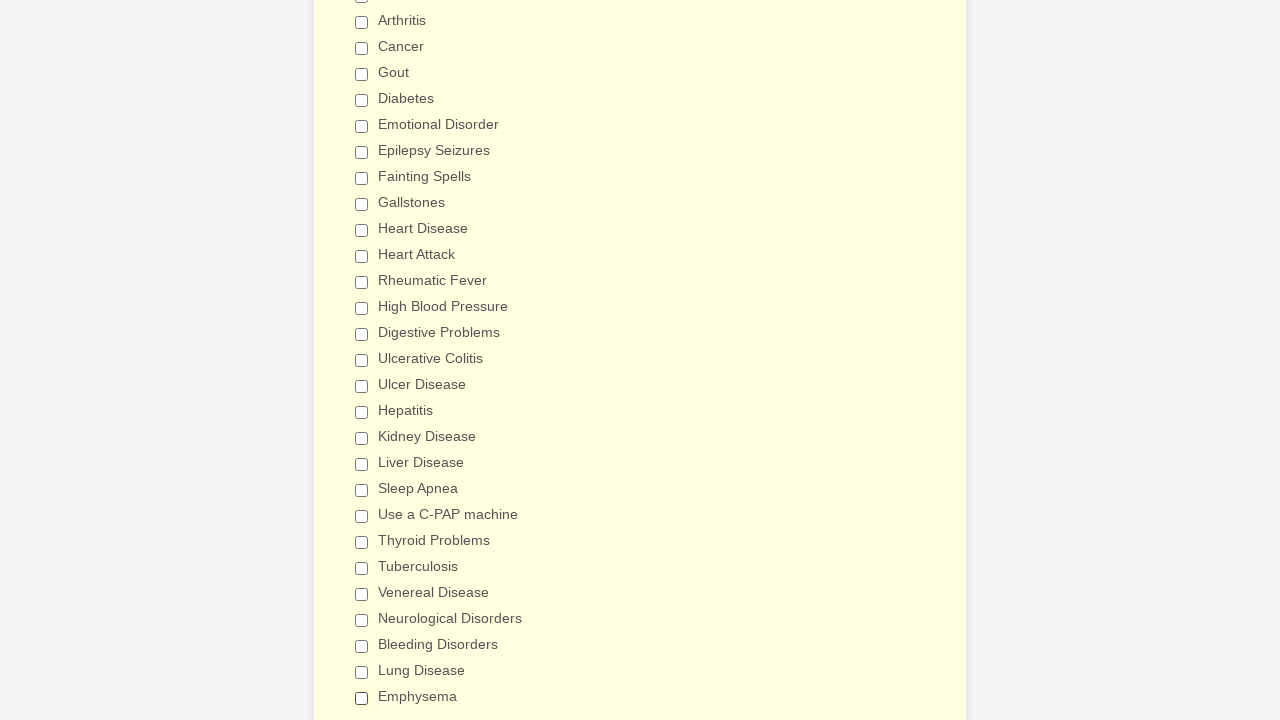

Verified checkbox 13 is deselected
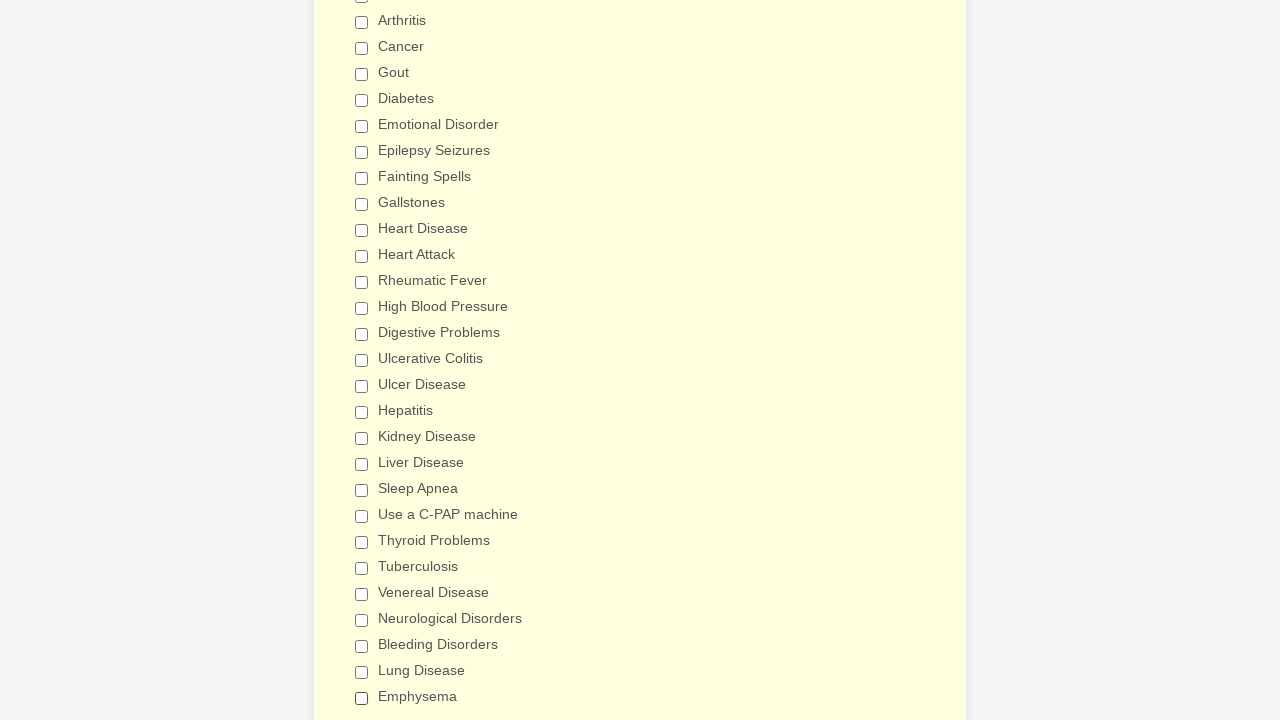

Verified checkbox 14 is deselected
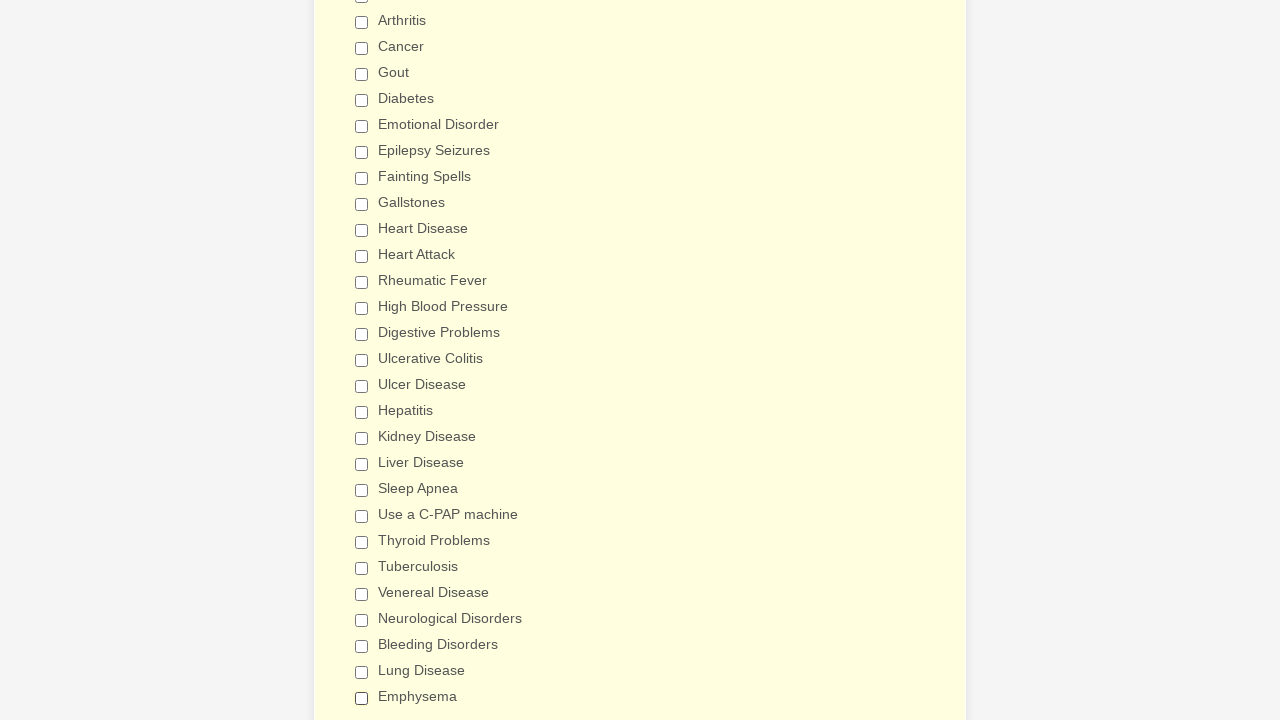

Verified checkbox 15 is deselected
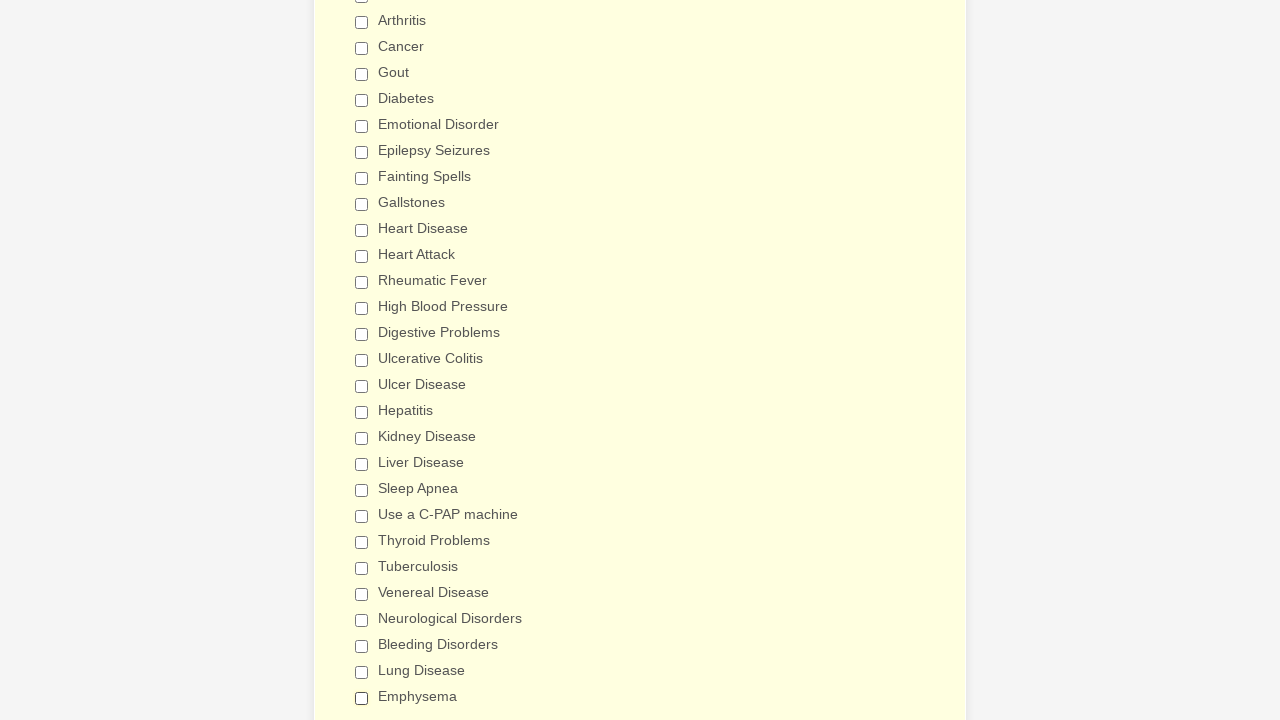

Verified checkbox 16 is deselected
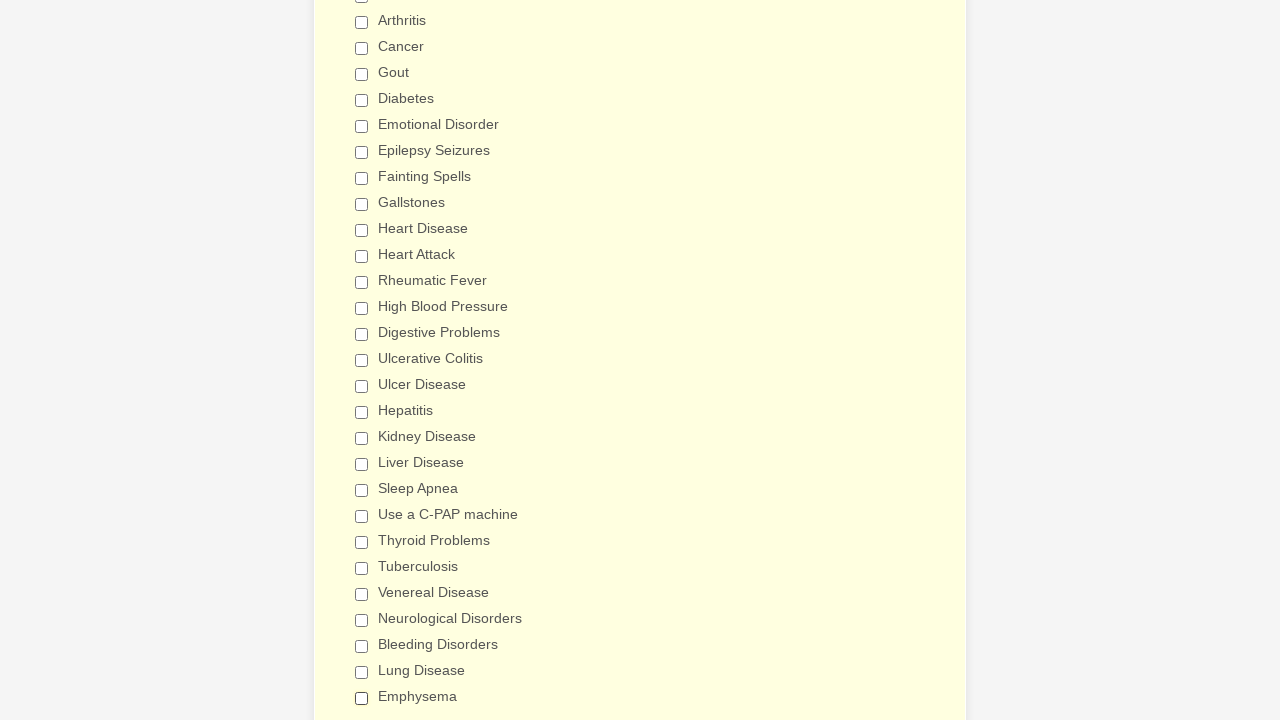

Verified checkbox 17 is deselected
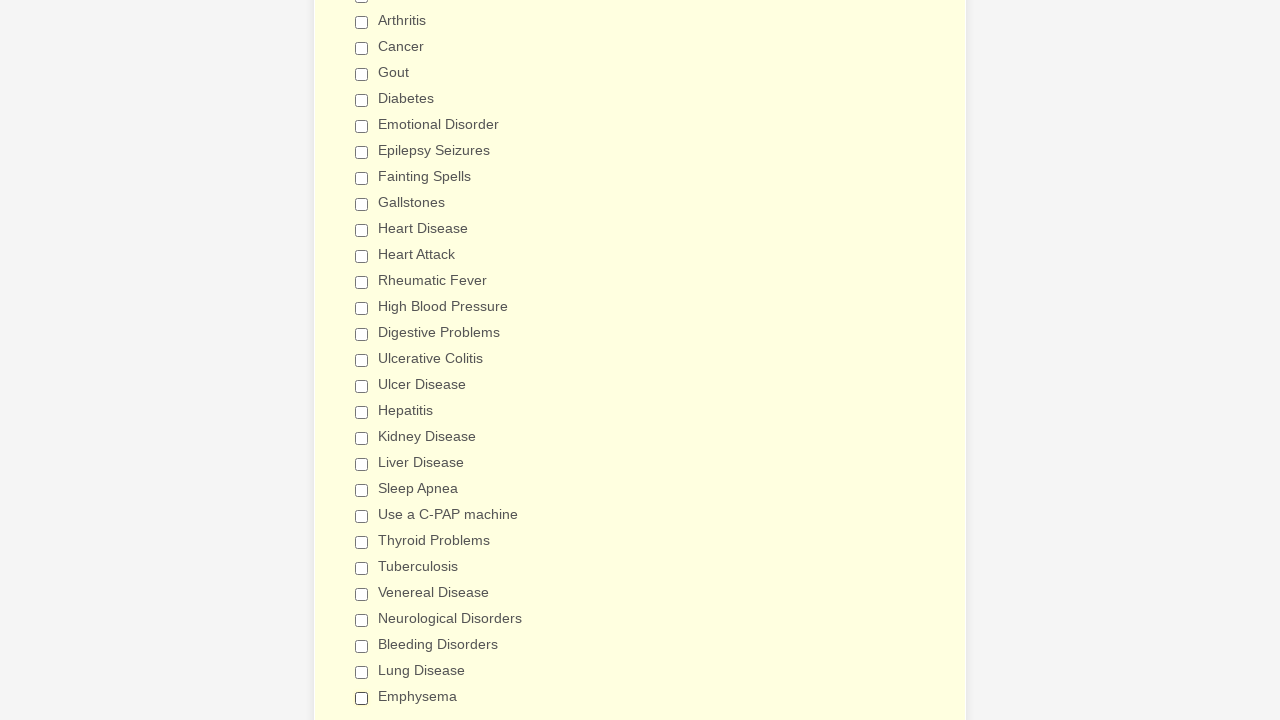

Verified checkbox 18 is deselected
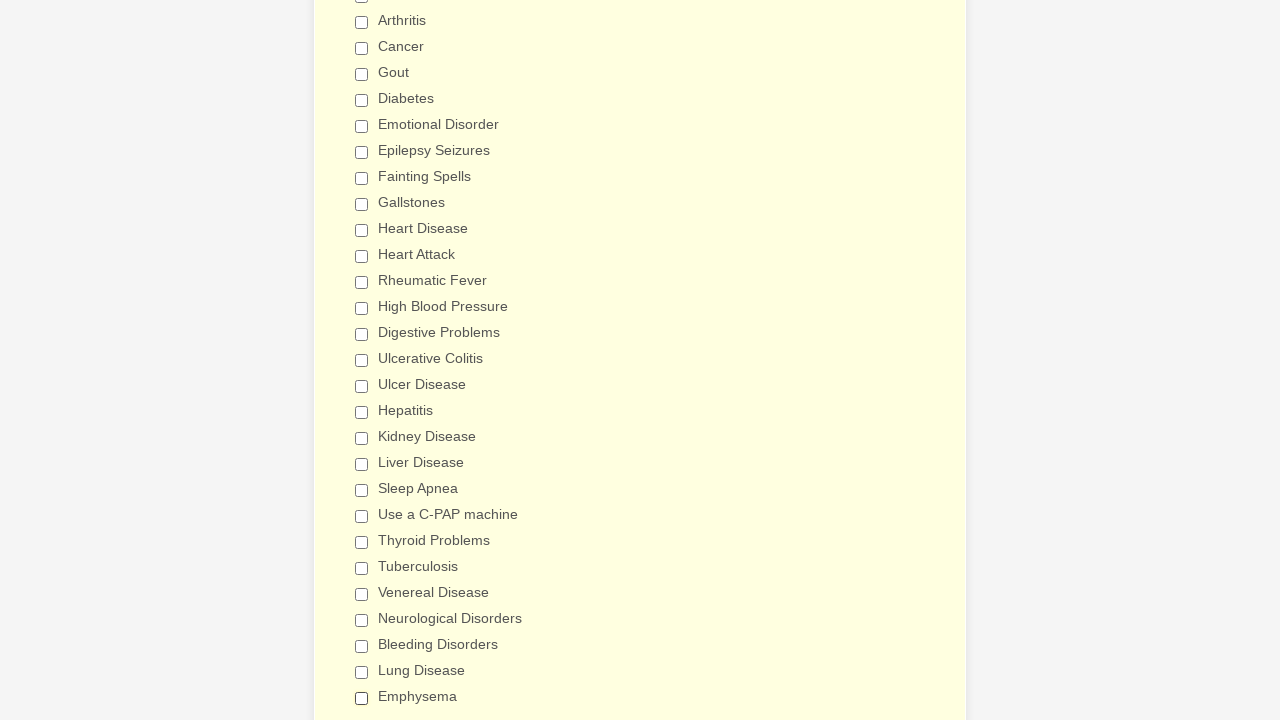

Verified checkbox 19 is deselected
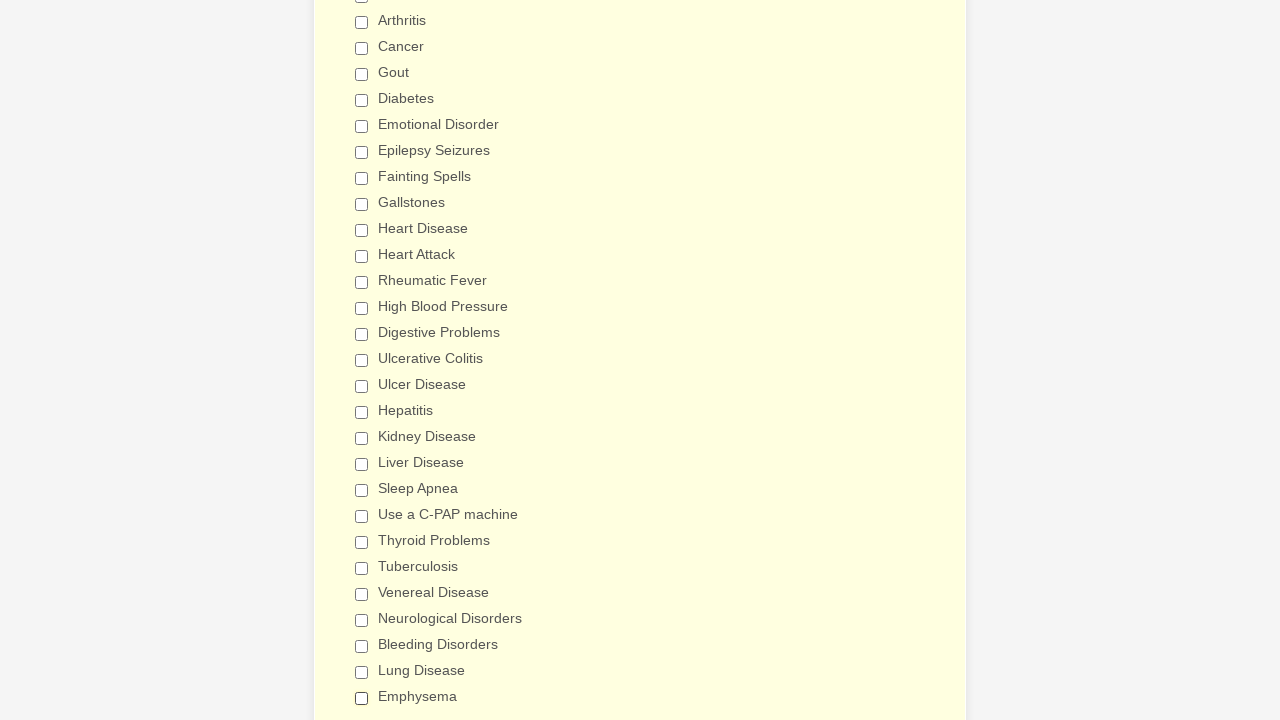

Verified checkbox 20 is deselected
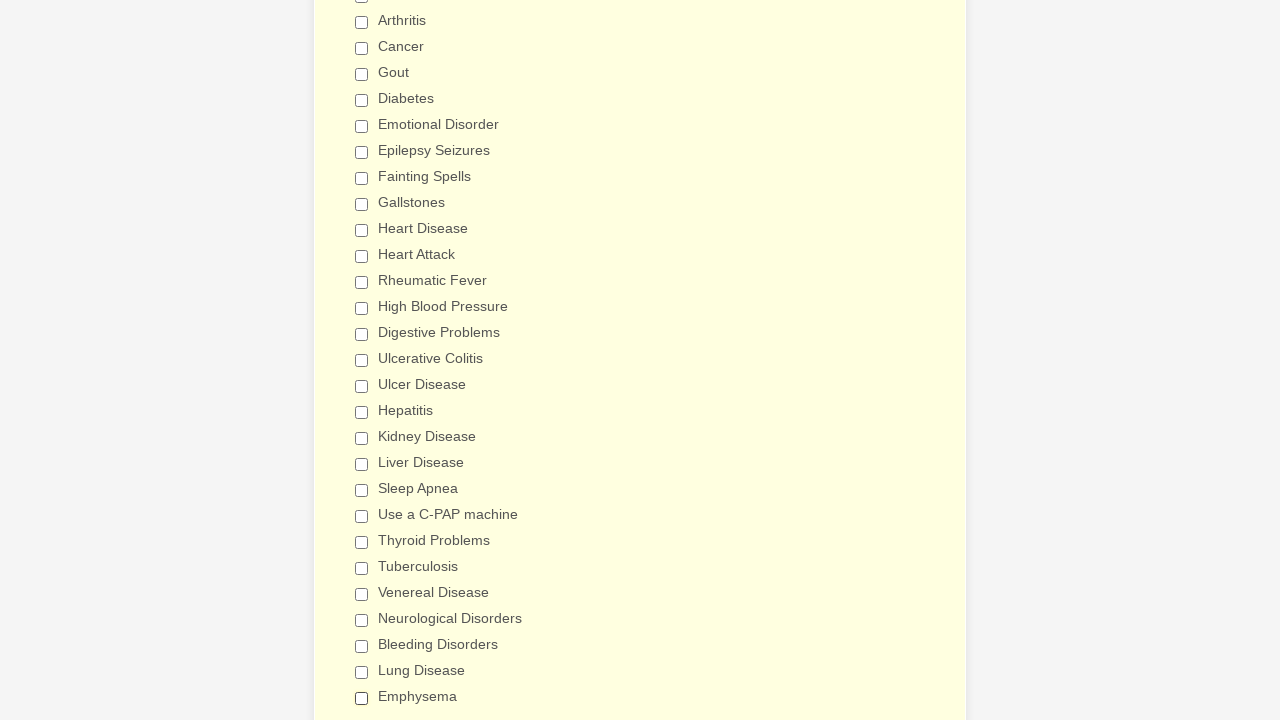

Verified checkbox 21 is deselected
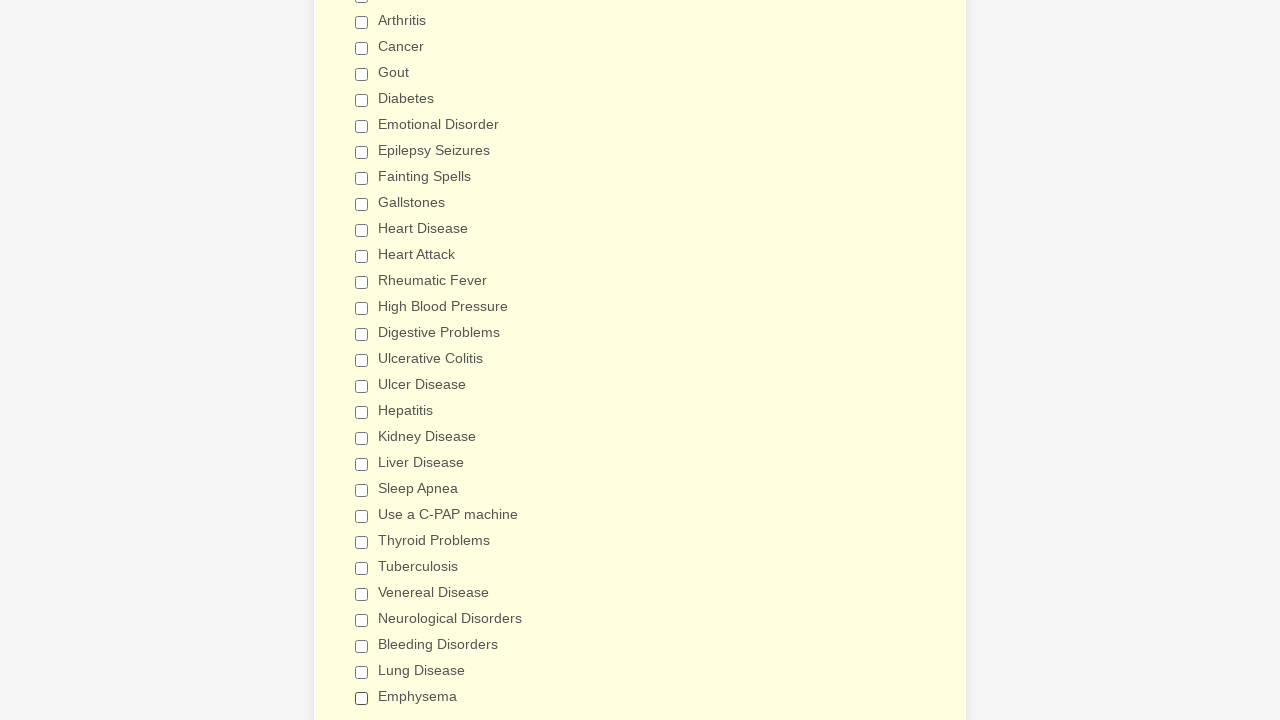

Verified checkbox 22 is deselected
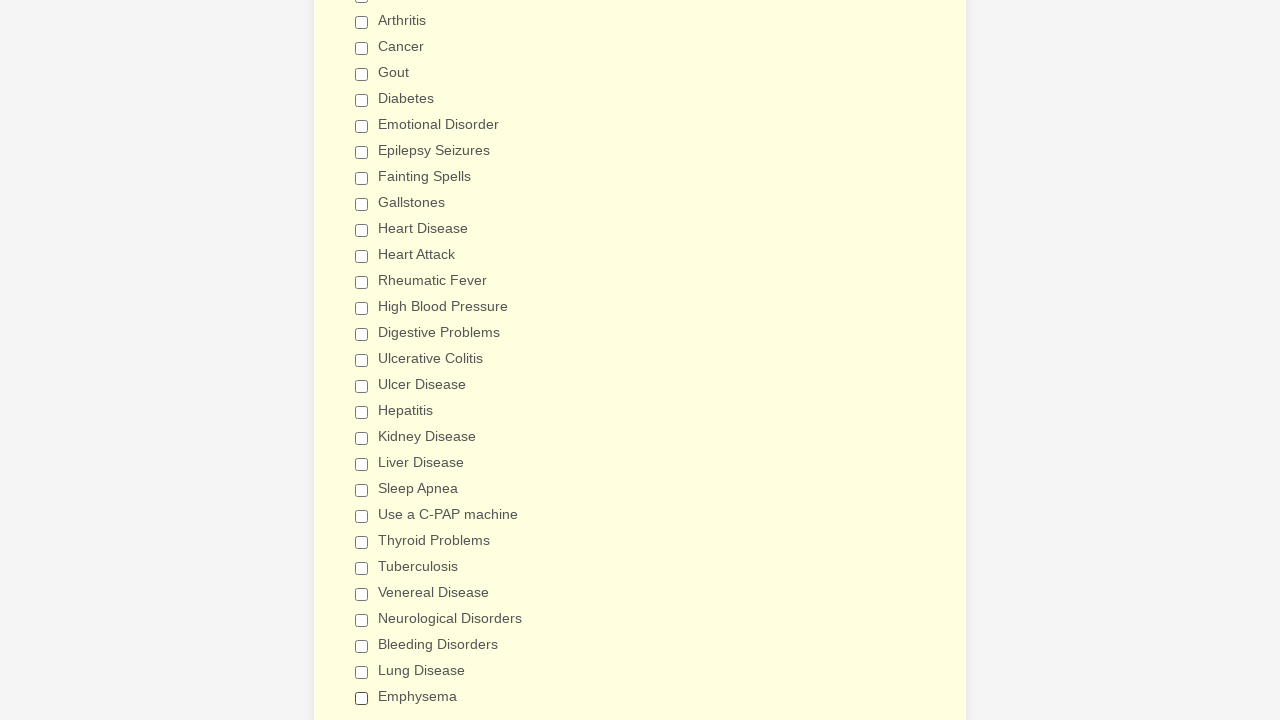

Verified checkbox 23 is deselected
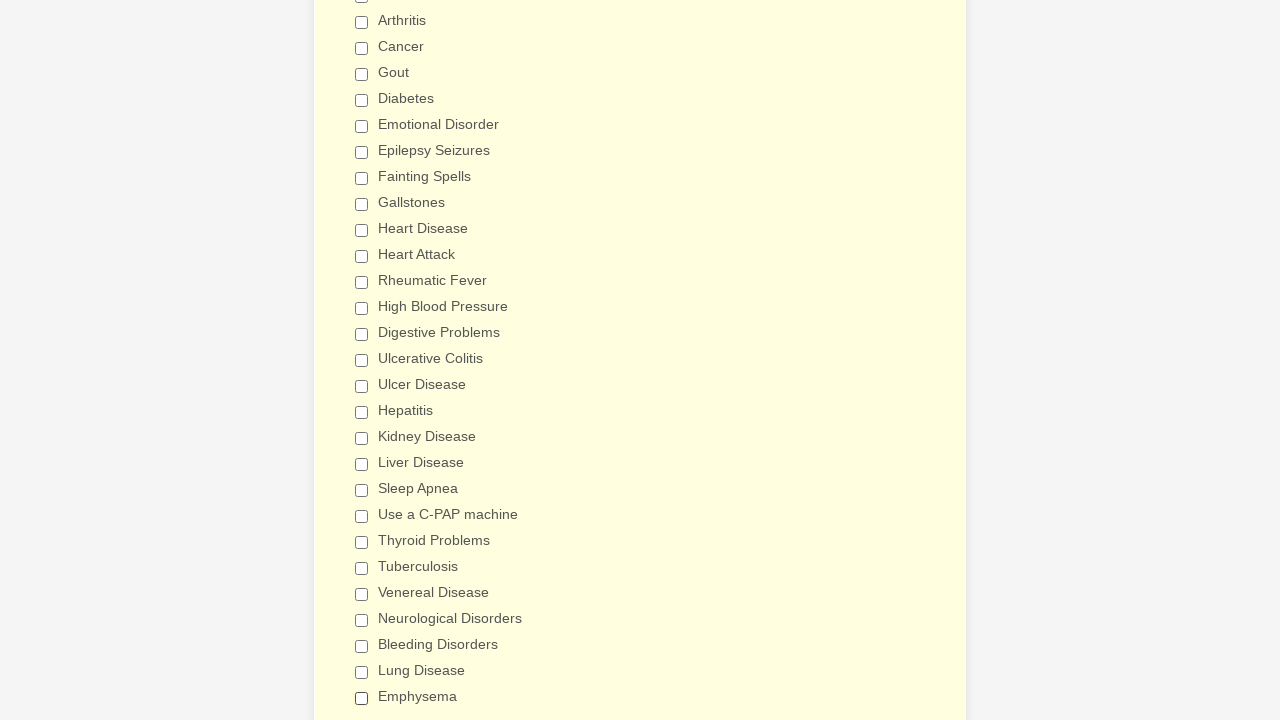

Verified checkbox 24 is deselected
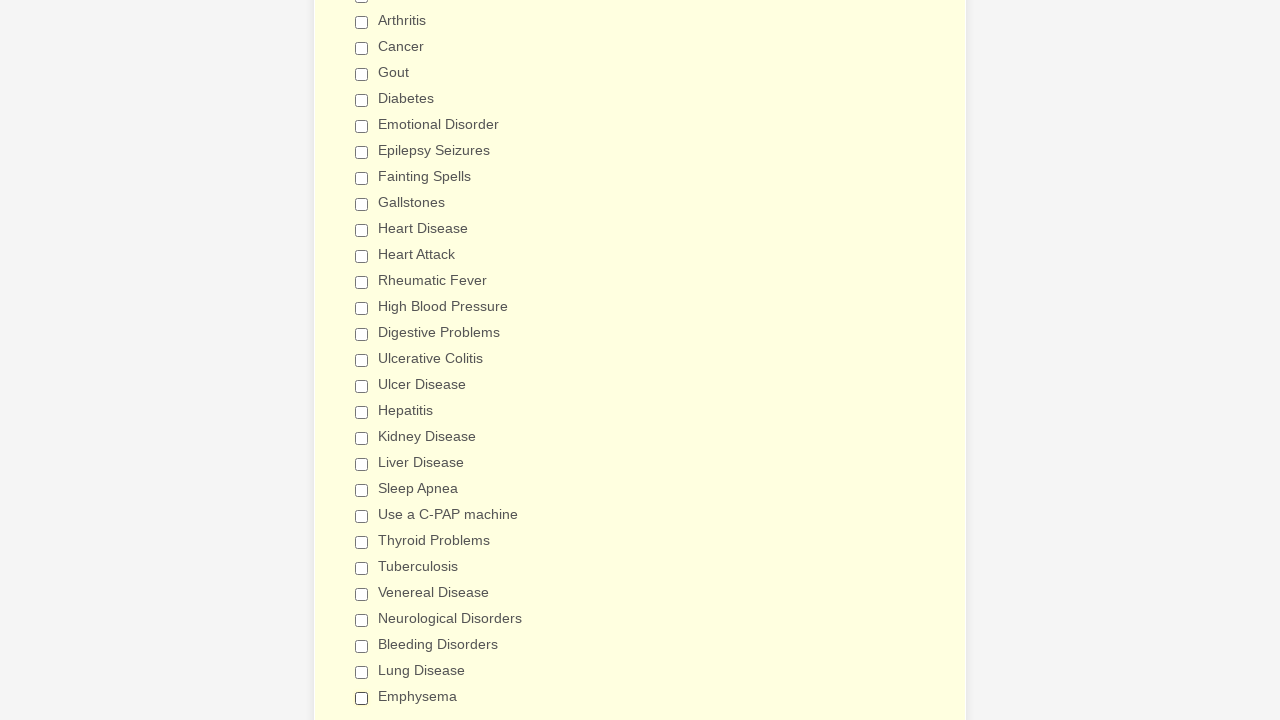

Verified checkbox 25 is deselected
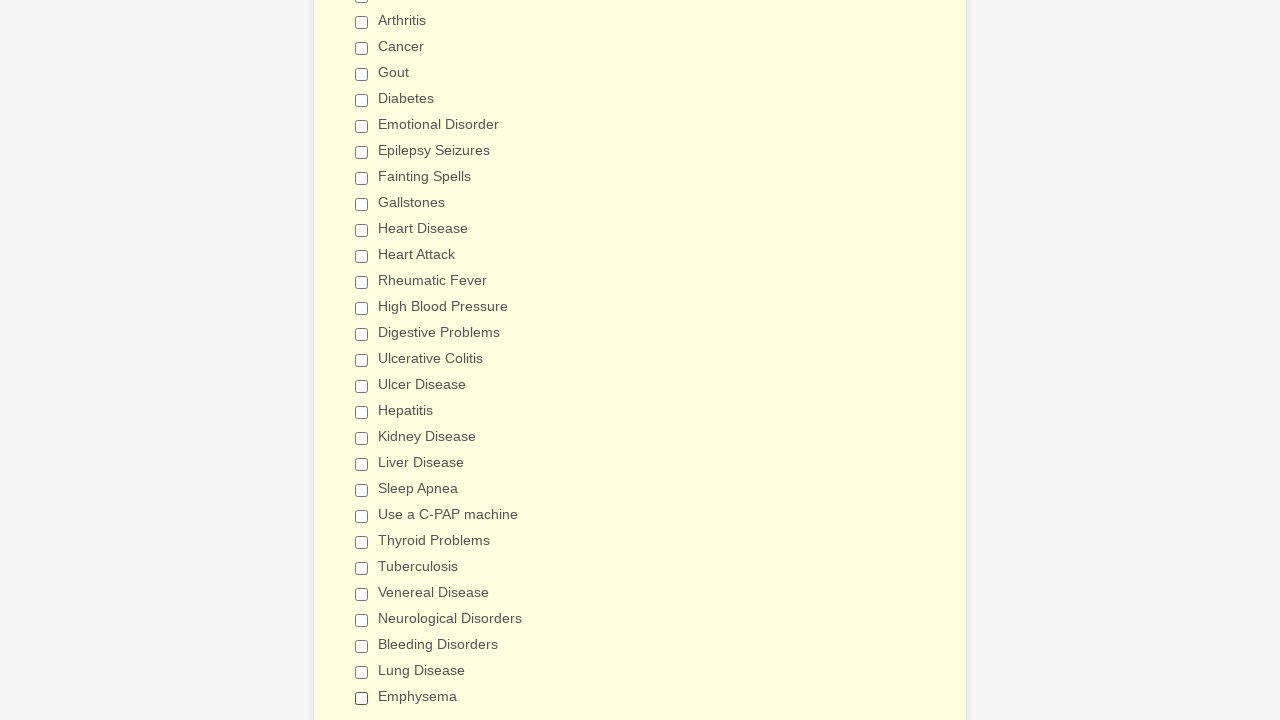

Verified checkbox 26 is deselected
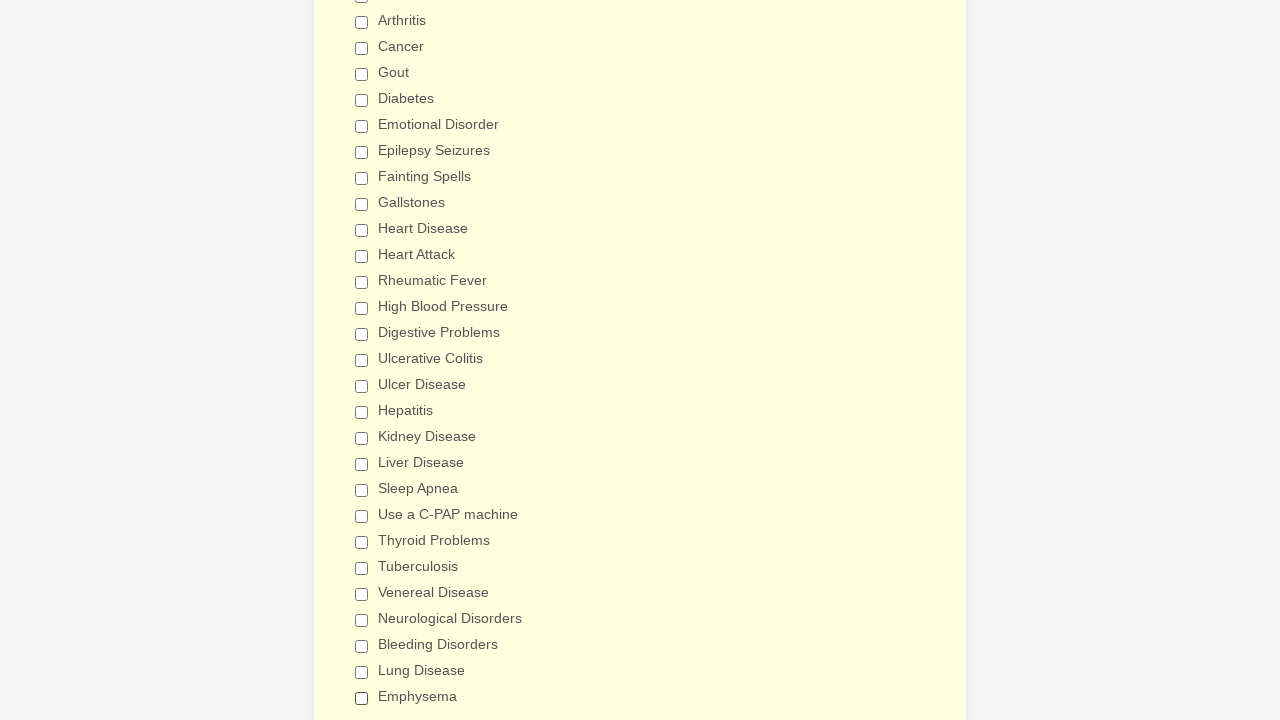

Verified checkbox 27 is deselected
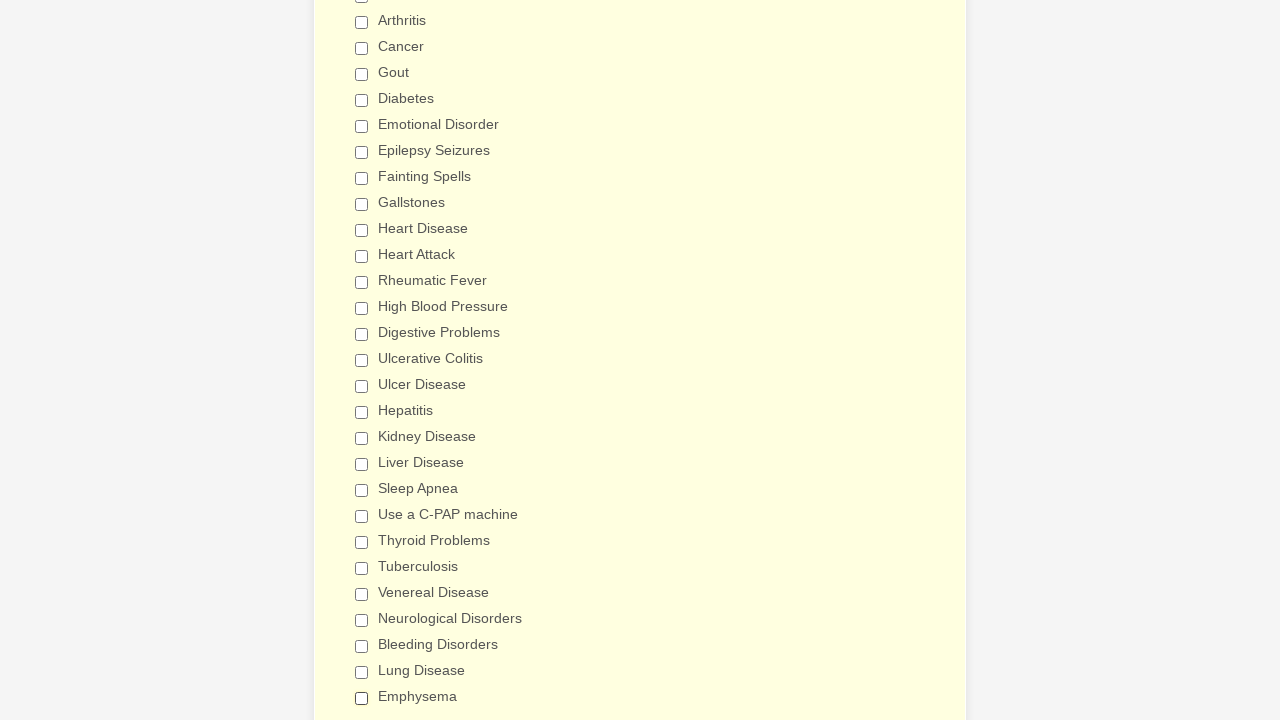

Verified checkbox 28 is deselected
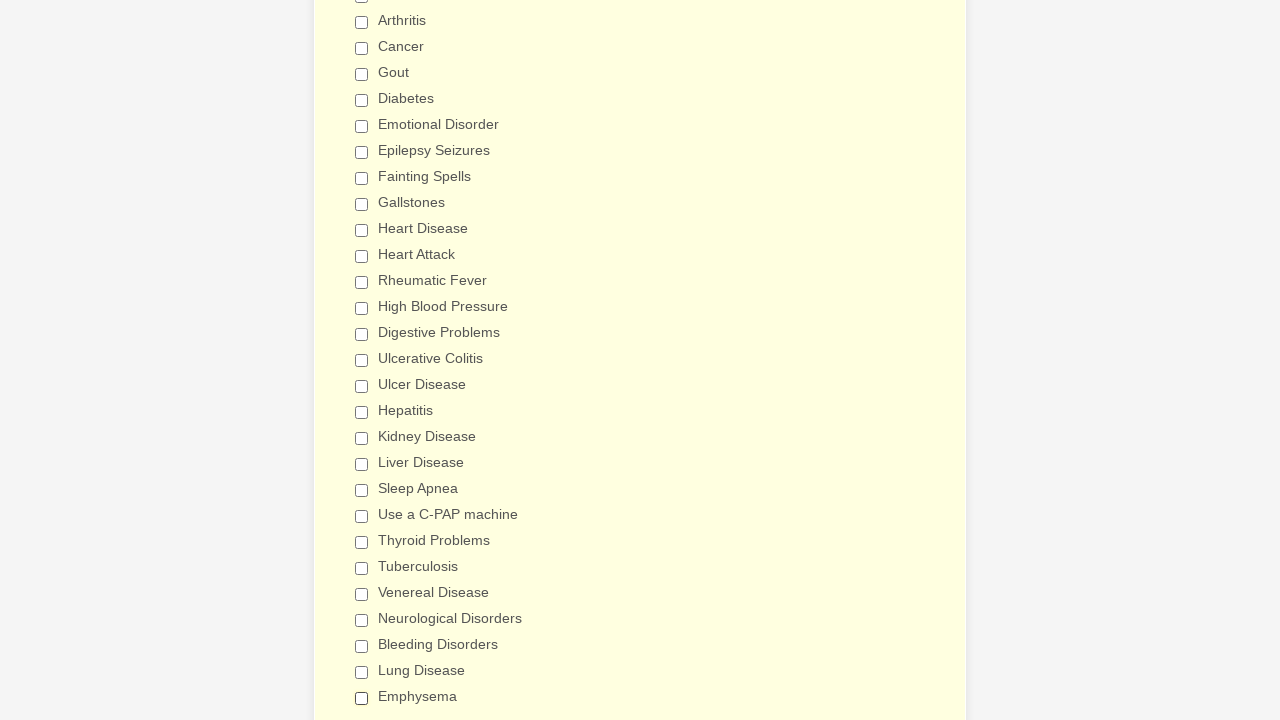

Verified checkbox 29 is deselected
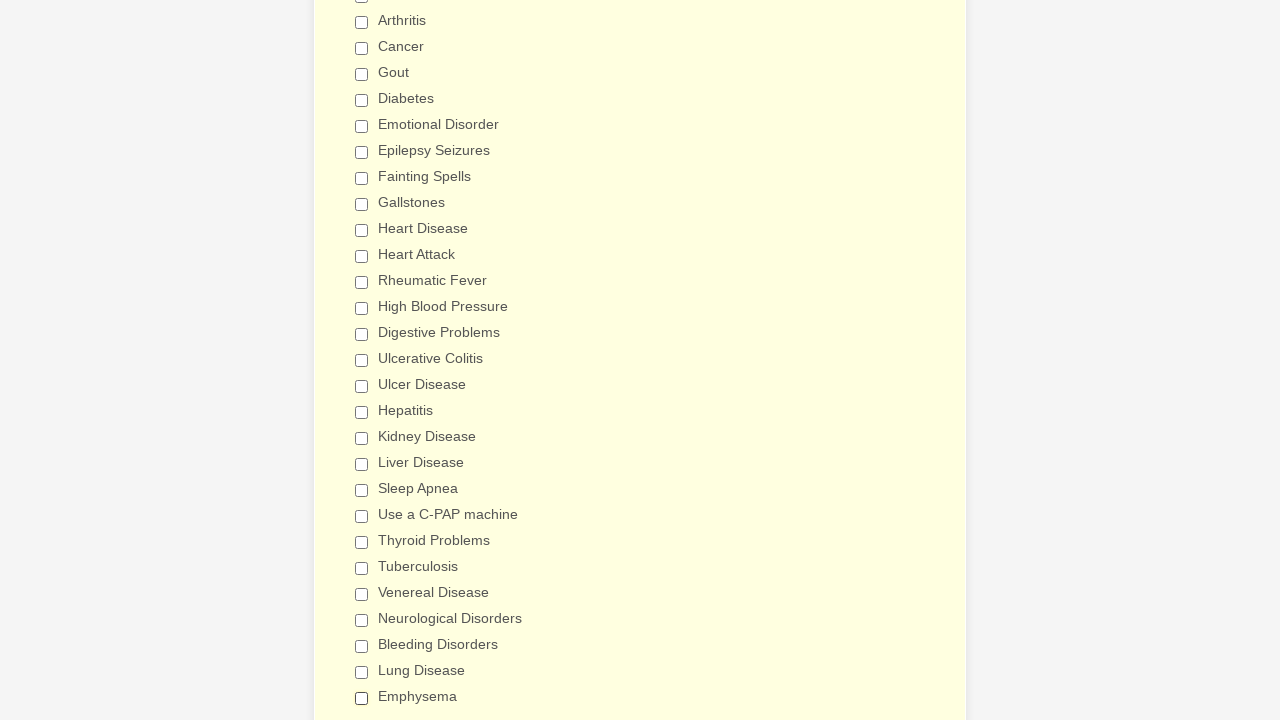

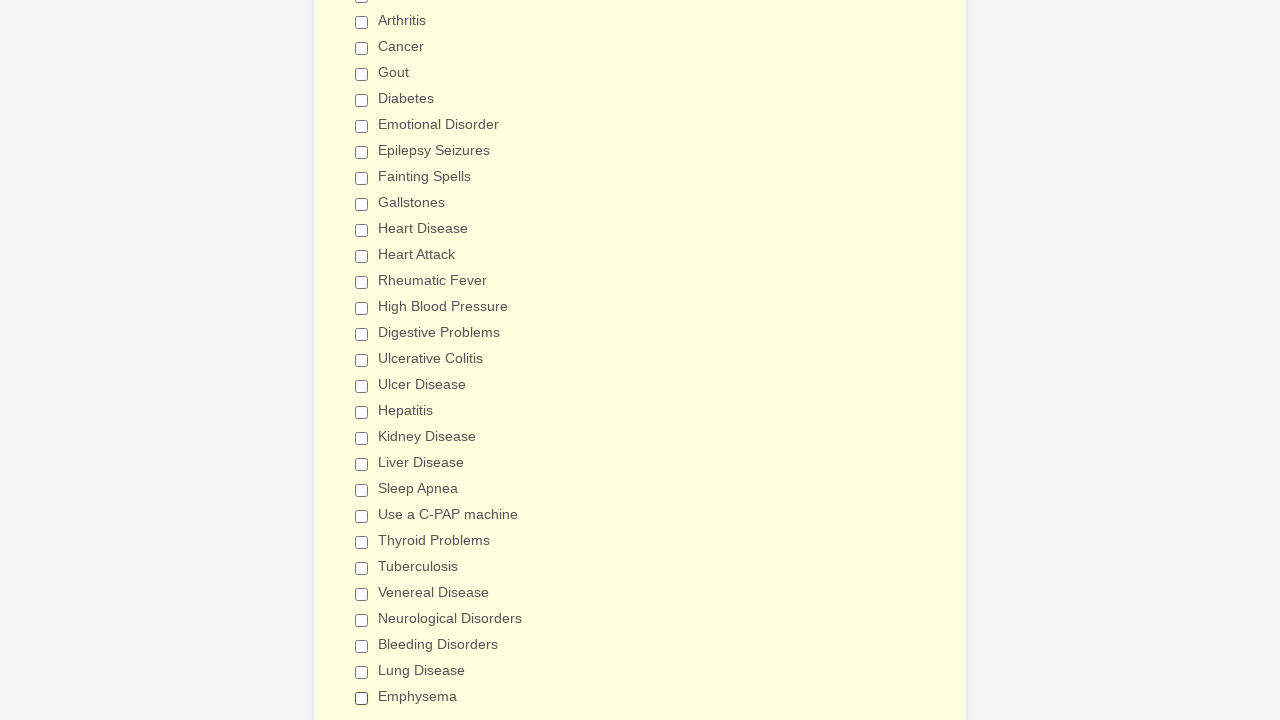